Tests filling a large form by entering text into all input fields and clicking the submit button

Starting URL: http://suninjuly.github.io/huge_form.html

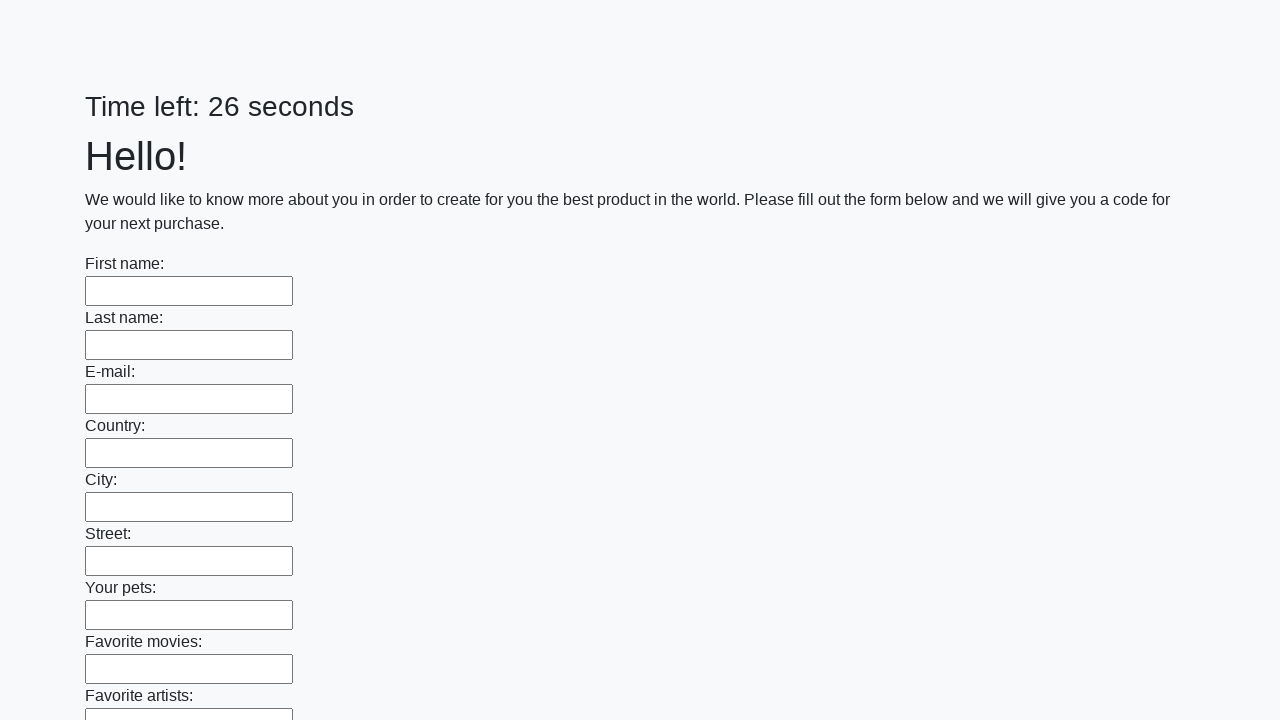

Retrieved all input elements from the form
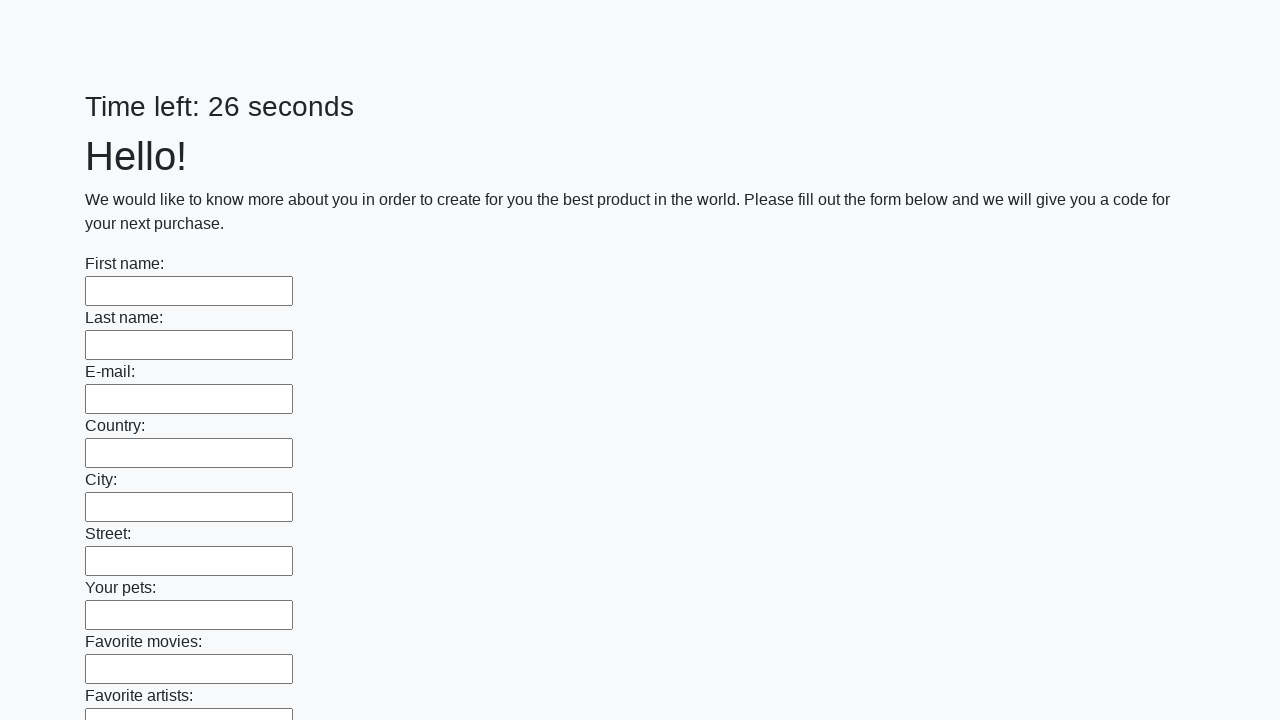

Filled input field with 'Test Answer 123' on input >> nth=0
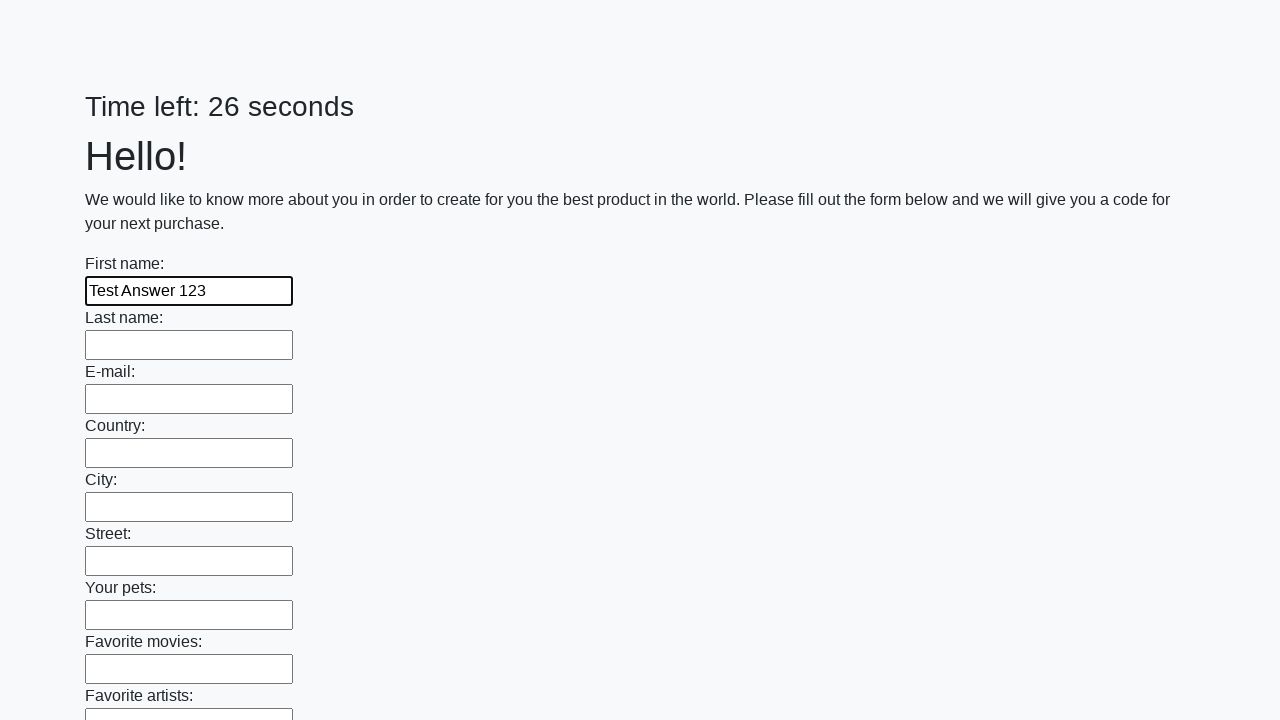

Filled input field with 'Test Answer 123' on input >> nth=1
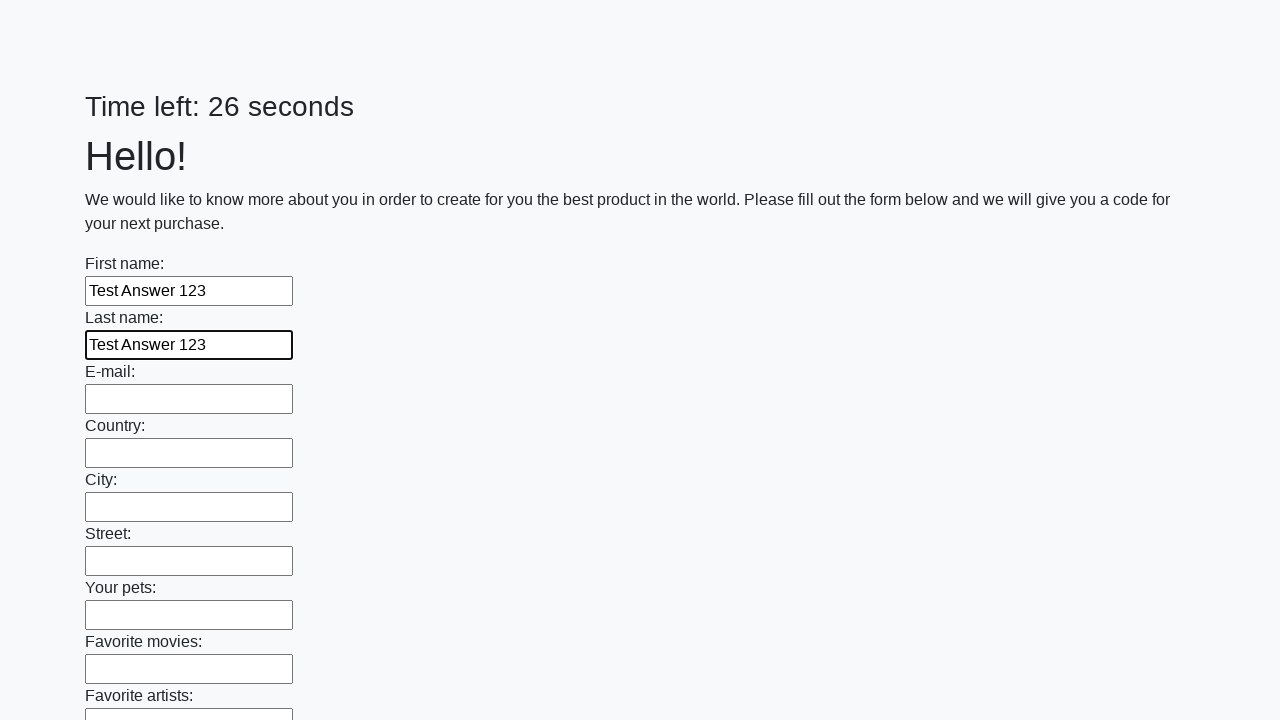

Filled input field with 'Test Answer 123' on input >> nth=2
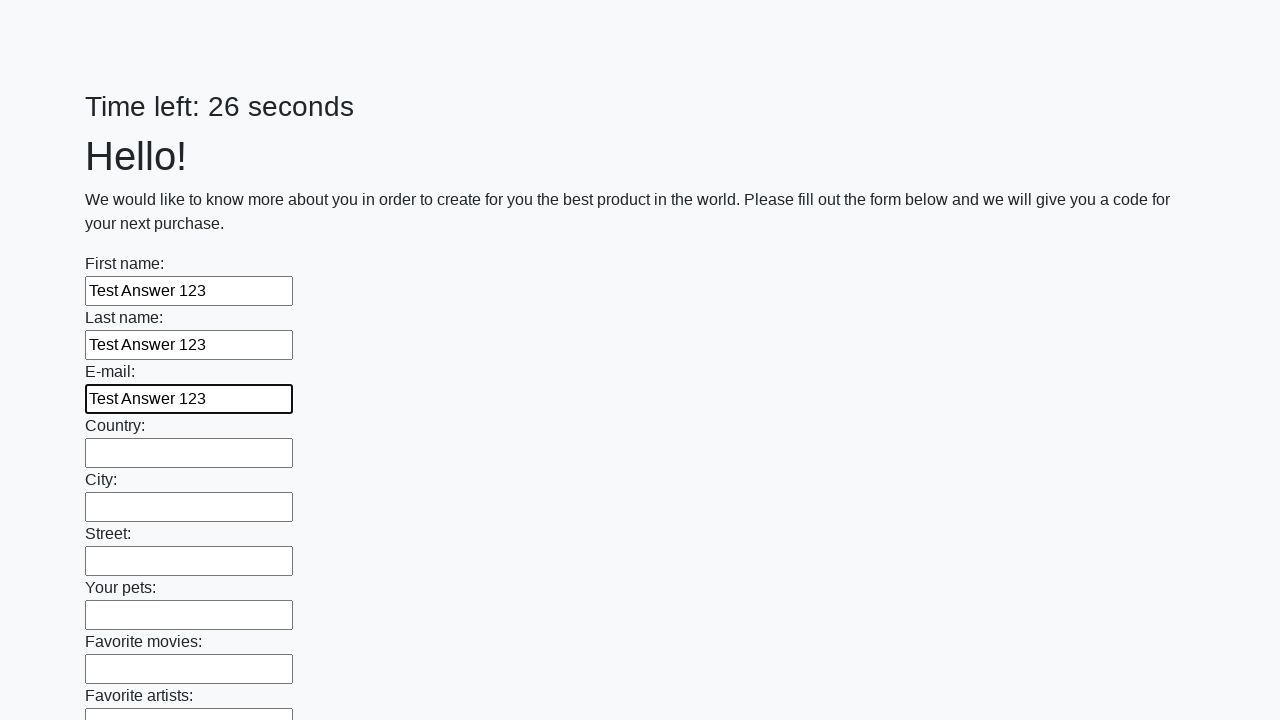

Filled input field with 'Test Answer 123' on input >> nth=3
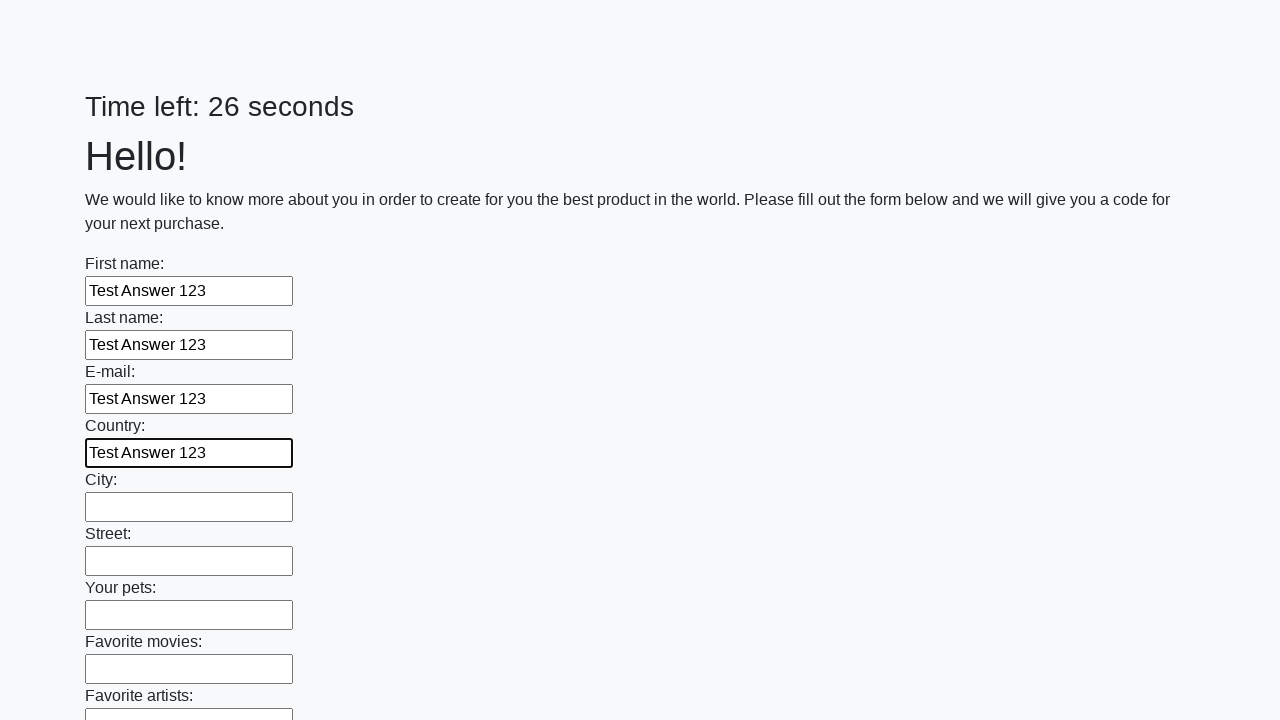

Filled input field with 'Test Answer 123' on input >> nth=4
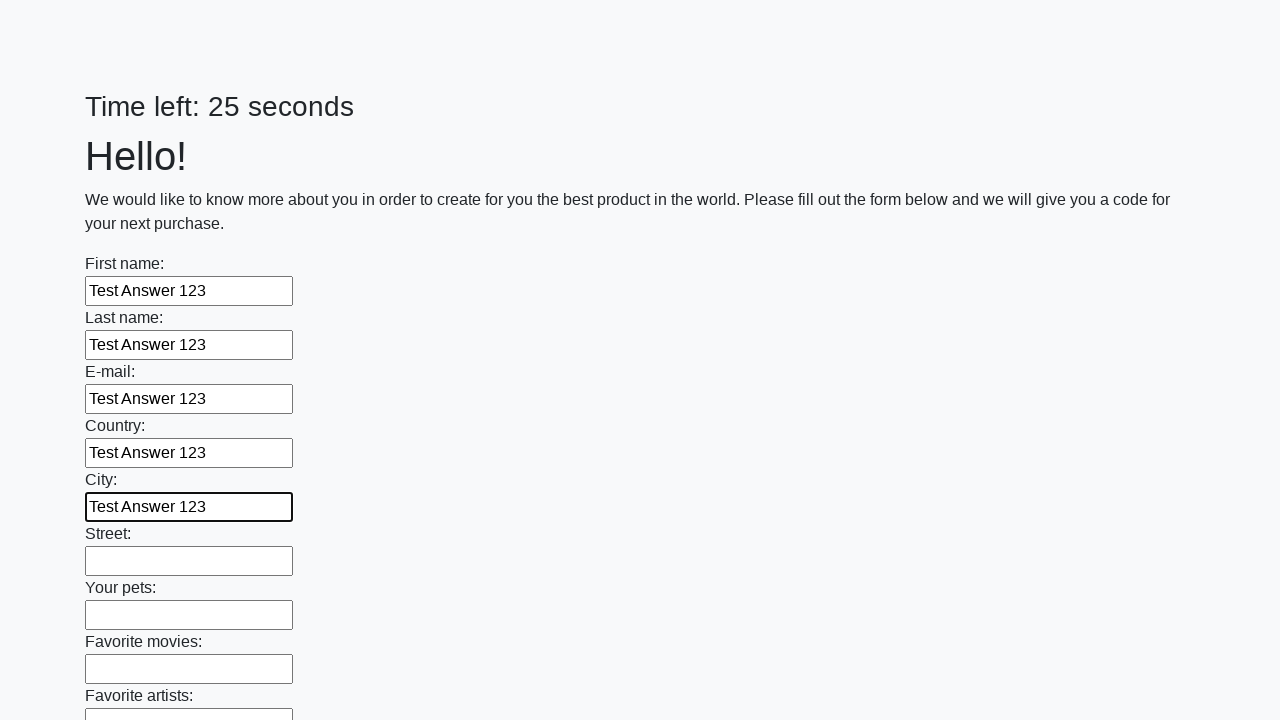

Filled input field with 'Test Answer 123' on input >> nth=5
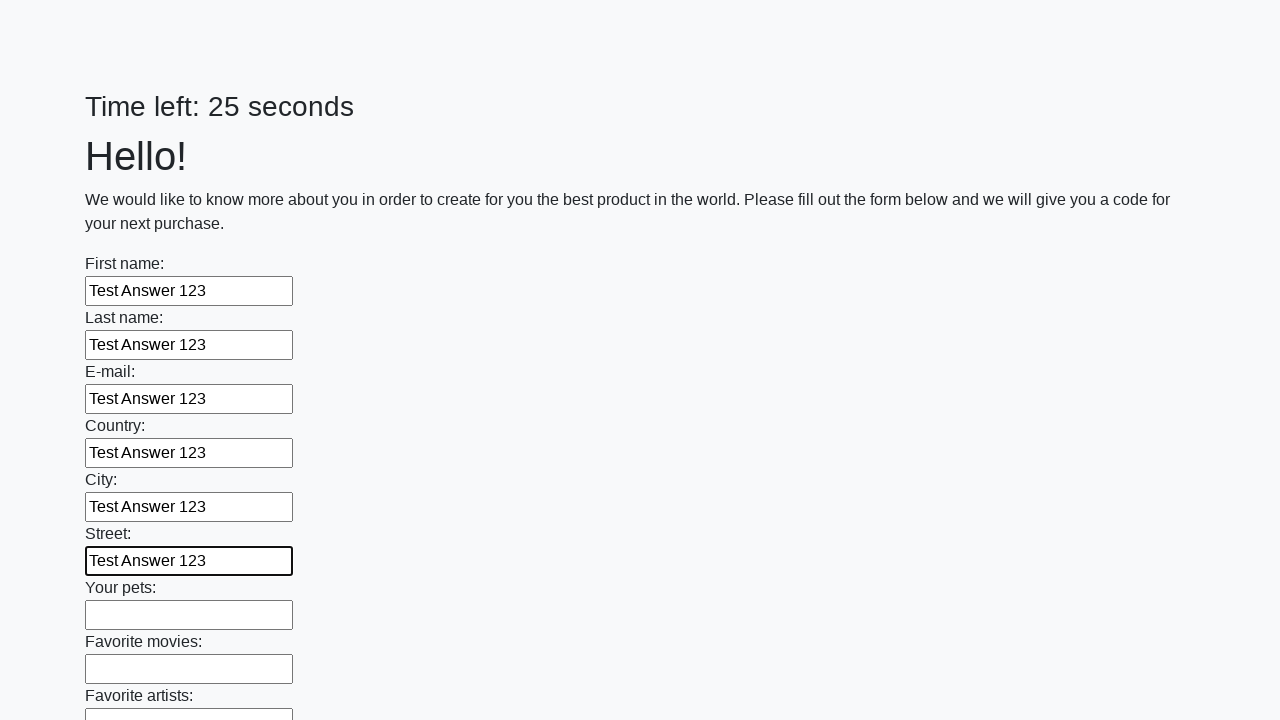

Filled input field with 'Test Answer 123' on input >> nth=6
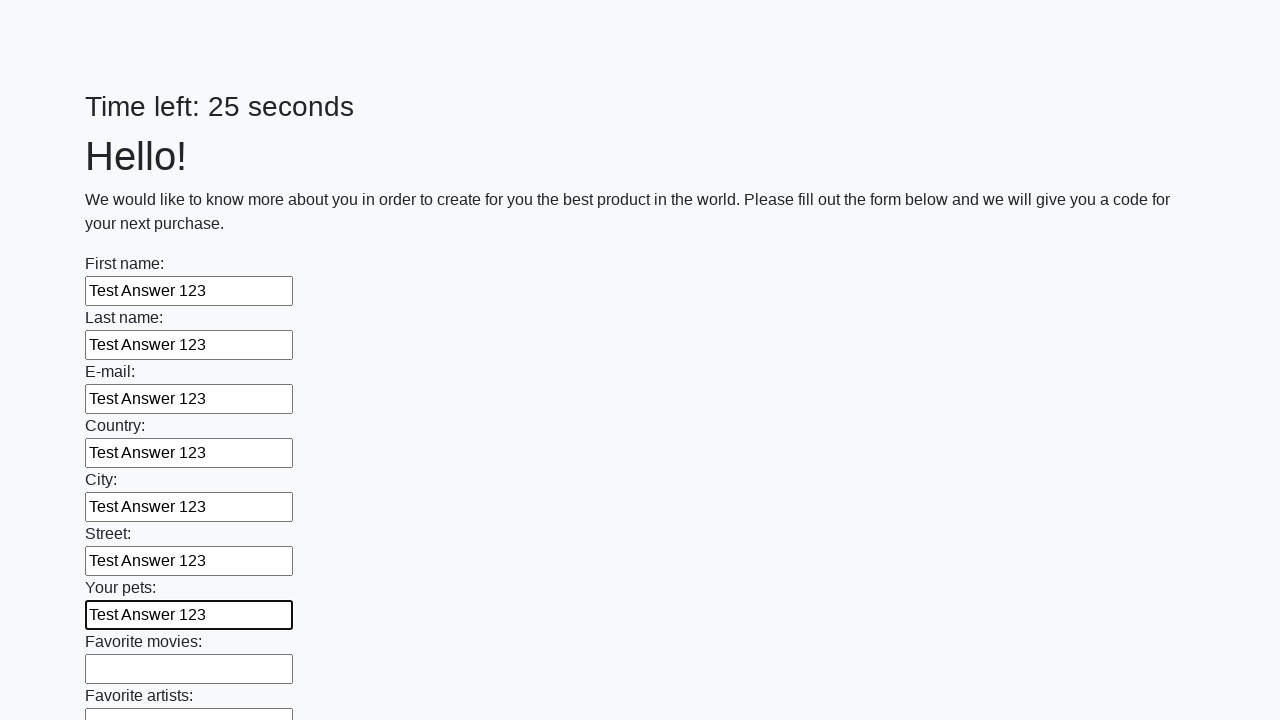

Filled input field with 'Test Answer 123' on input >> nth=7
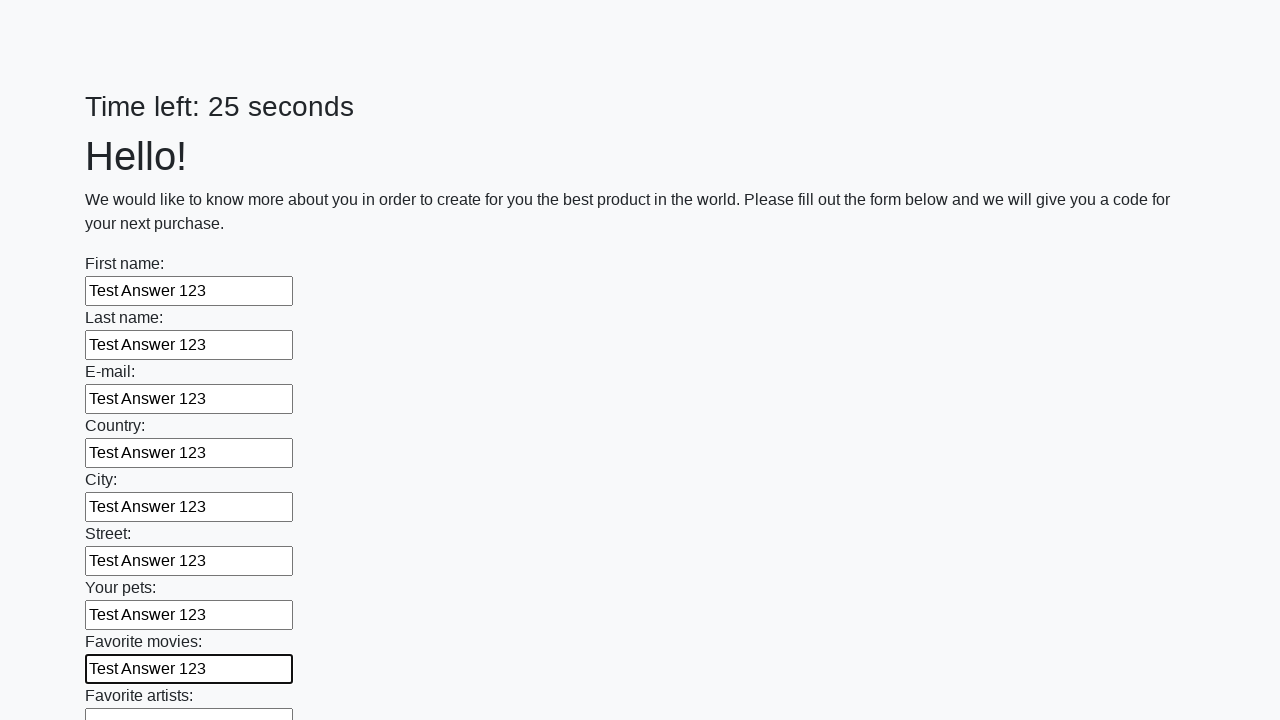

Filled input field with 'Test Answer 123' on input >> nth=8
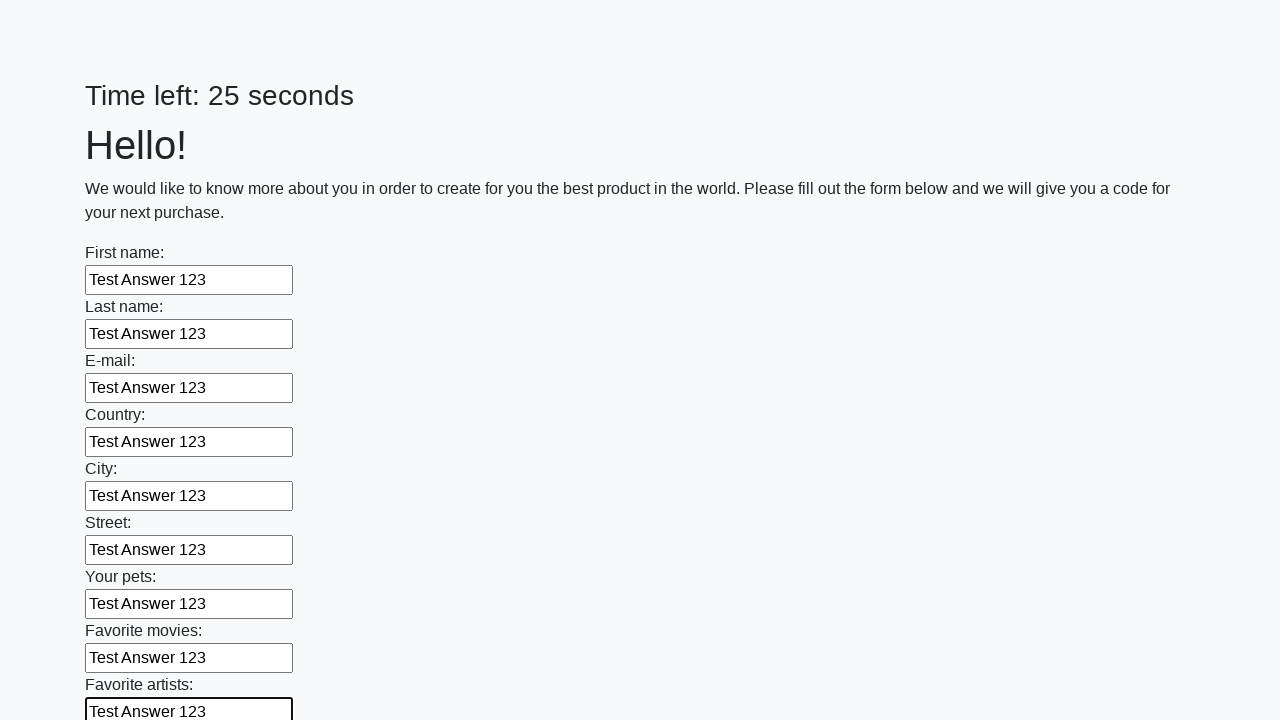

Filled input field with 'Test Answer 123' on input >> nth=9
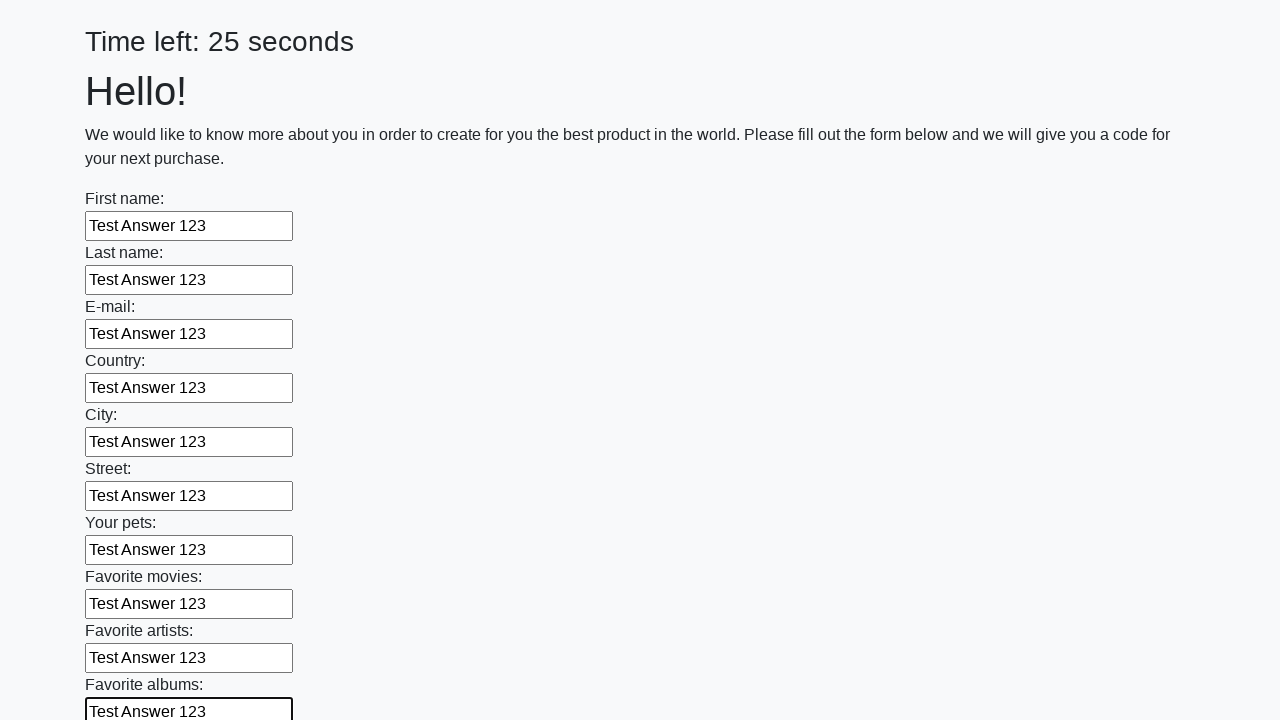

Filled input field with 'Test Answer 123' on input >> nth=10
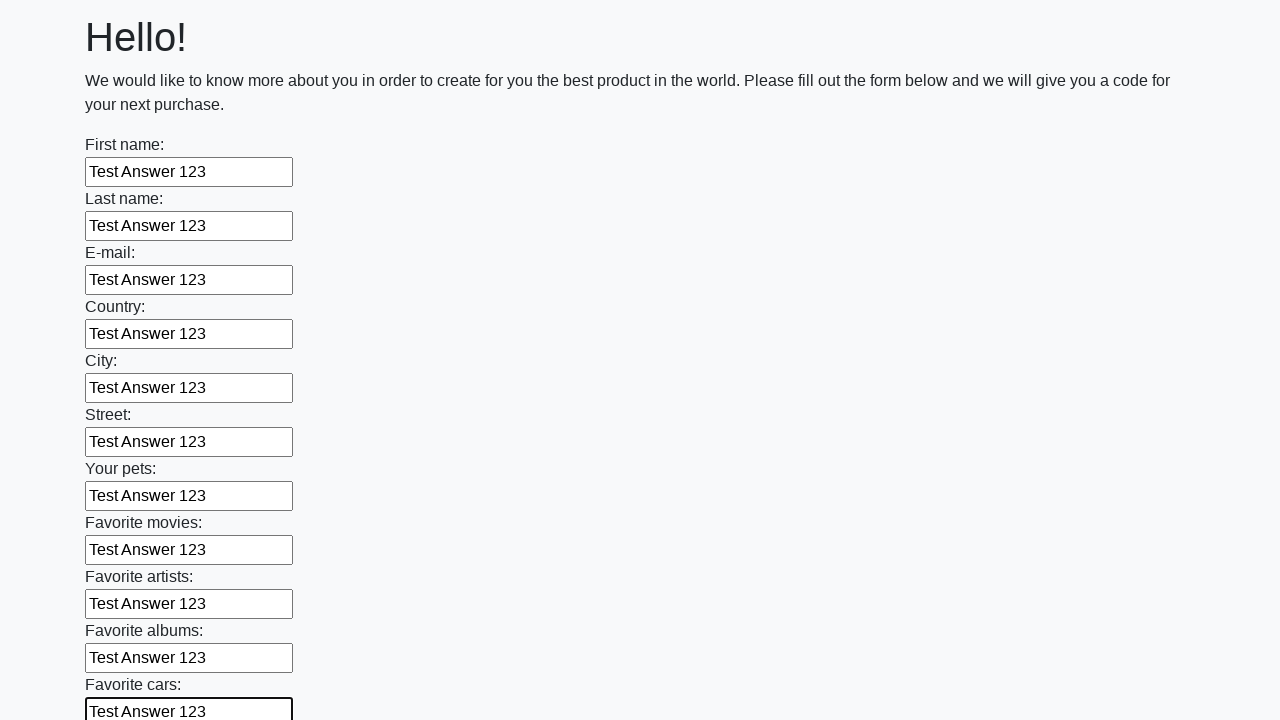

Filled input field with 'Test Answer 123' on input >> nth=11
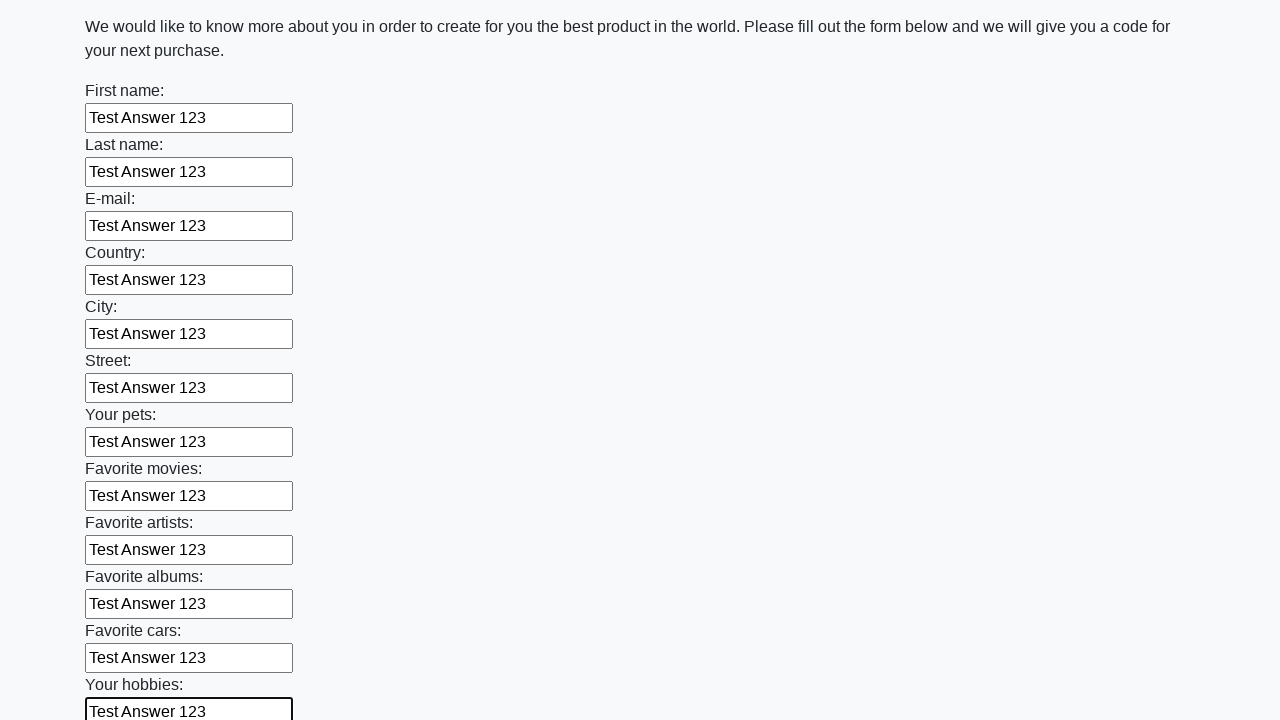

Filled input field with 'Test Answer 123' on input >> nth=12
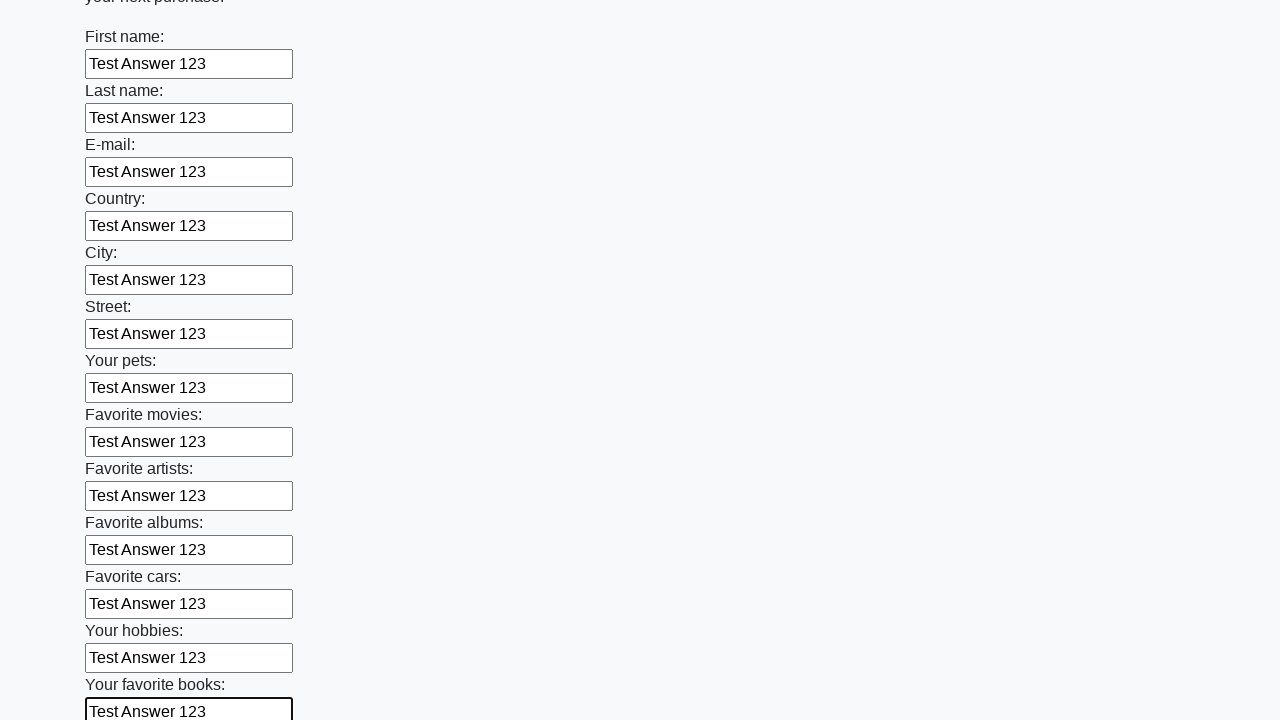

Filled input field with 'Test Answer 123' on input >> nth=13
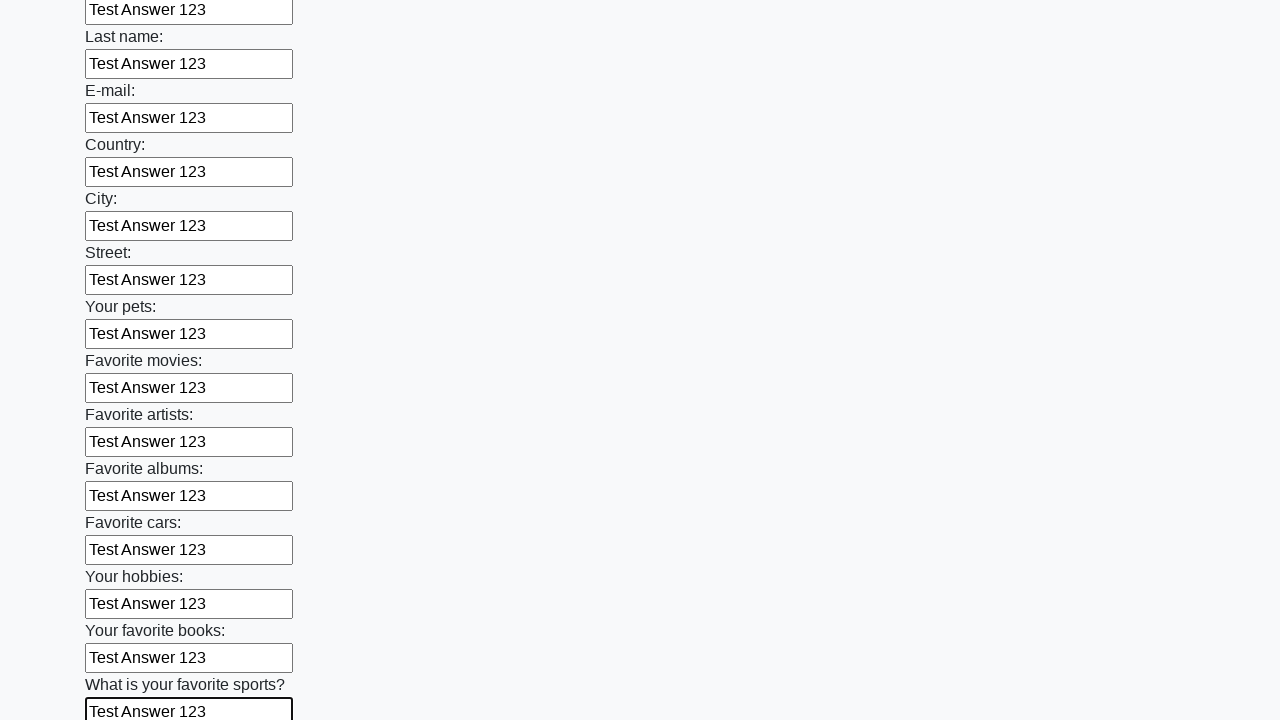

Filled input field with 'Test Answer 123' on input >> nth=14
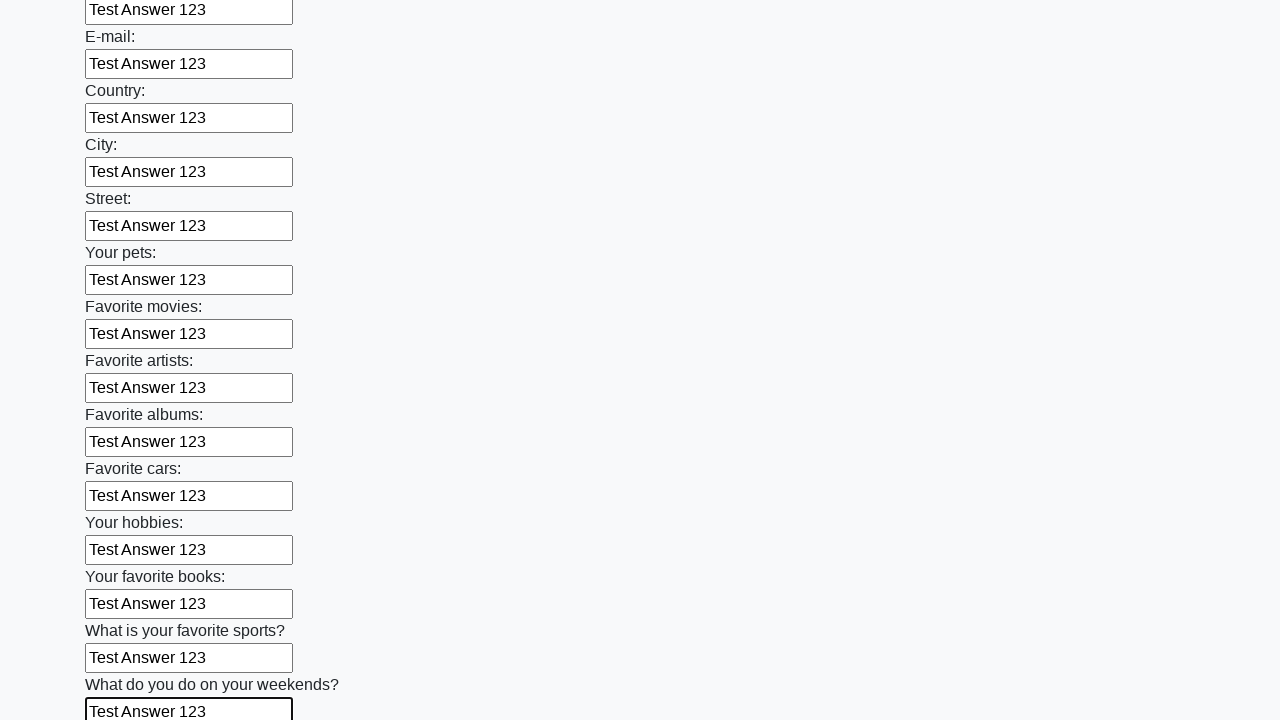

Filled input field with 'Test Answer 123' on input >> nth=15
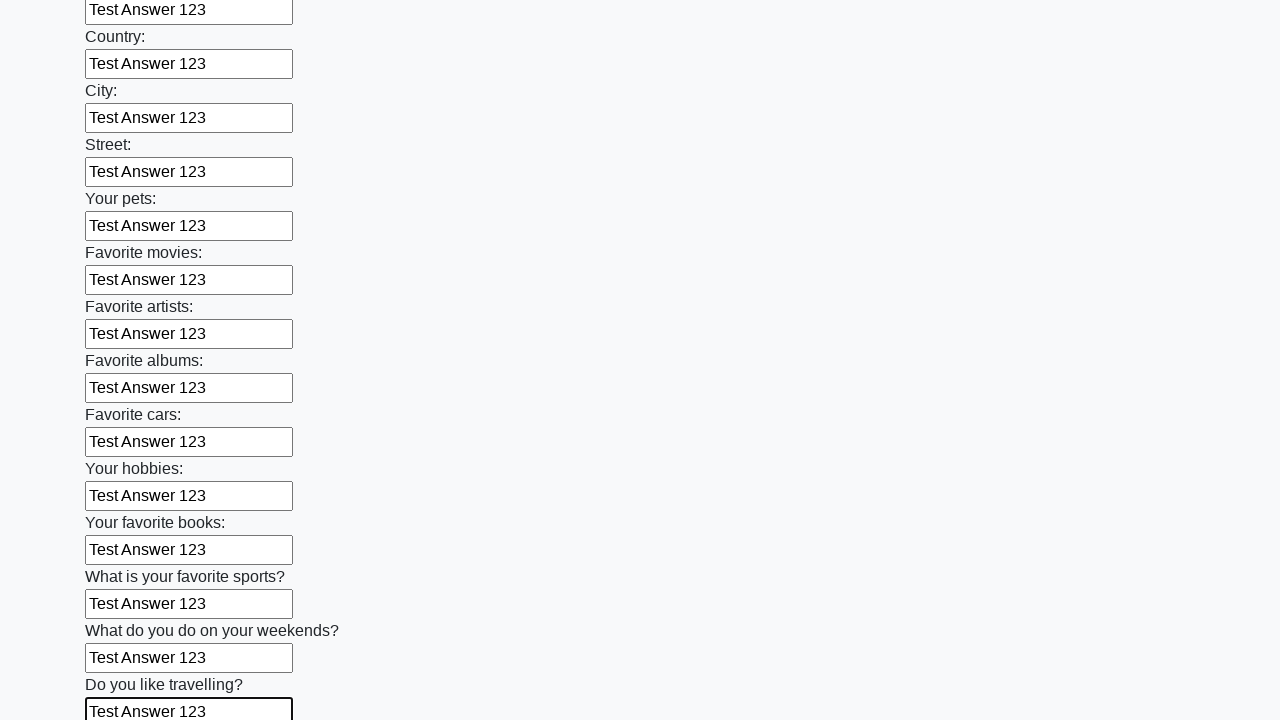

Filled input field with 'Test Answer 123' on input >> nth=16
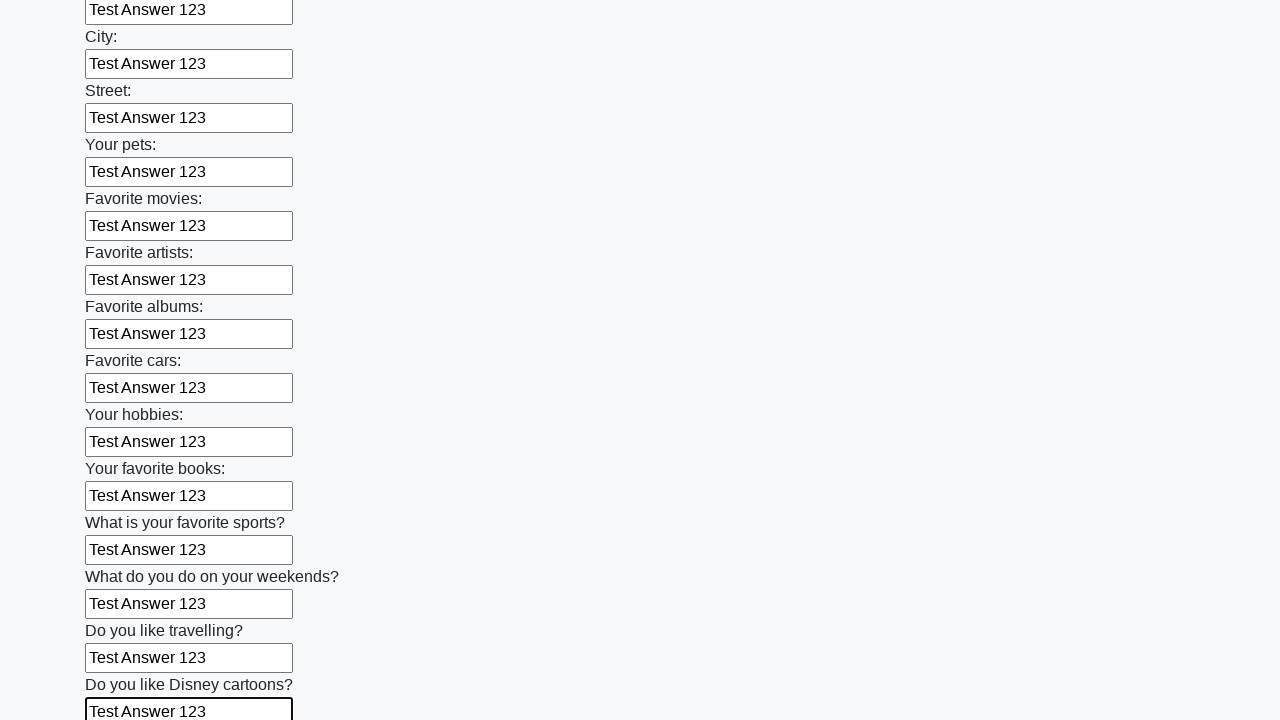

Filled input field with 'Test Answer 123' on input >> nth=17
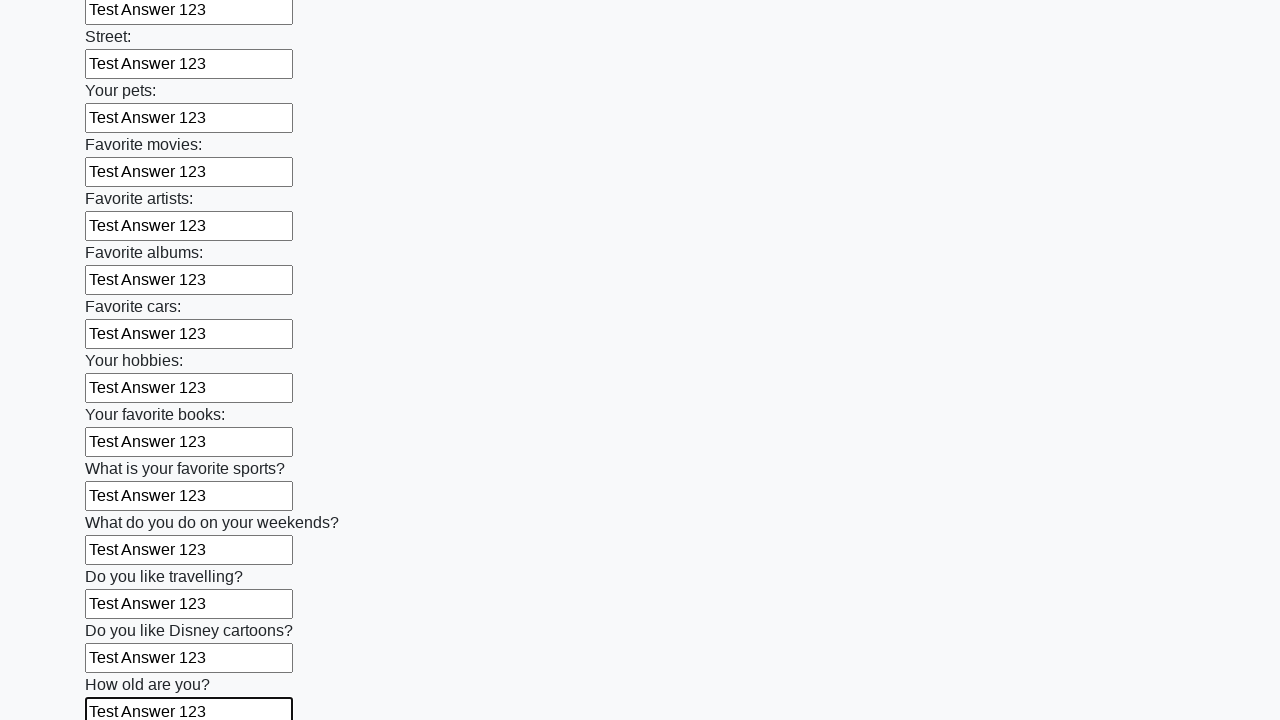

Filled input field with 'Test Answer 123' on input >> nth=18
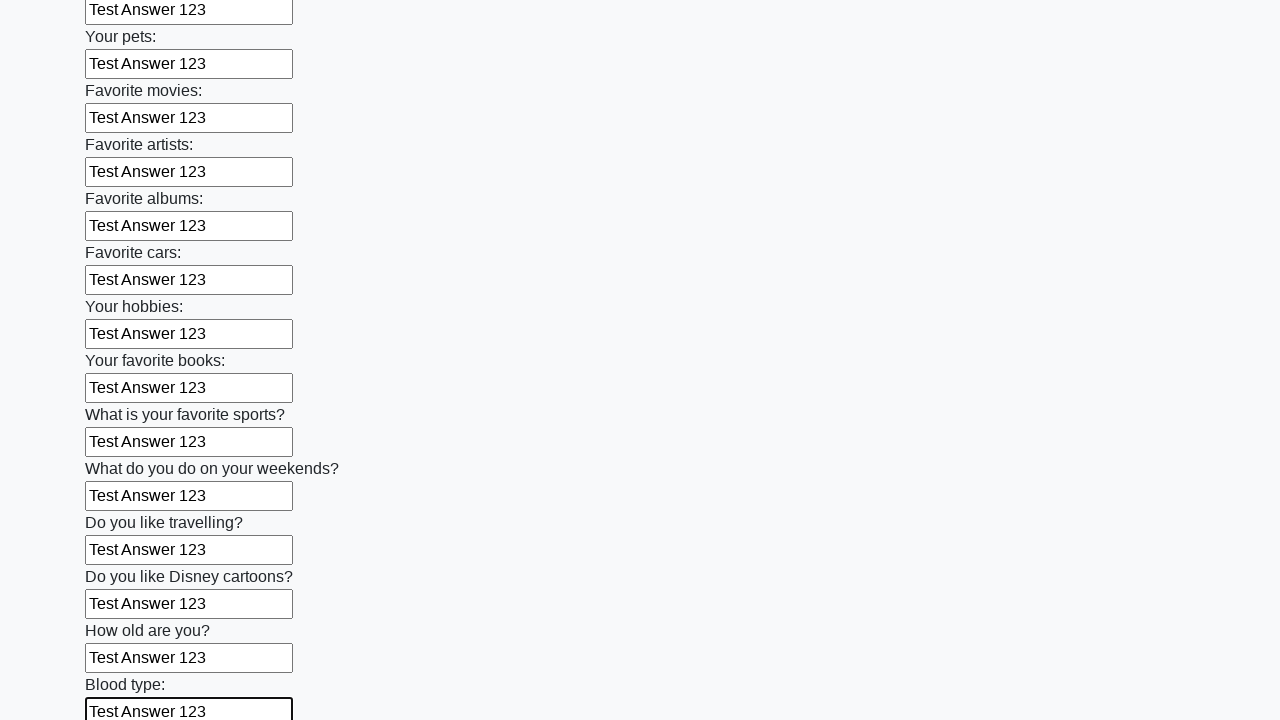

Filled input field with 'Test Answer 123' on input >> nth=19
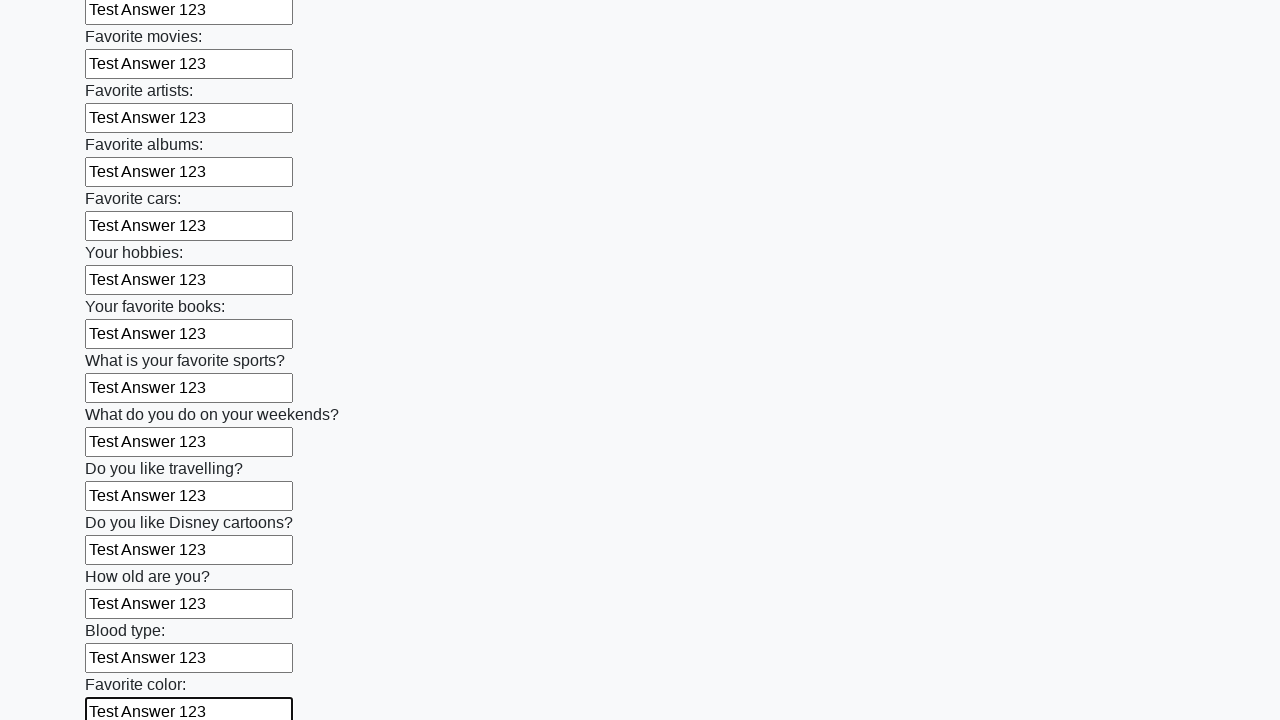

Filled input field with 'Test Answer 123' on input >> nth=20
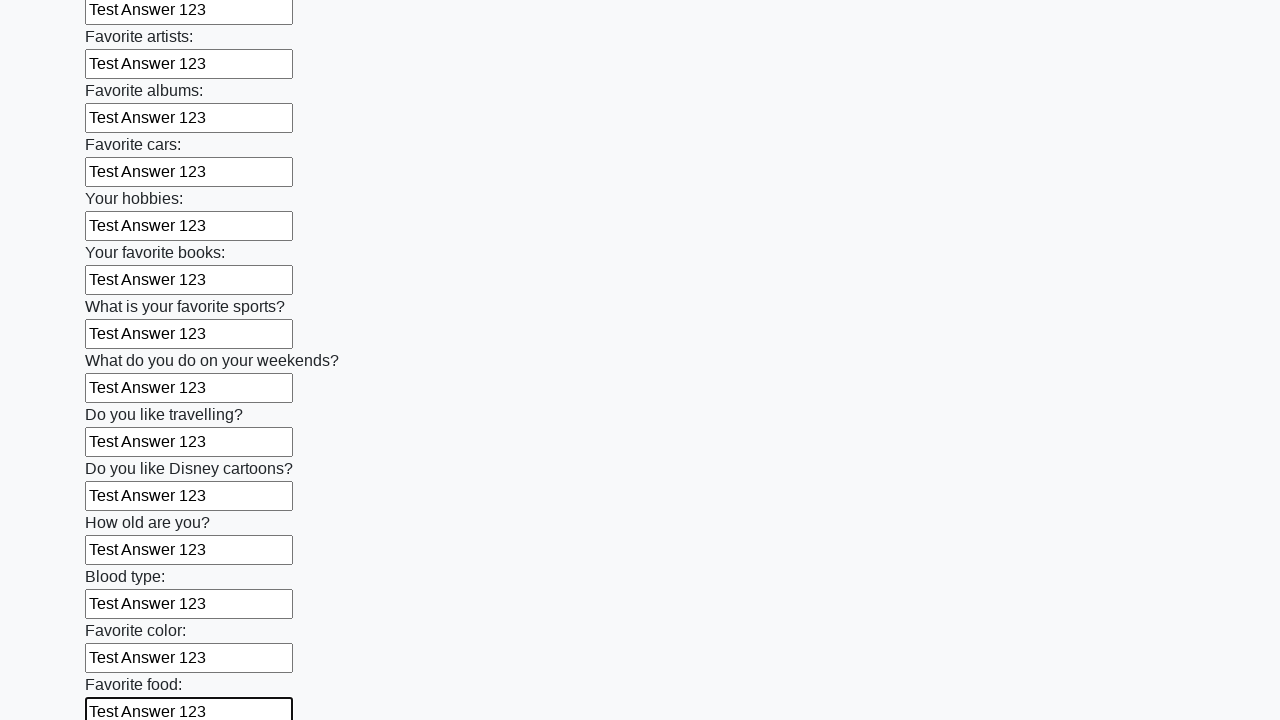

Filled input field with 'Test Answer 123' on input >> nth=21
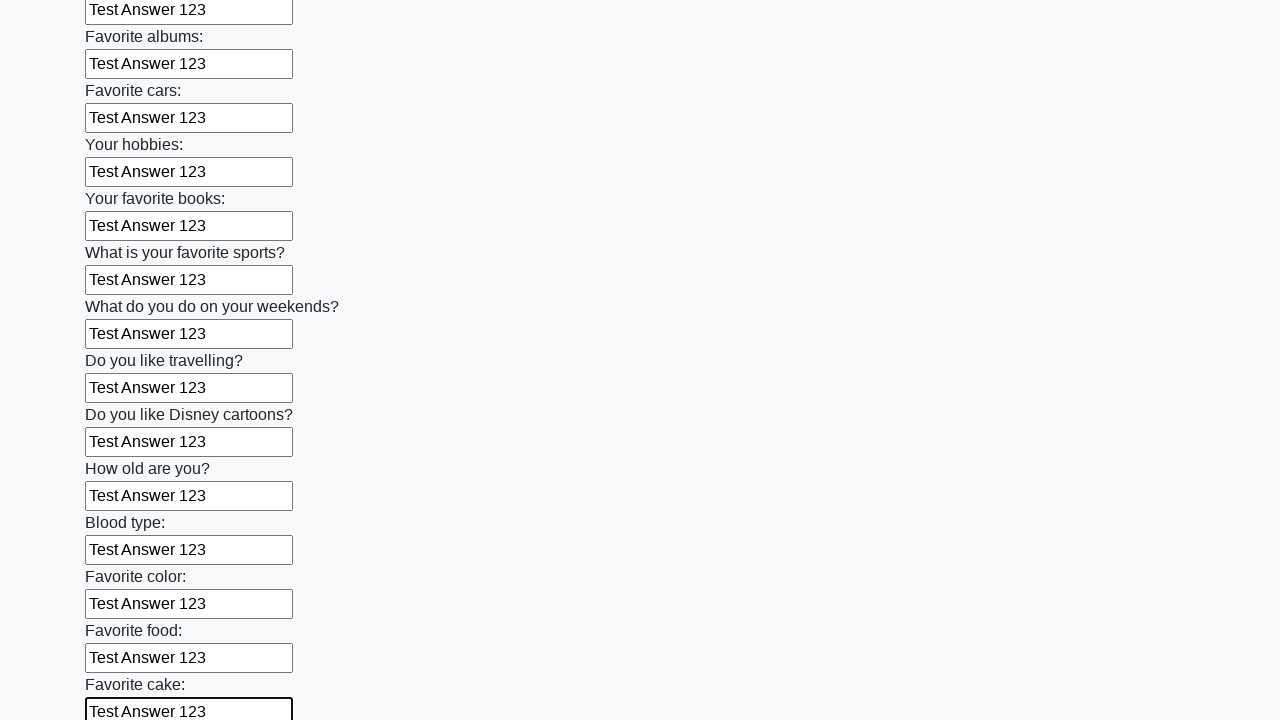

Filled input field with 'Test Answer 123' on input >> nth=22
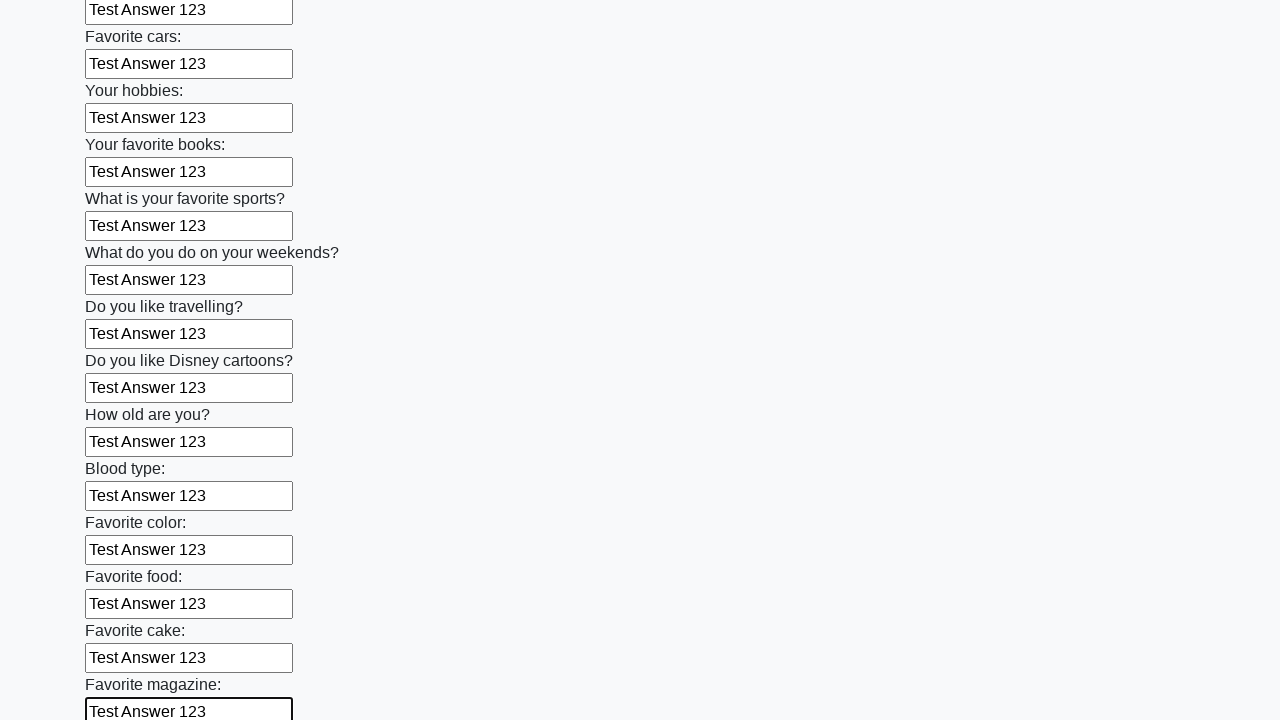

Filled input field with 'Test Answer 123' on input >> nth=23
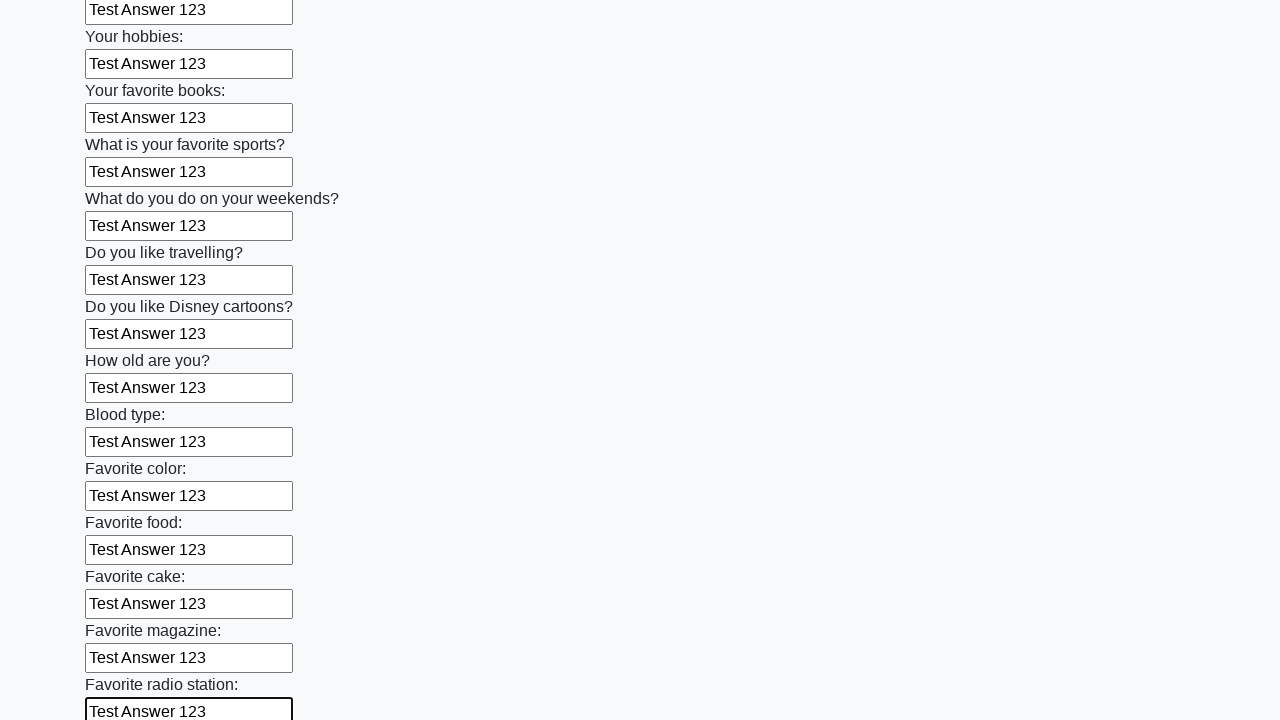

Filled input field with 'Test Answer 123' on input >> nth=24
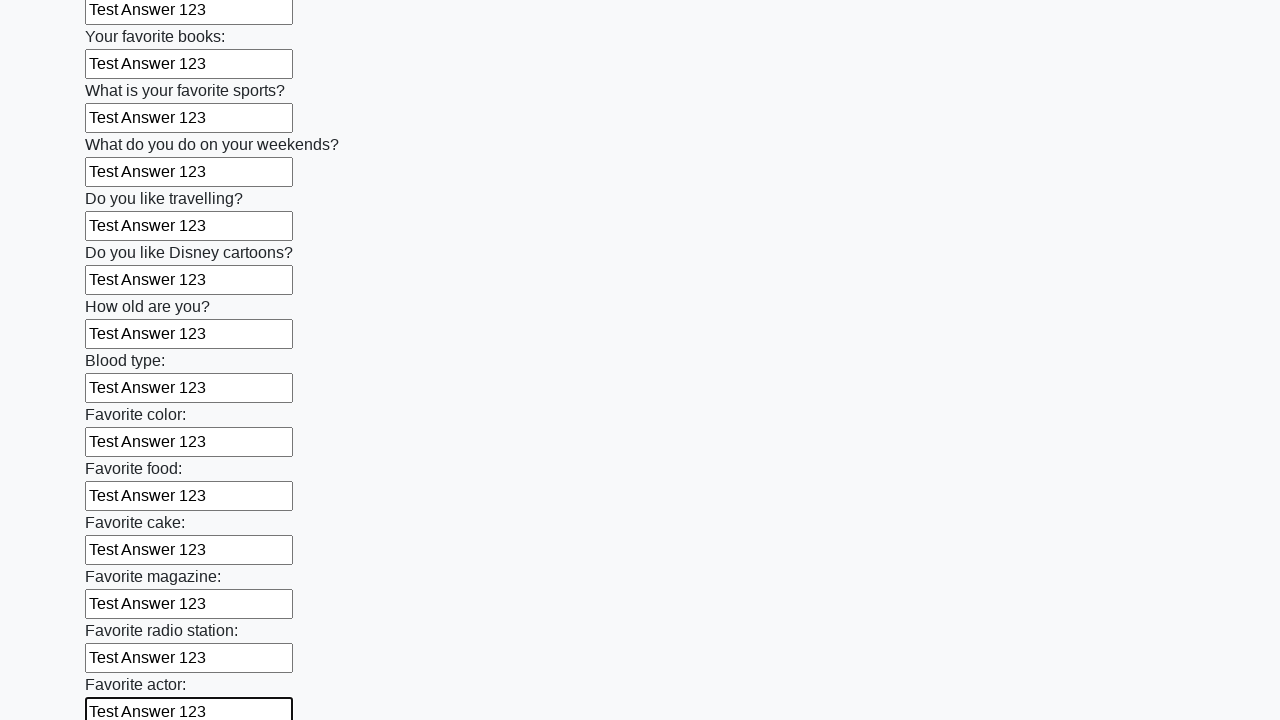

Filled input field with 'Test Answer 123' on input >> nth=25
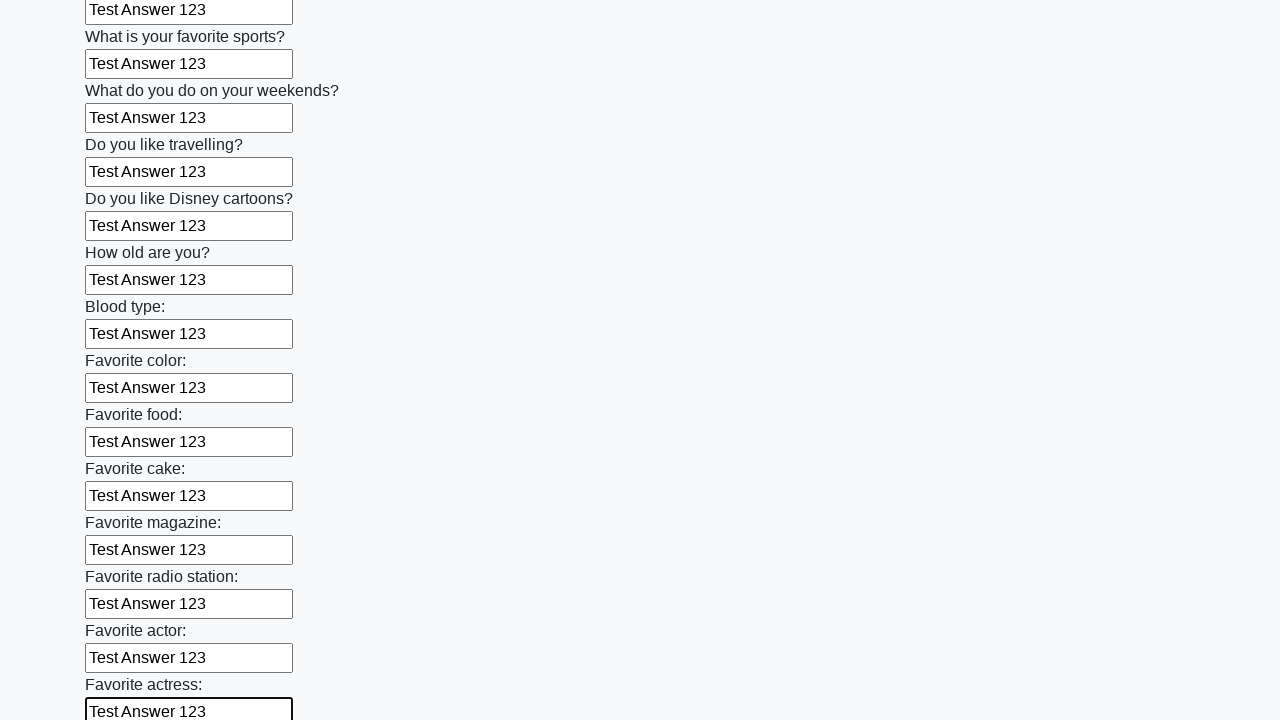

Filled input field with 'Test Answer 123' on input >> nth=26
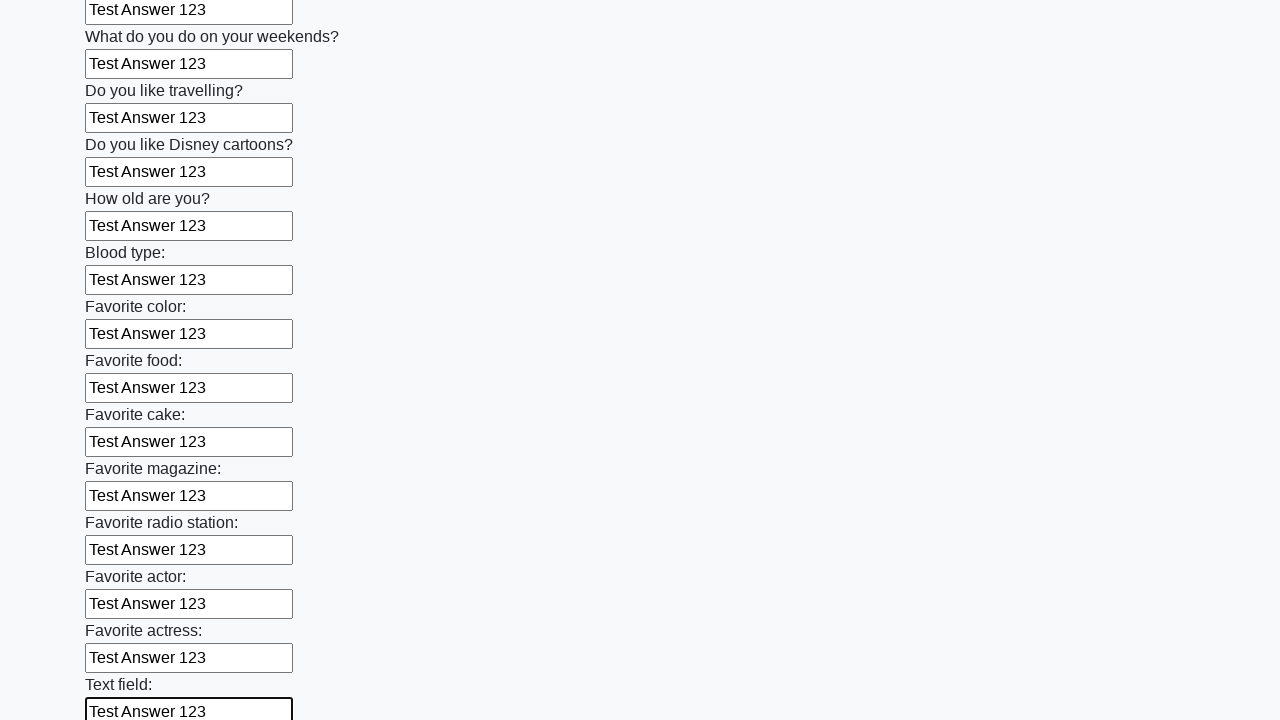

Filled input field with 'Test Answer 123' on input >> nth=27
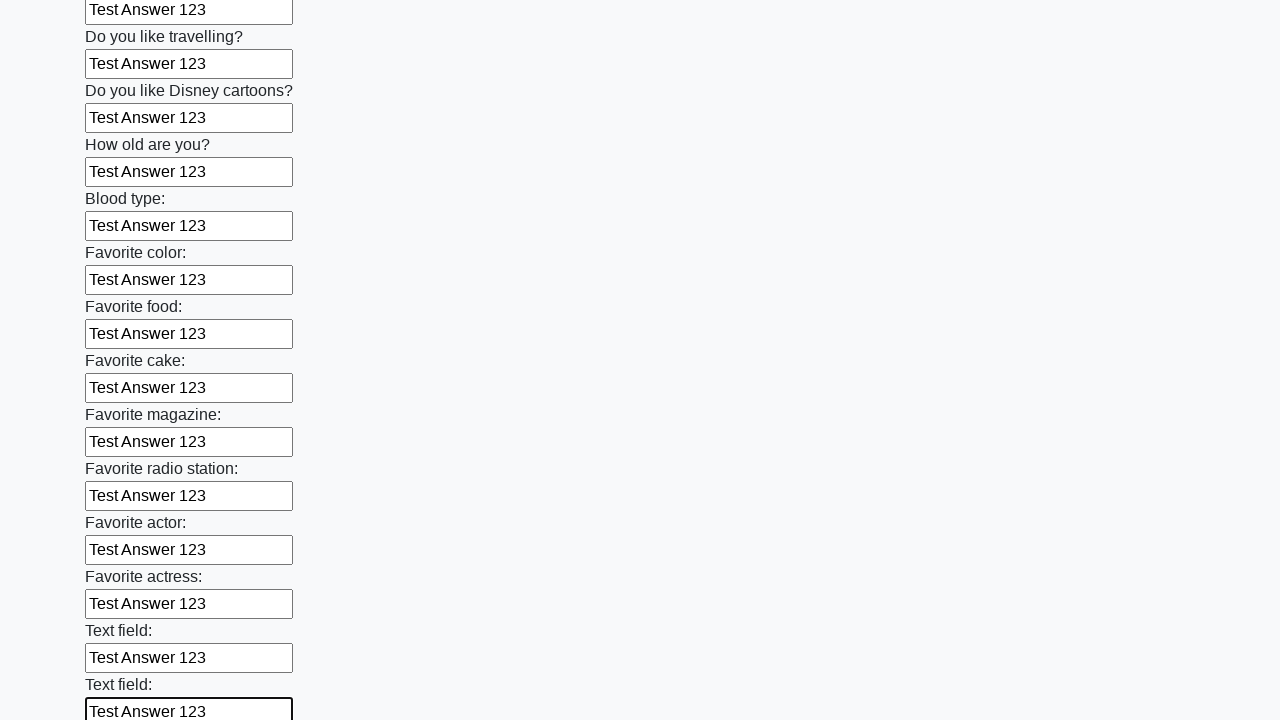

Filled input field with 'Test Answer 123' on input >> nth=28
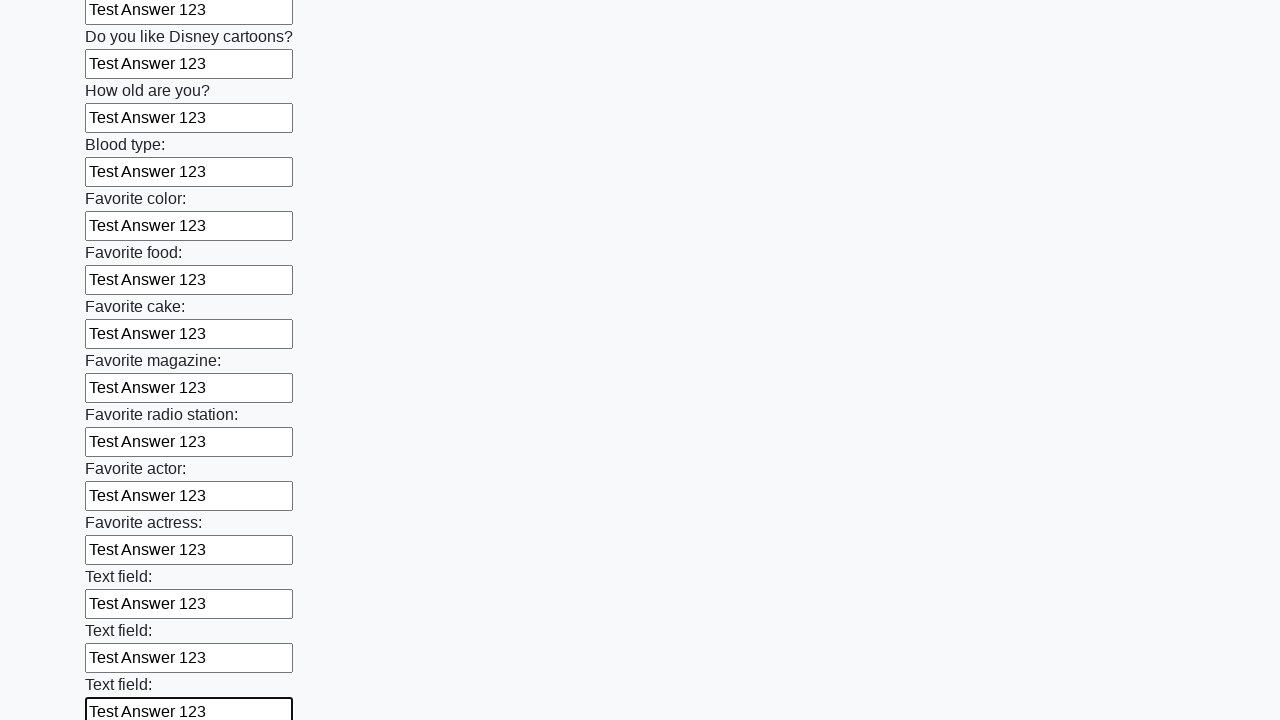

Filled input field with 'Test Answer 123' on input >> nth=29
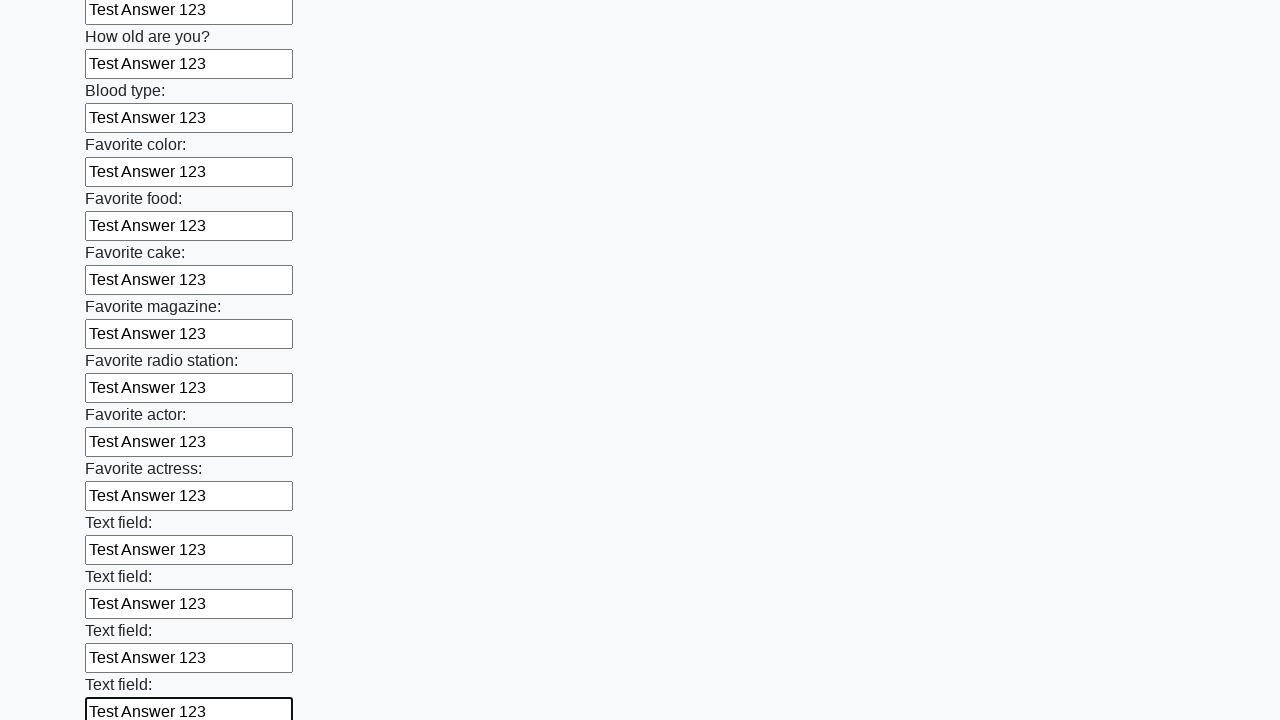

Filled input field with 'Test Answer 123' on input >> nth=30
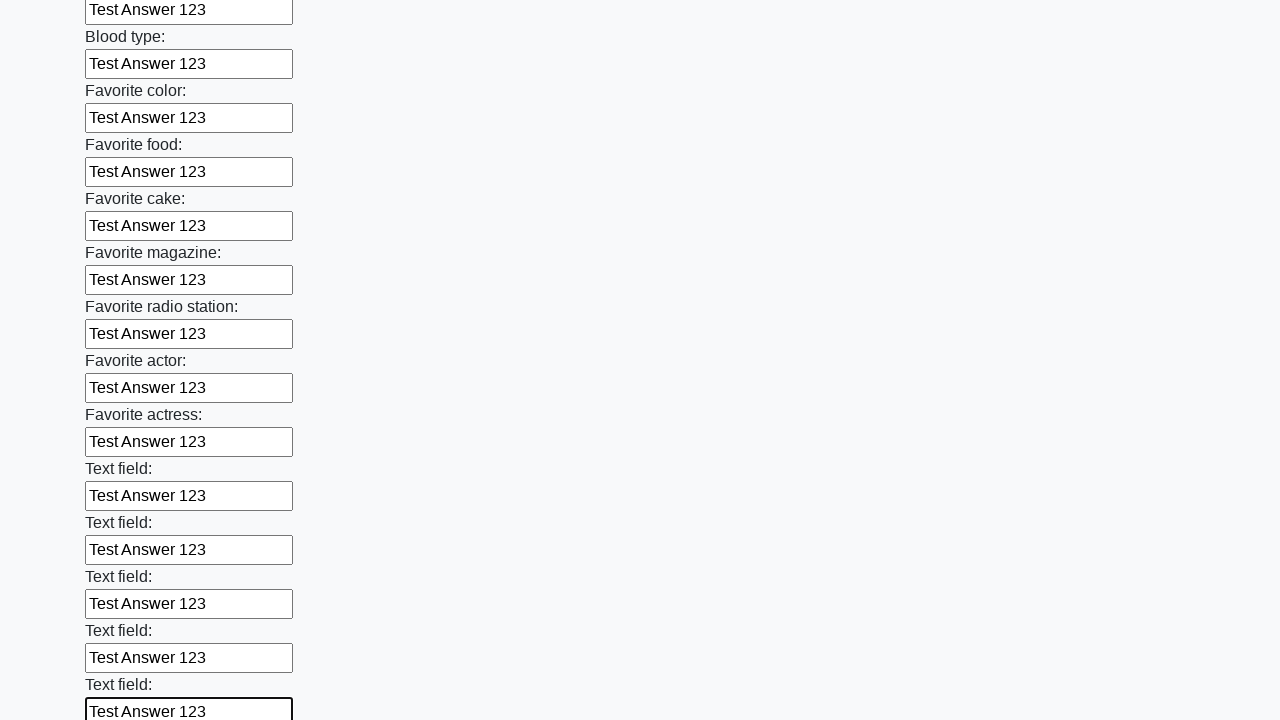

Filled input field with 'Test Answer 123' on input >> nth=31
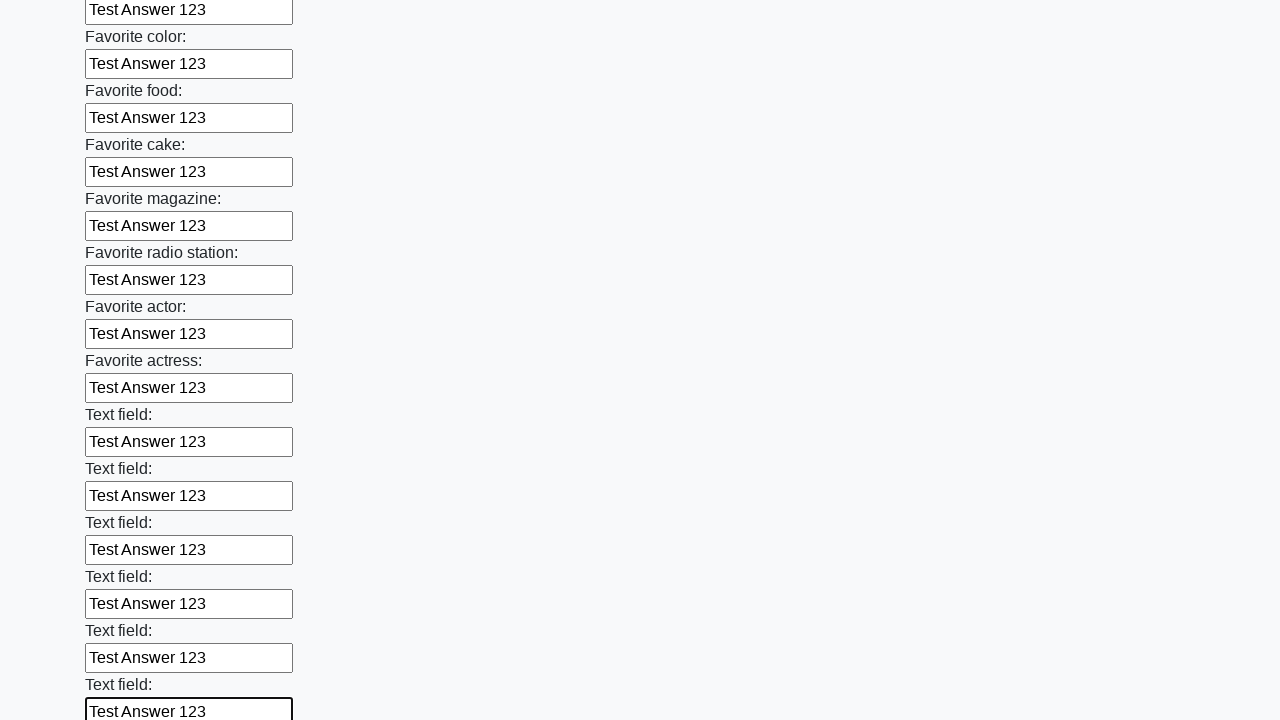

Filled input field with 'Test Answer 123' on input >> nth=32
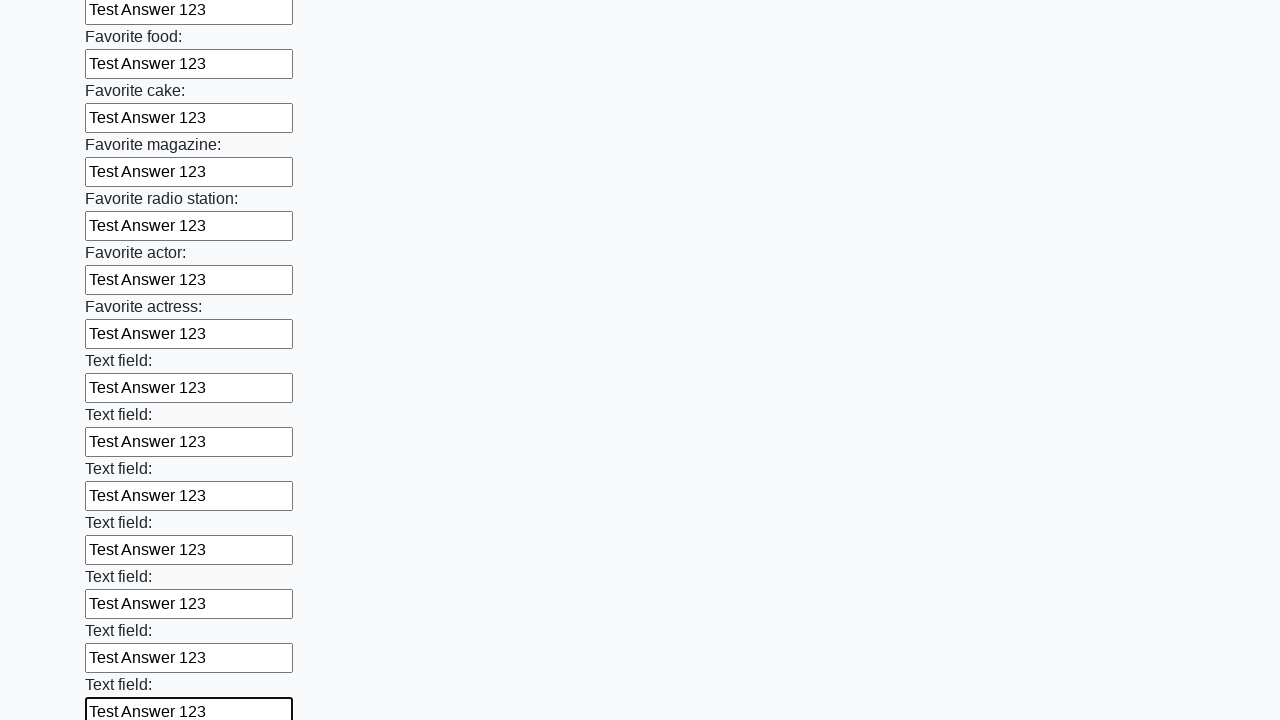

Filled input field with 'Test Answer 123' on input >> nth=33
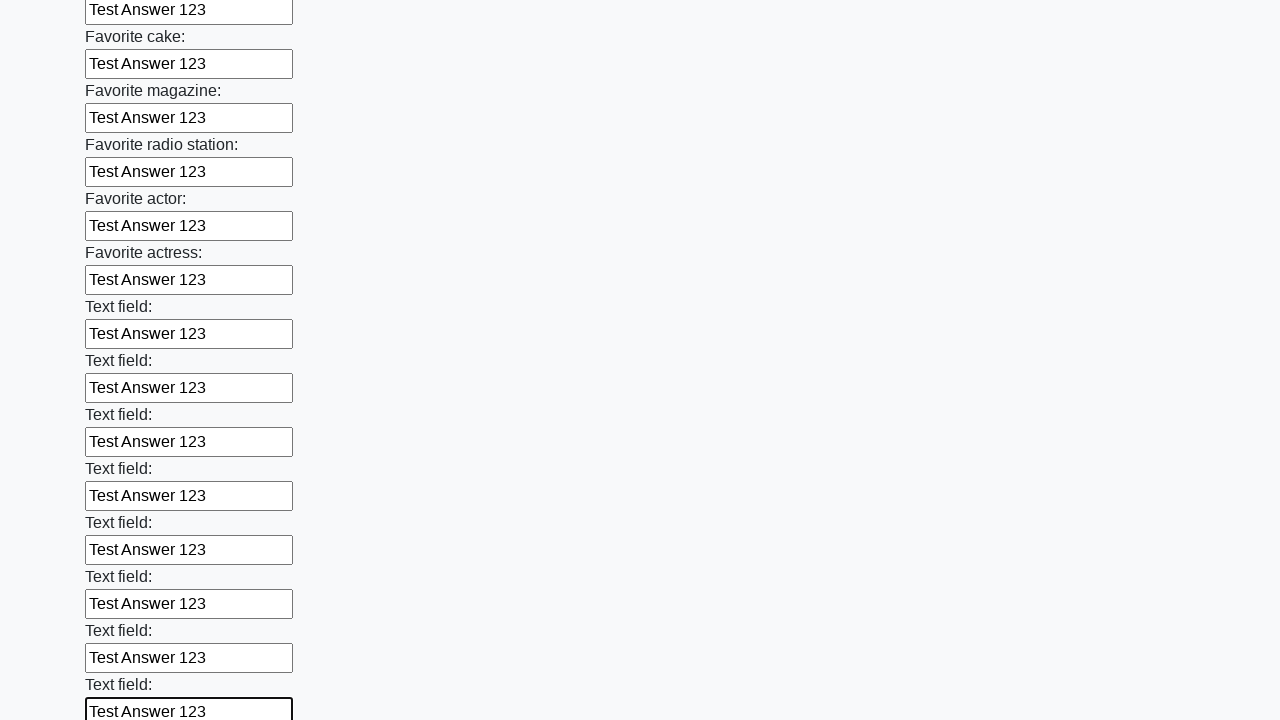

Filled input field with 'Test Answer 123' on input >> nth=34
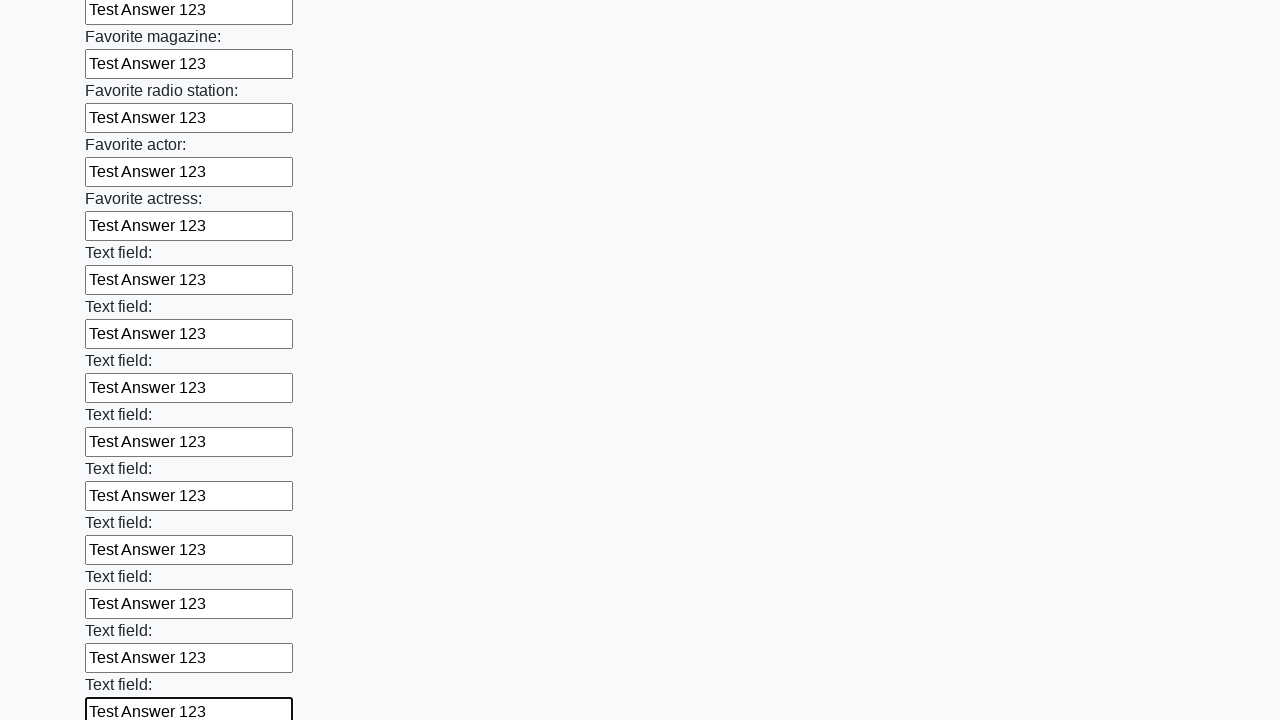

Filled input field with 'Test Answer 123' on input >> nth=35
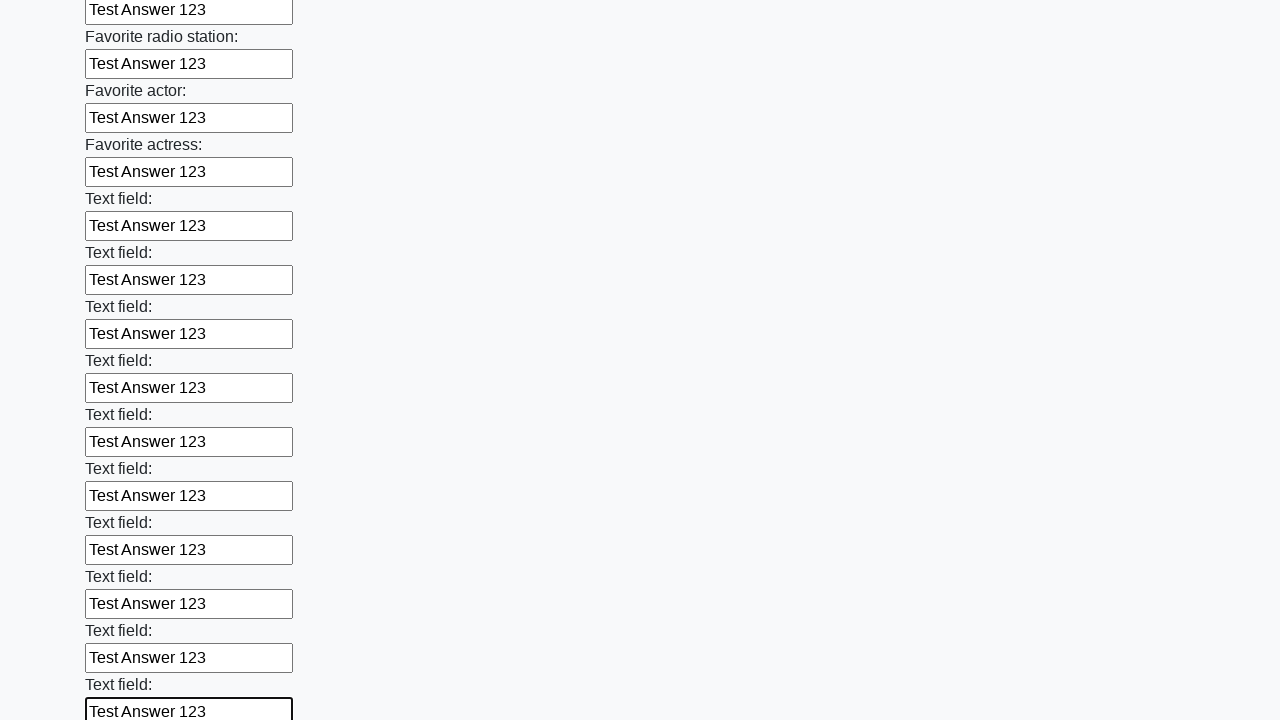

Filled input field with 'Test Answer 123' on input >> nth=36
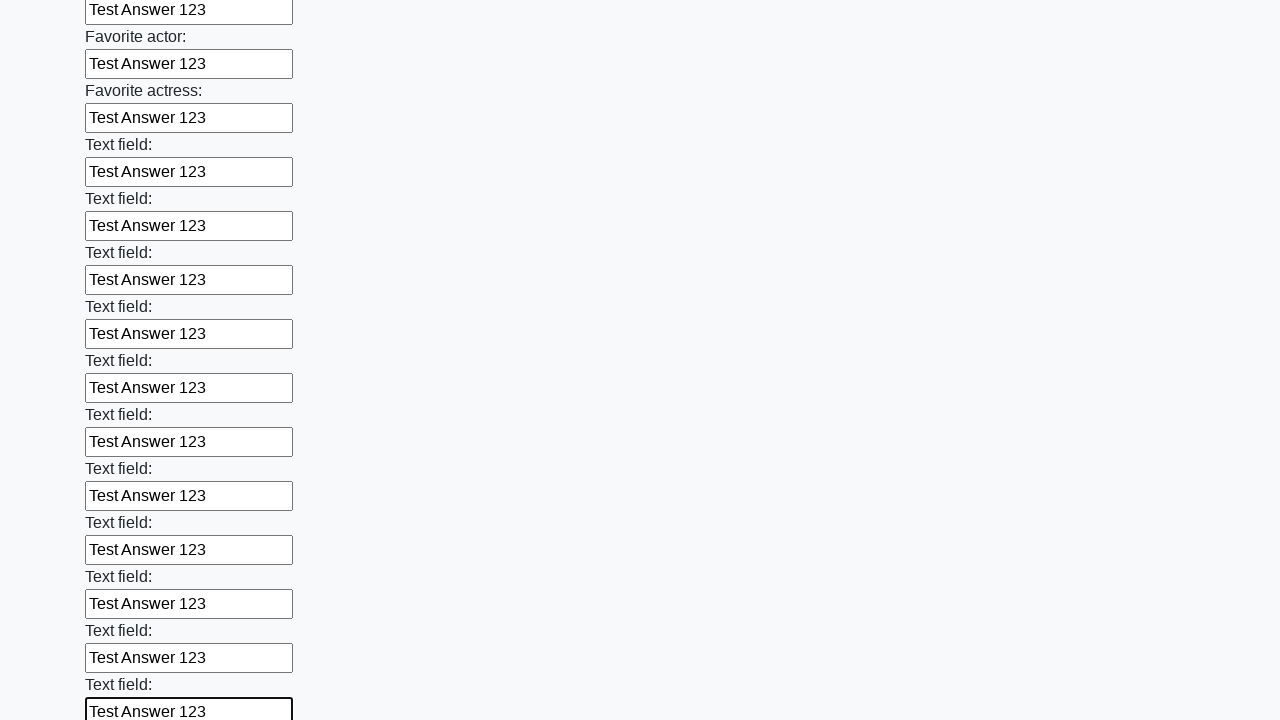

Filled input field with 'Test Answer 123' on input >> nth=37
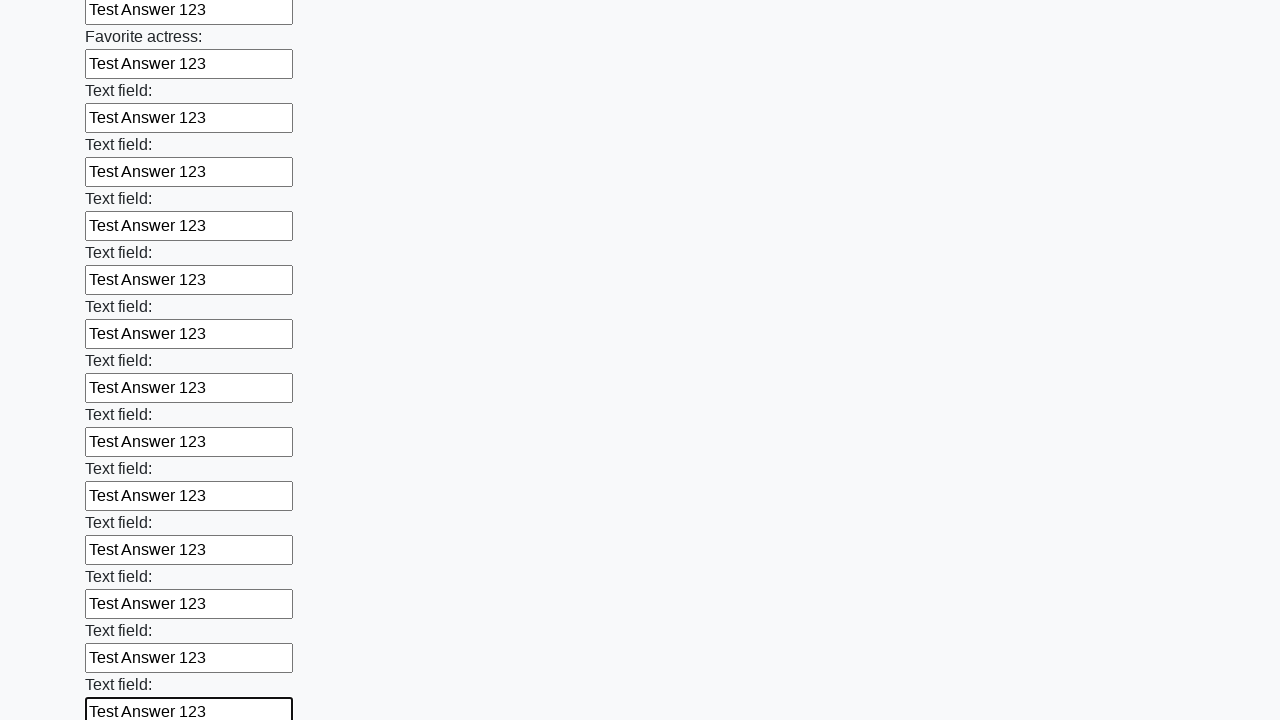

Filled input field with 'Test Answer 123' on input >> nth=38
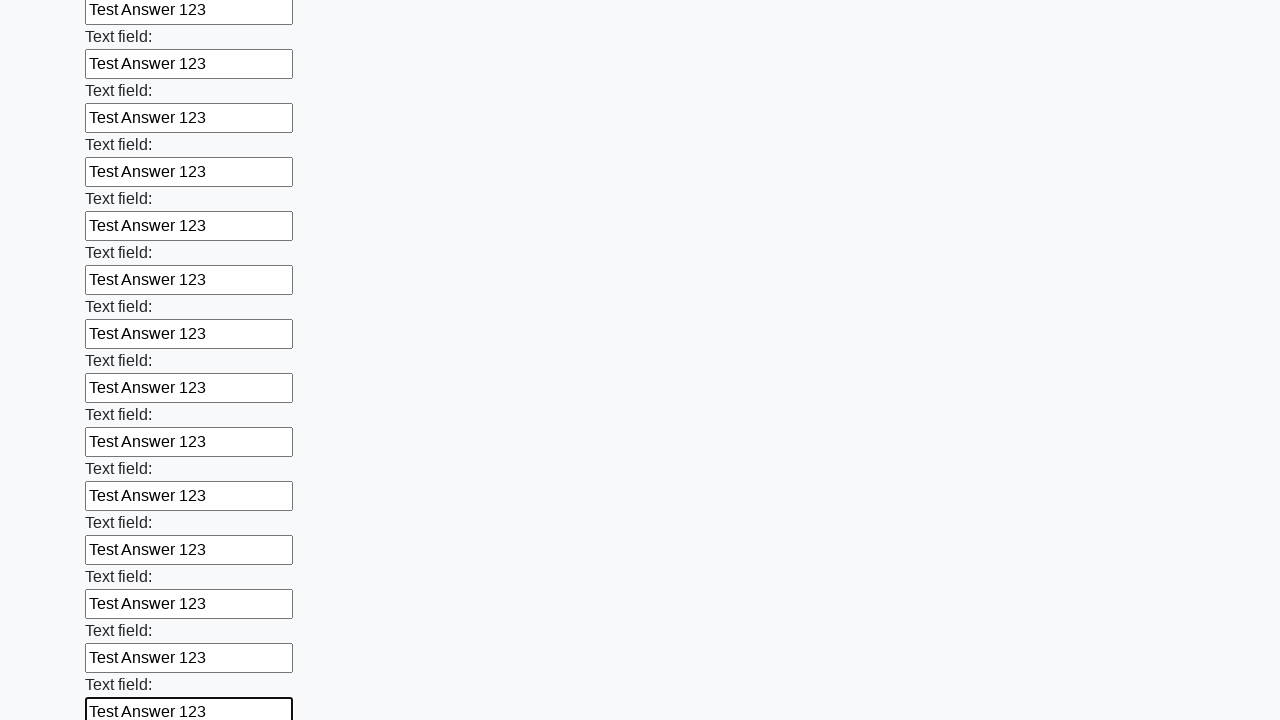

Filled input field with 'Test Answer 123' on input >> nth=39
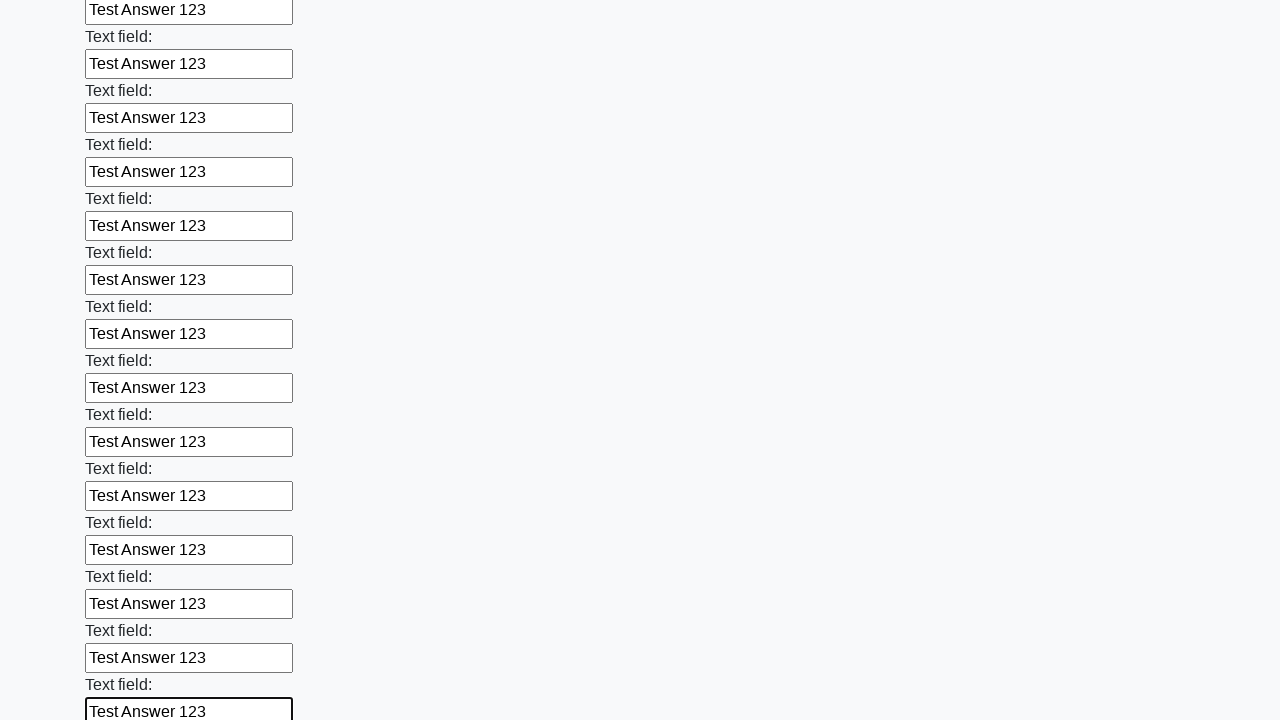

Filled input field with 'Test Answer 123' on input >> nth=40
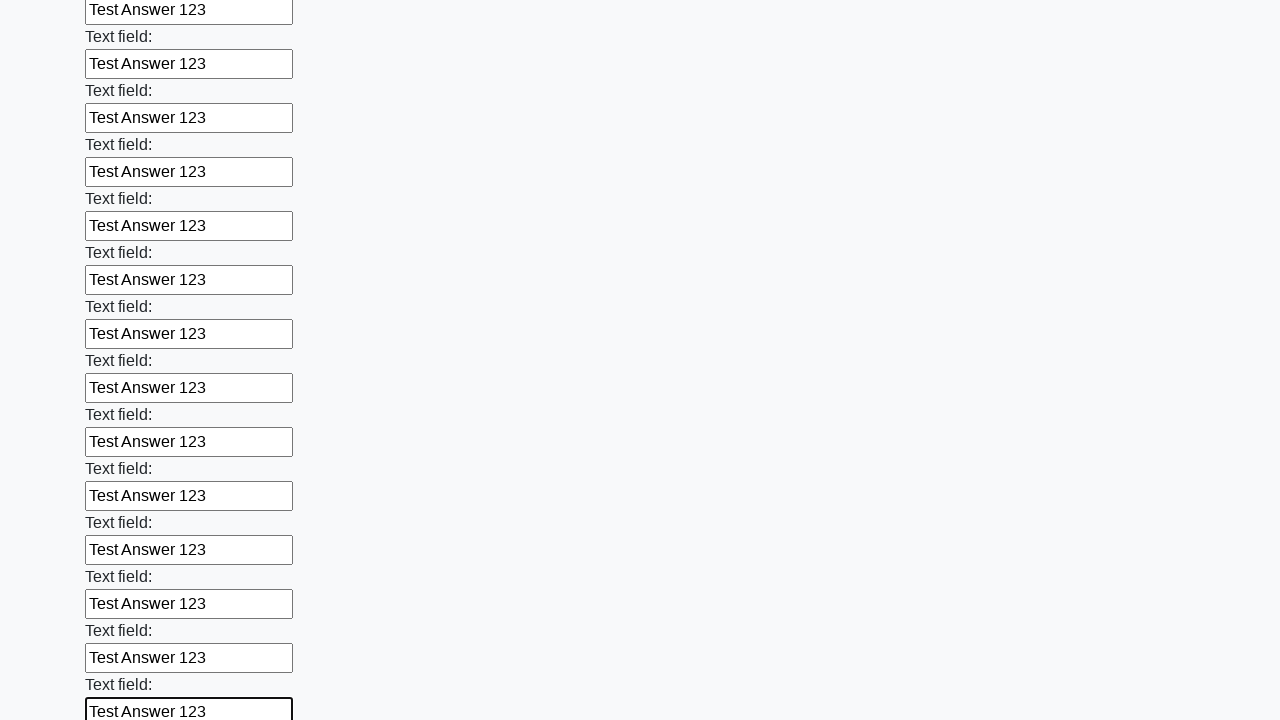

Filled input field with 'Test Answer 123' on input >> nth=41
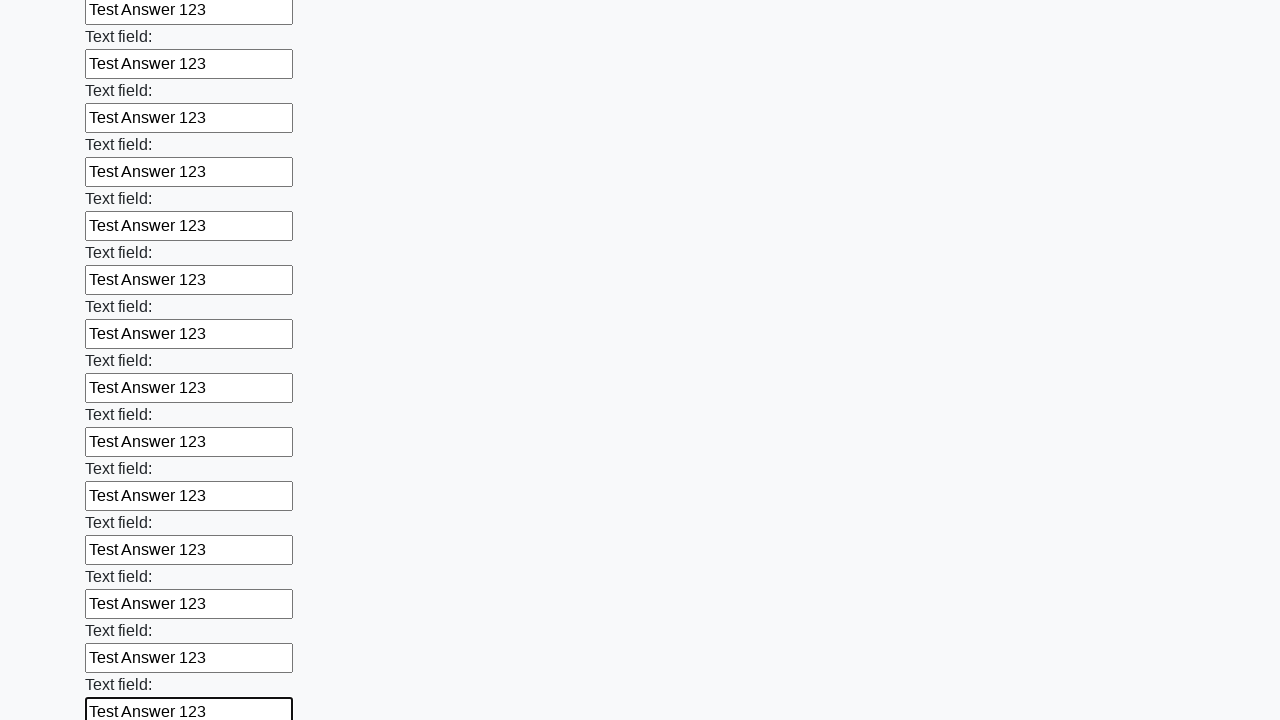

Filled input field with 'Test Answer 123' on input >> nth=42
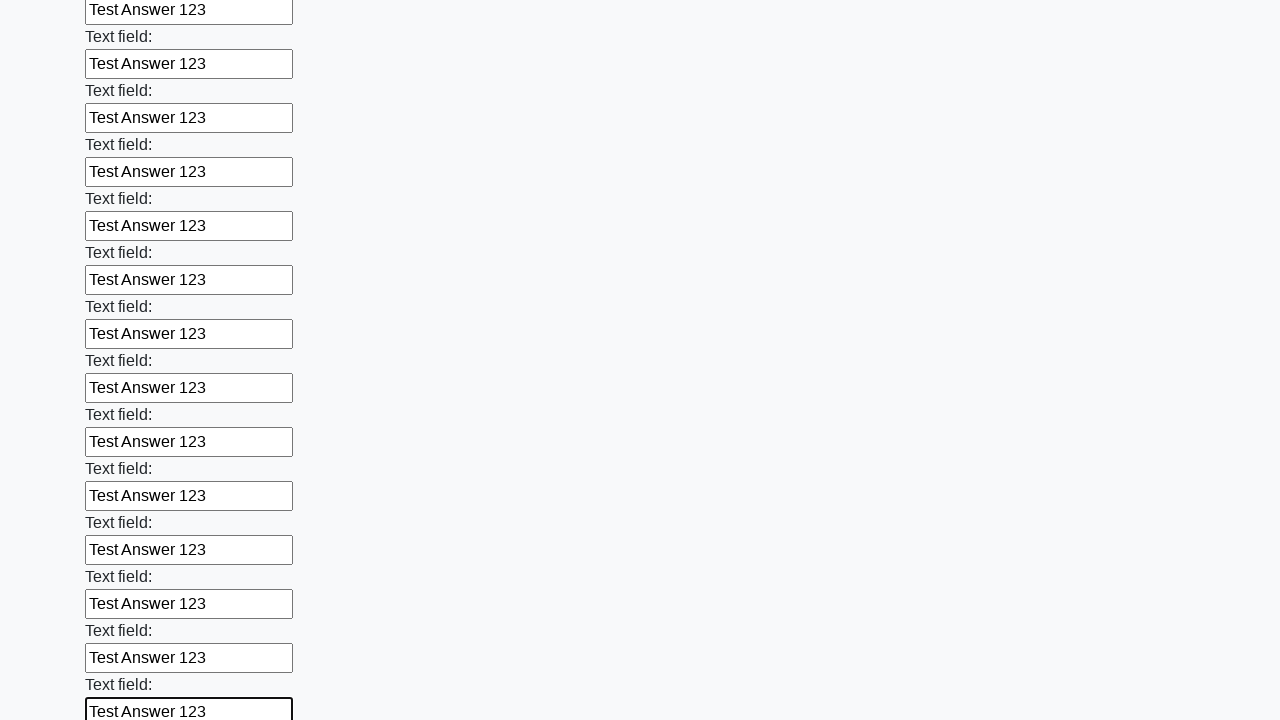

Filled input field with 'Test Answer 123' on input >> nth=43
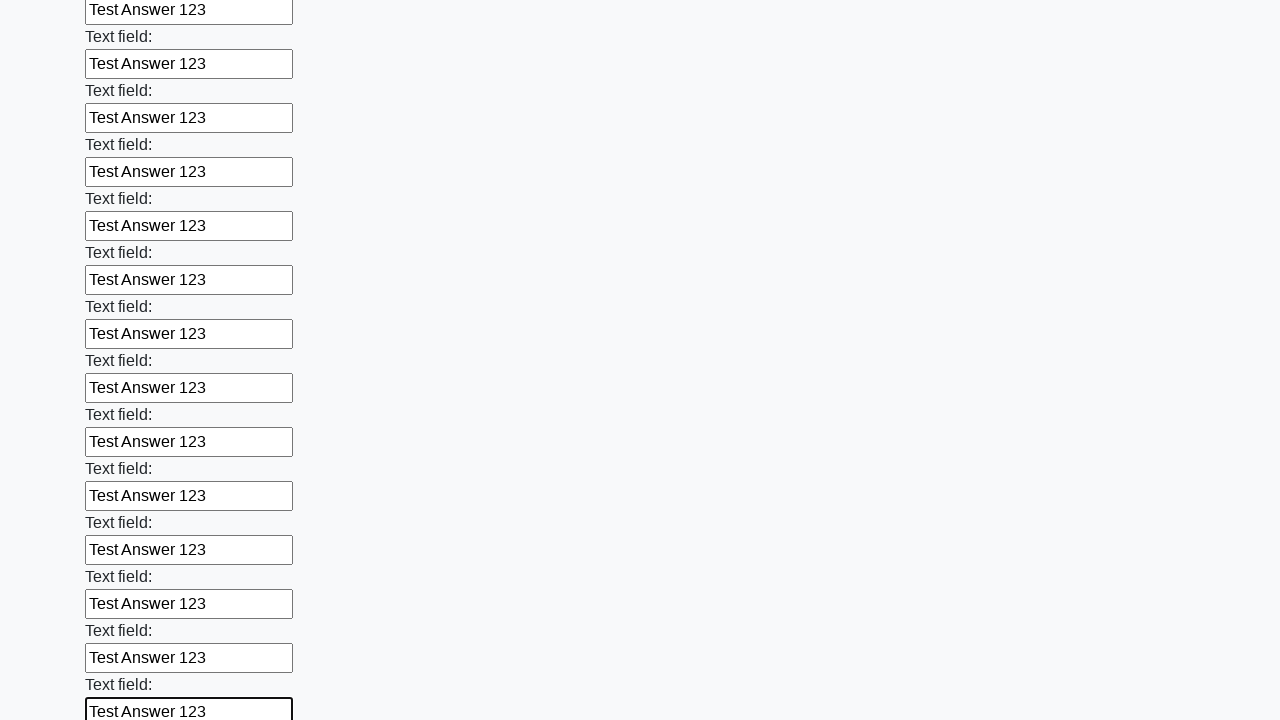

Filled input field with 'Test Answer 123' on input >> nth=44
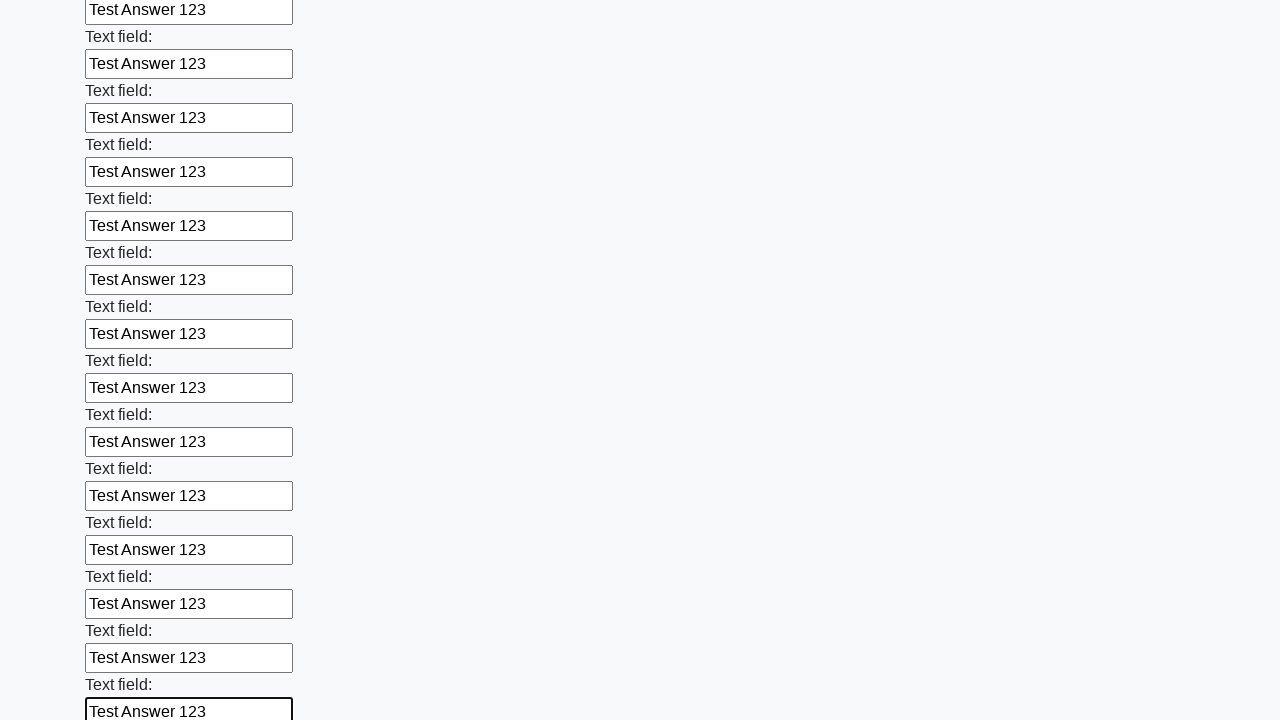

Filled input field with 'Test Answer 123' on input >> nth=45
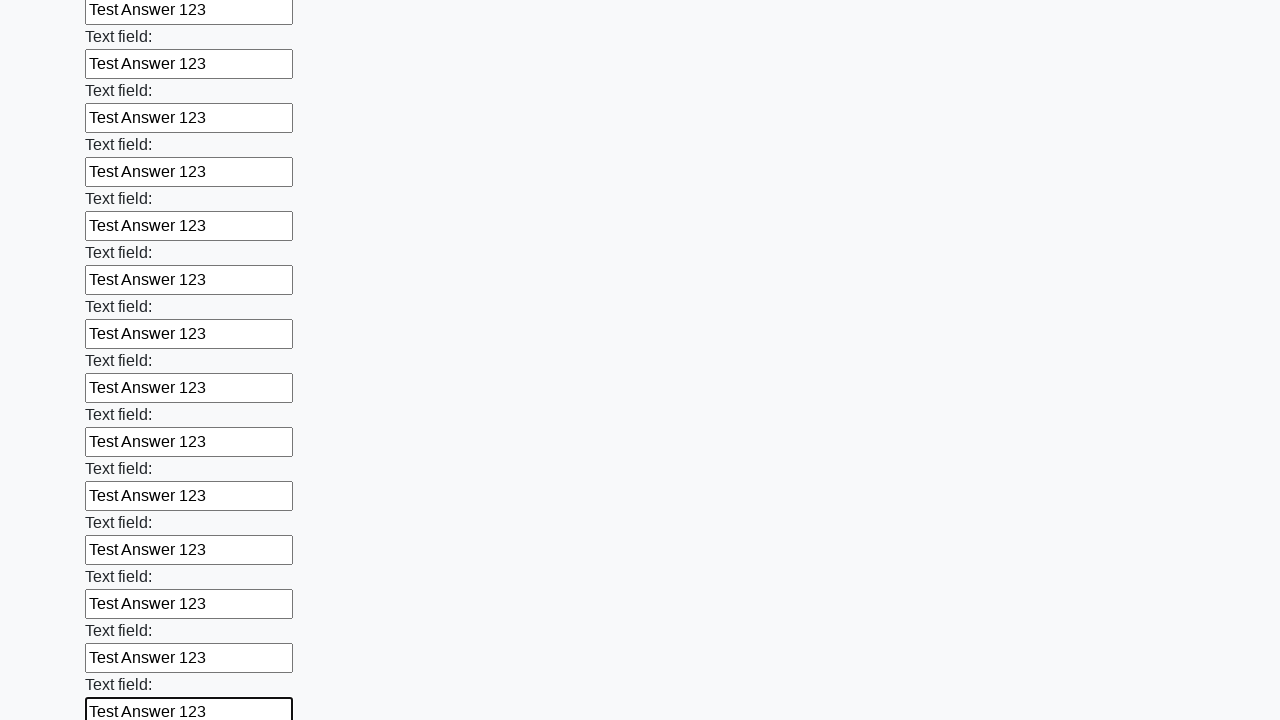

Filled input field with 'Test Answer 123' on input >> nth=46
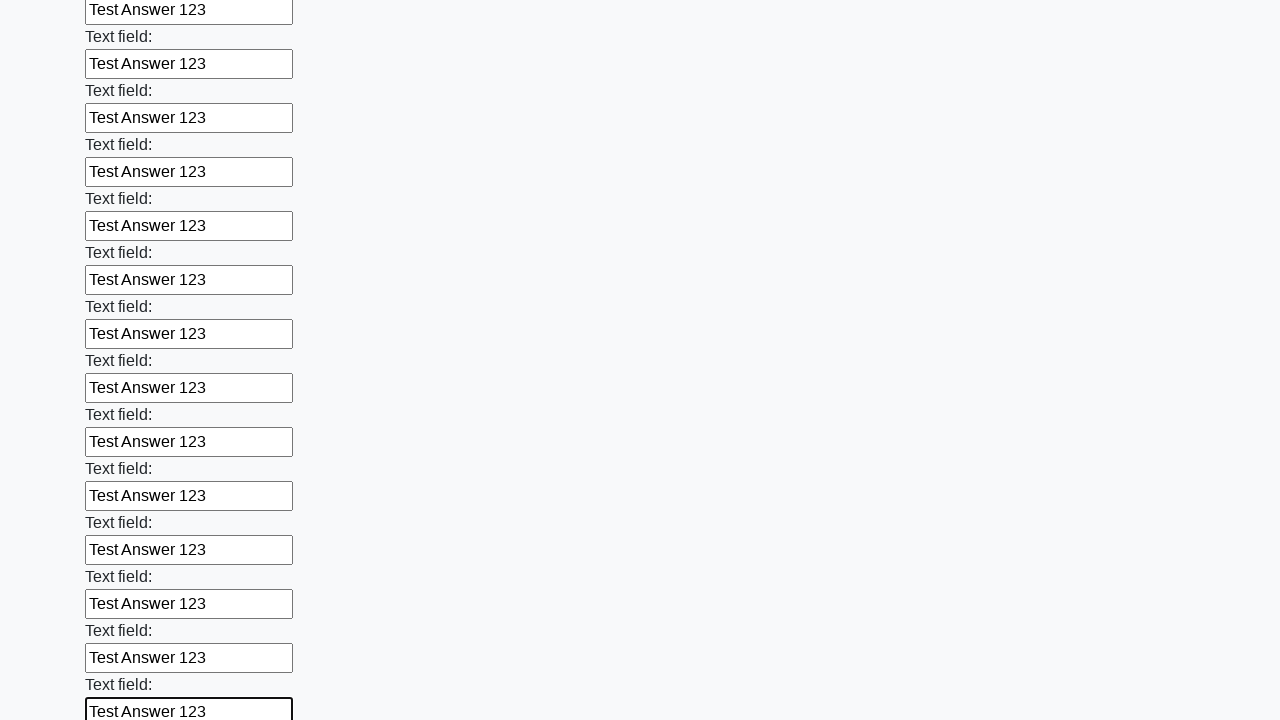

Filled input field with 'Test Answer 123' on input >> nth=47
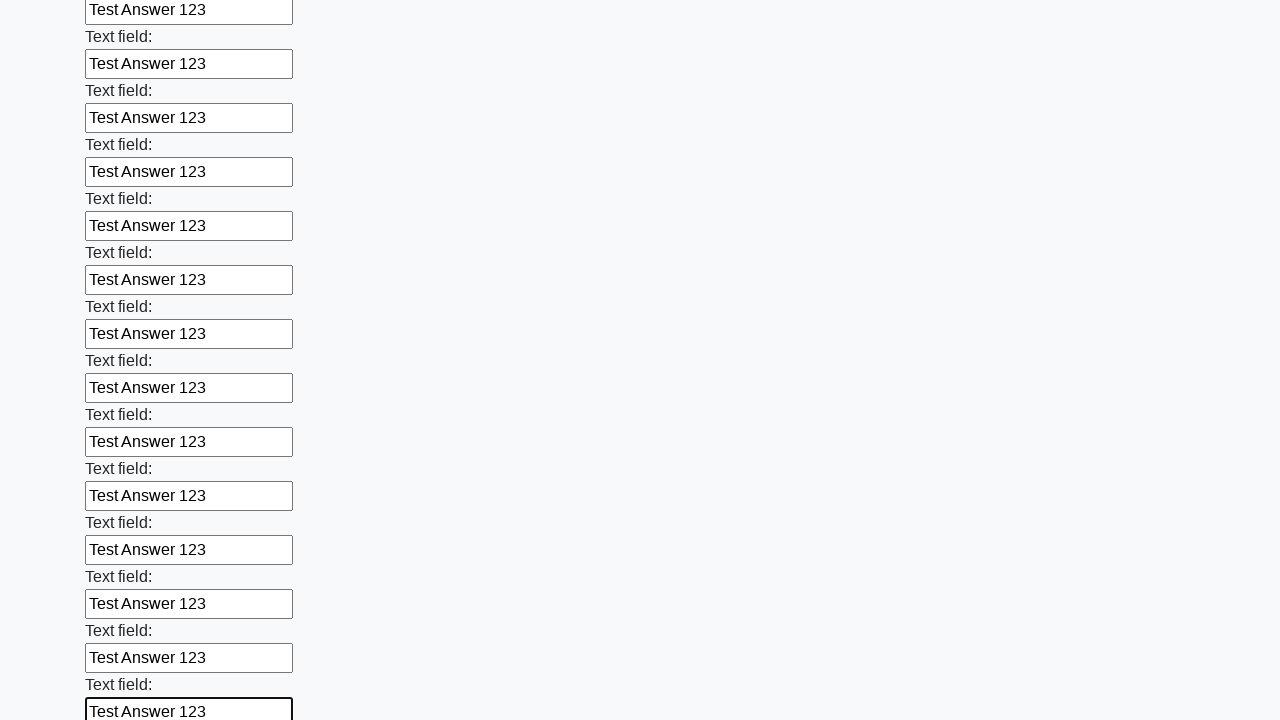

Filled input field with 'Test Answer 123' on input >> nth=48
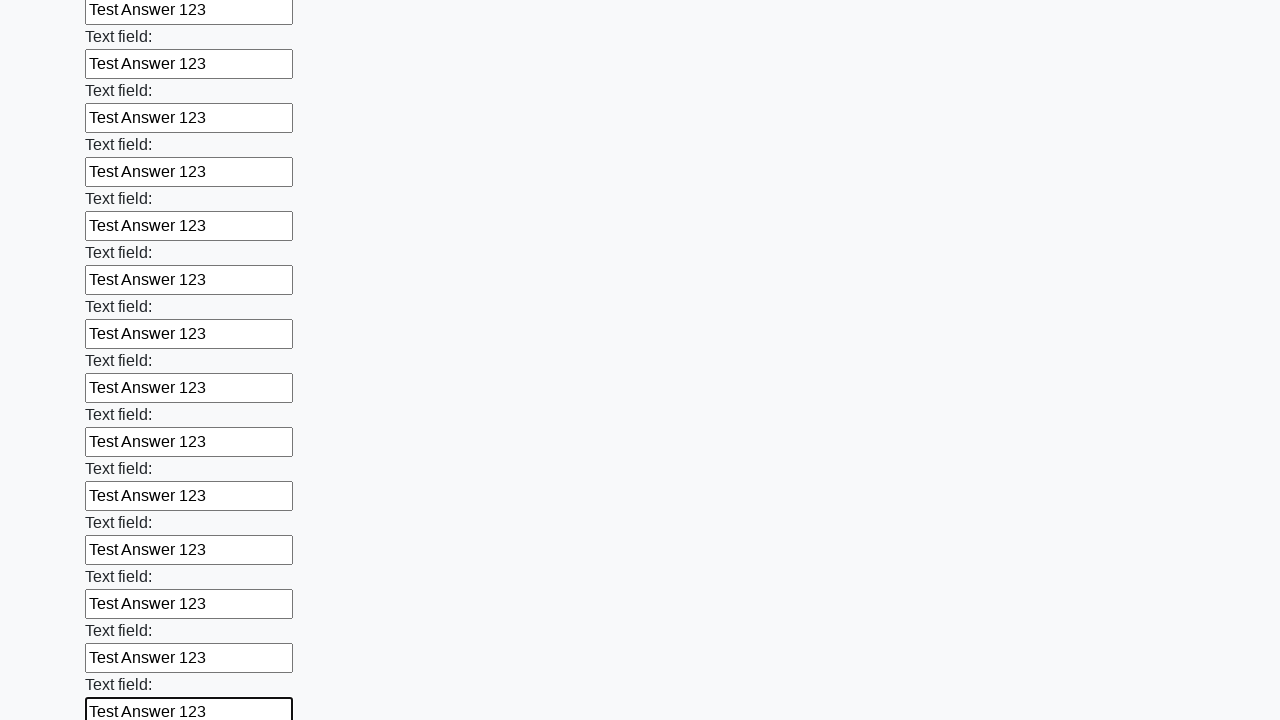

Filled input field with 'Test Answer 123' on input >> nth=49
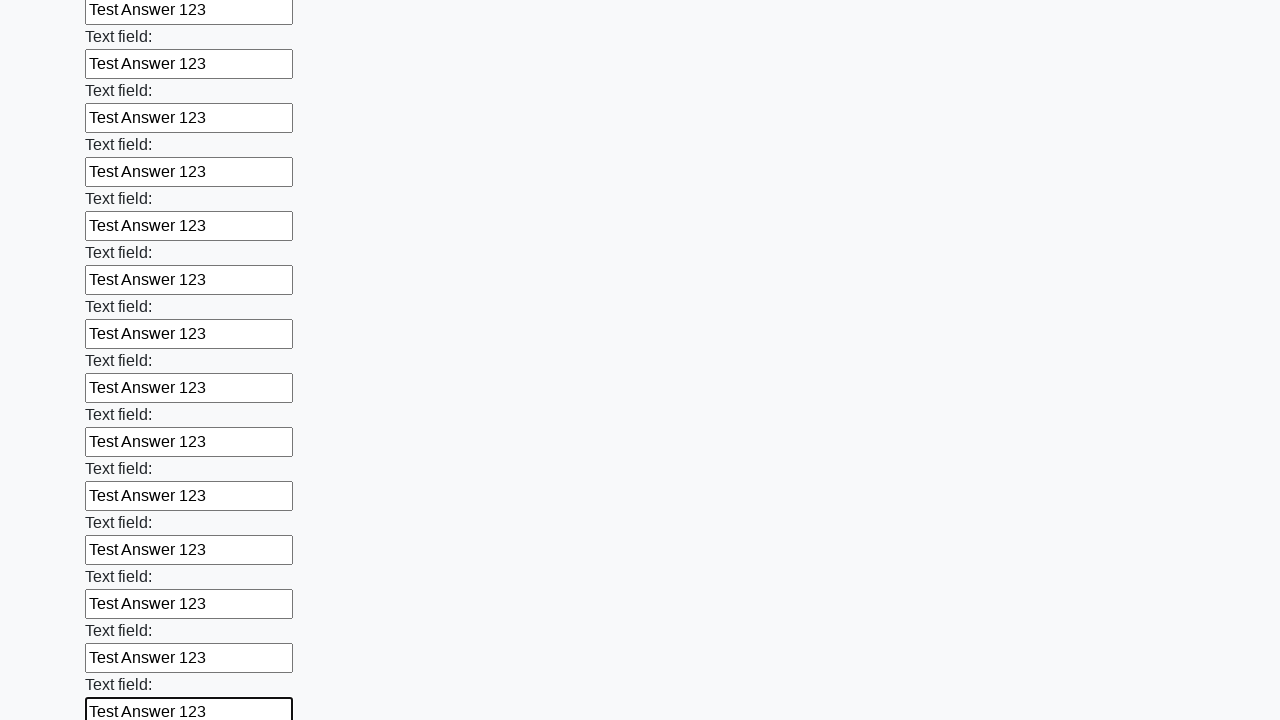

Filled input field with 'Test Answer 123' on input >> nth=50
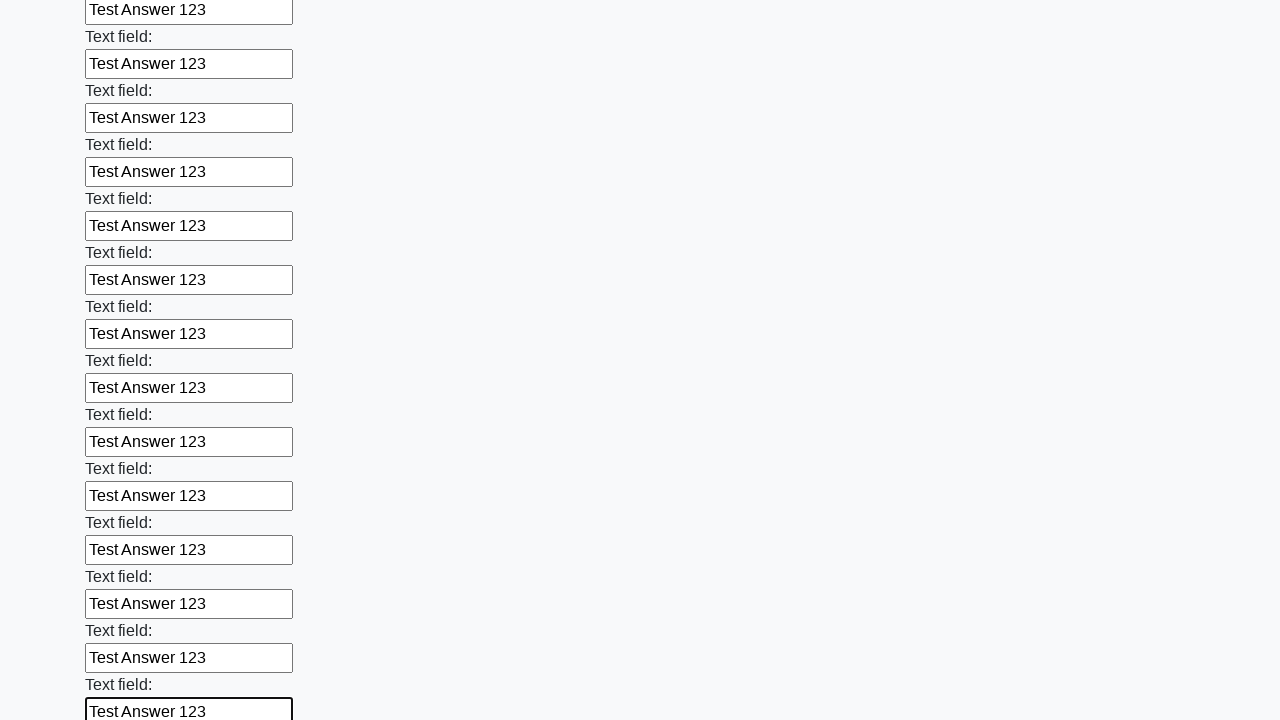

Filled input field with 'Test Answer 123' on input >> nth=51
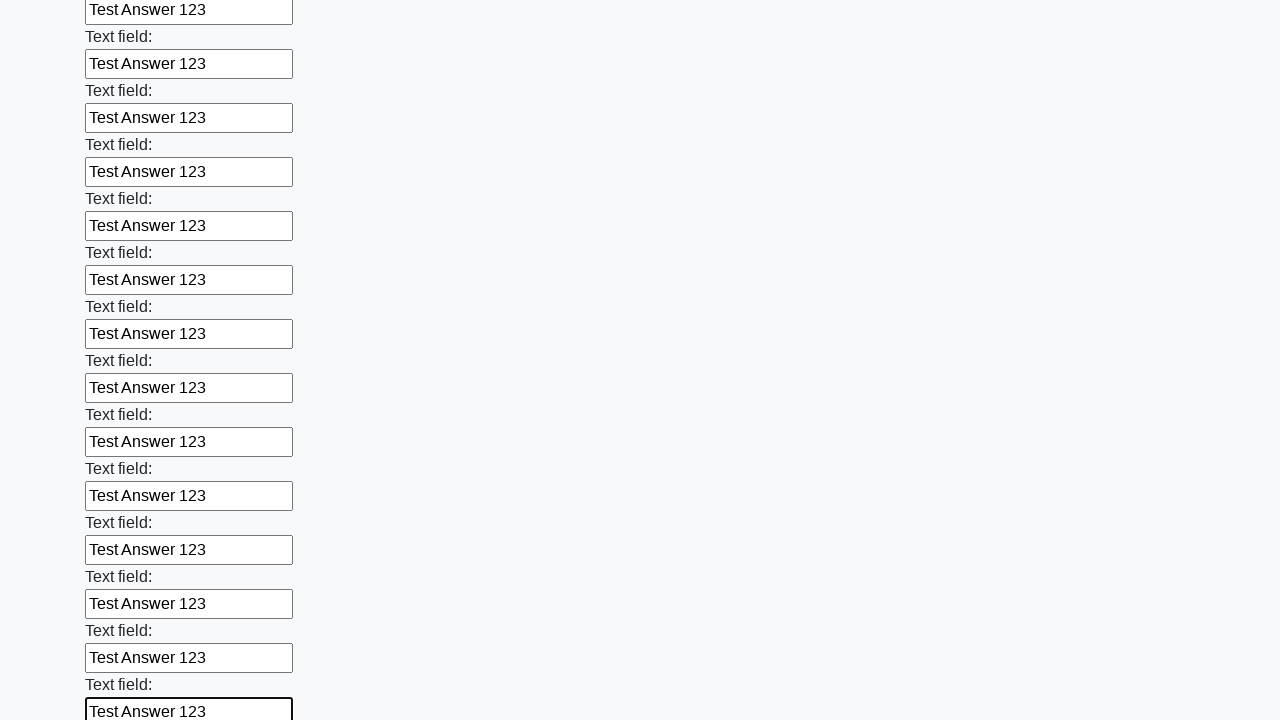

Filled input field with 'Test Answer 123' on input >> nth=52
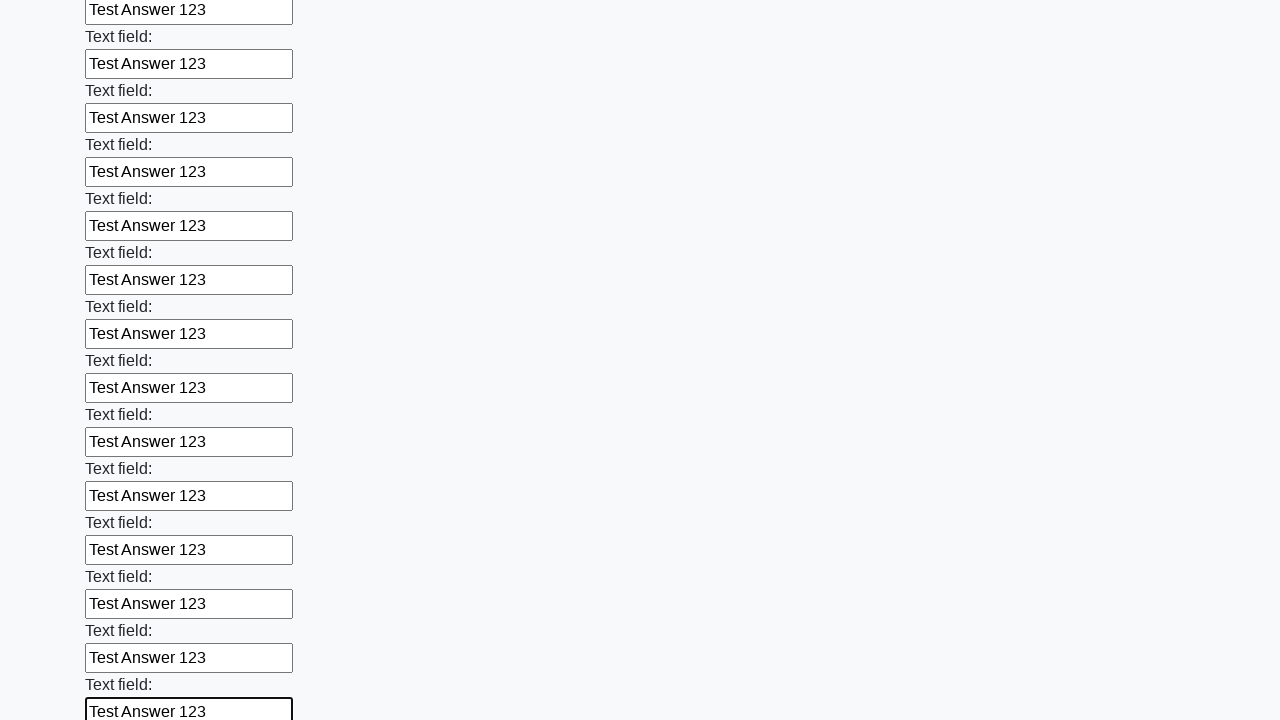

Filled input field with 'Test Answer 123' on input >> nth=53
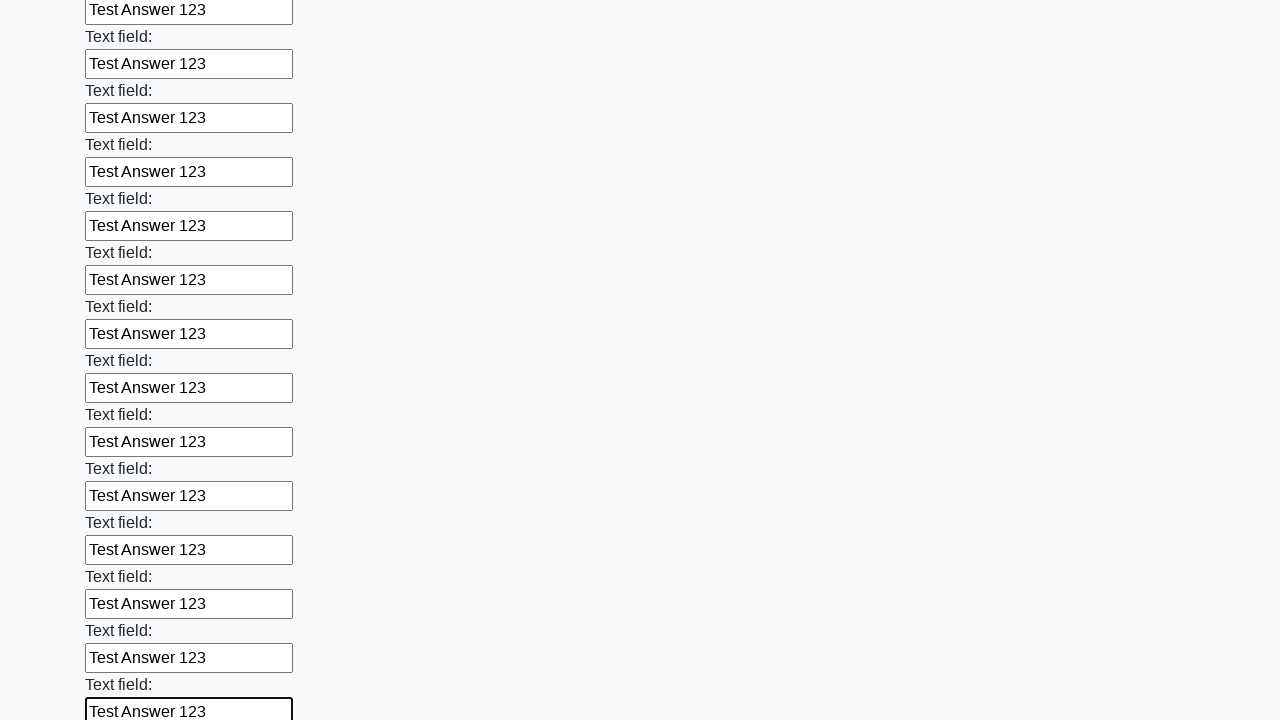

Filled input field with 'Test Answer 123' on input >> nth=54
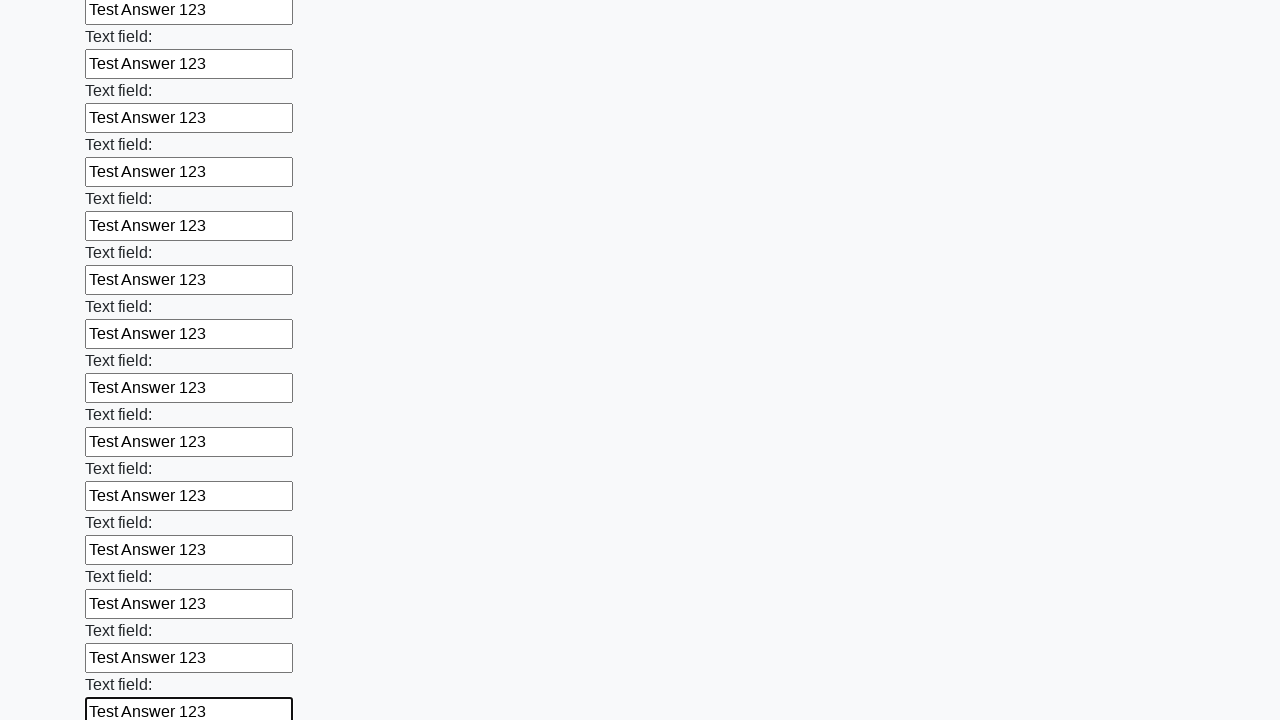

Filled input field with 'Test Answer 123' on input >> nth=55
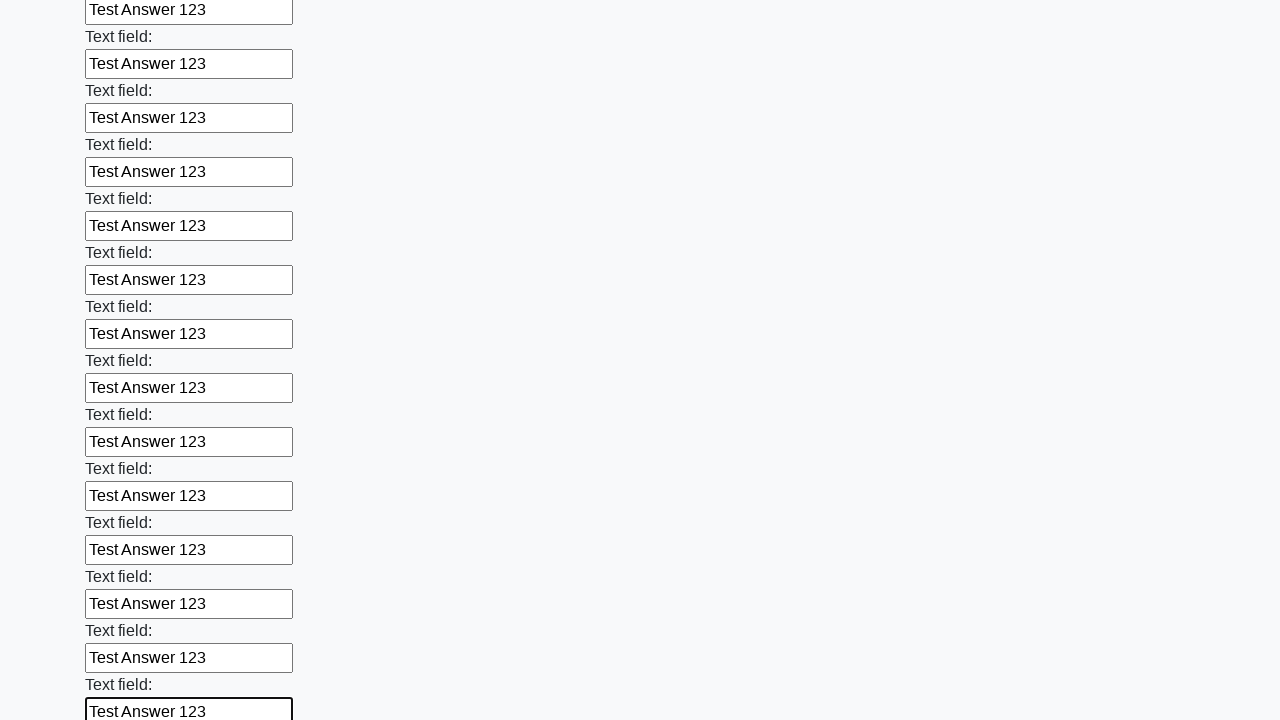

Filled input field with 'Test Answer 123' on input >> nth=56
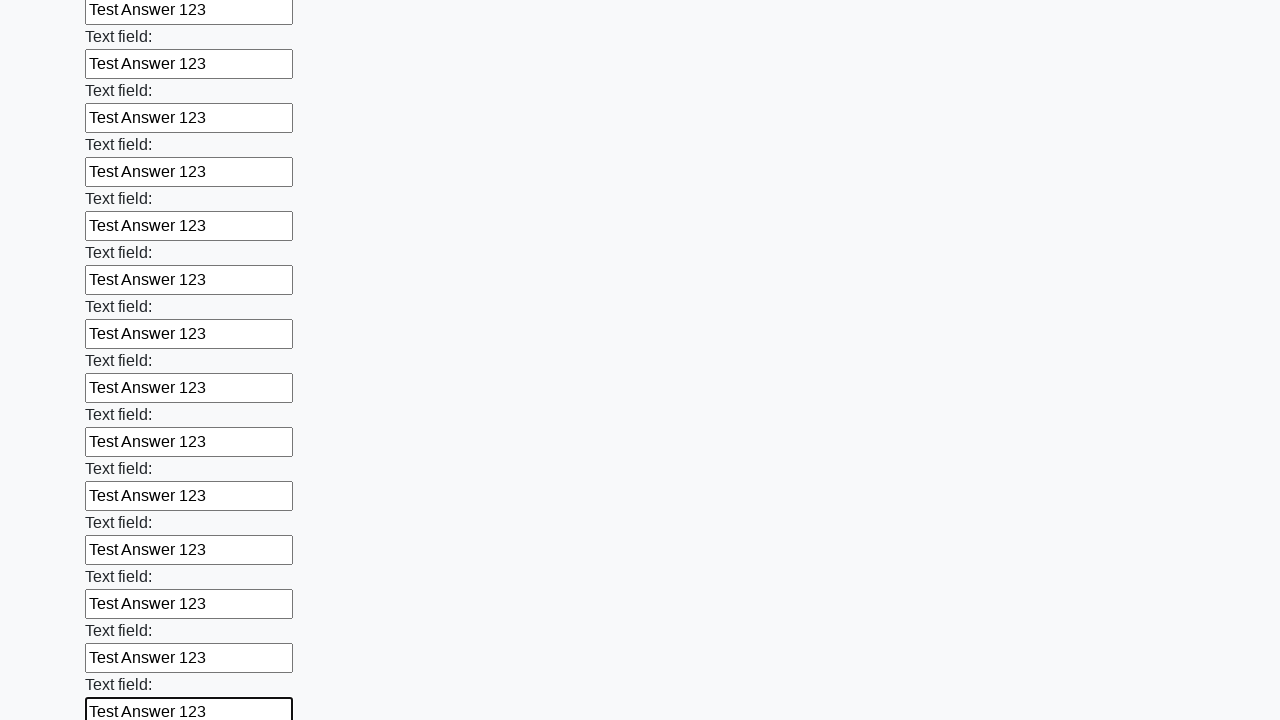

Filled input field with 'Test Answer 123' on input >> nth=57
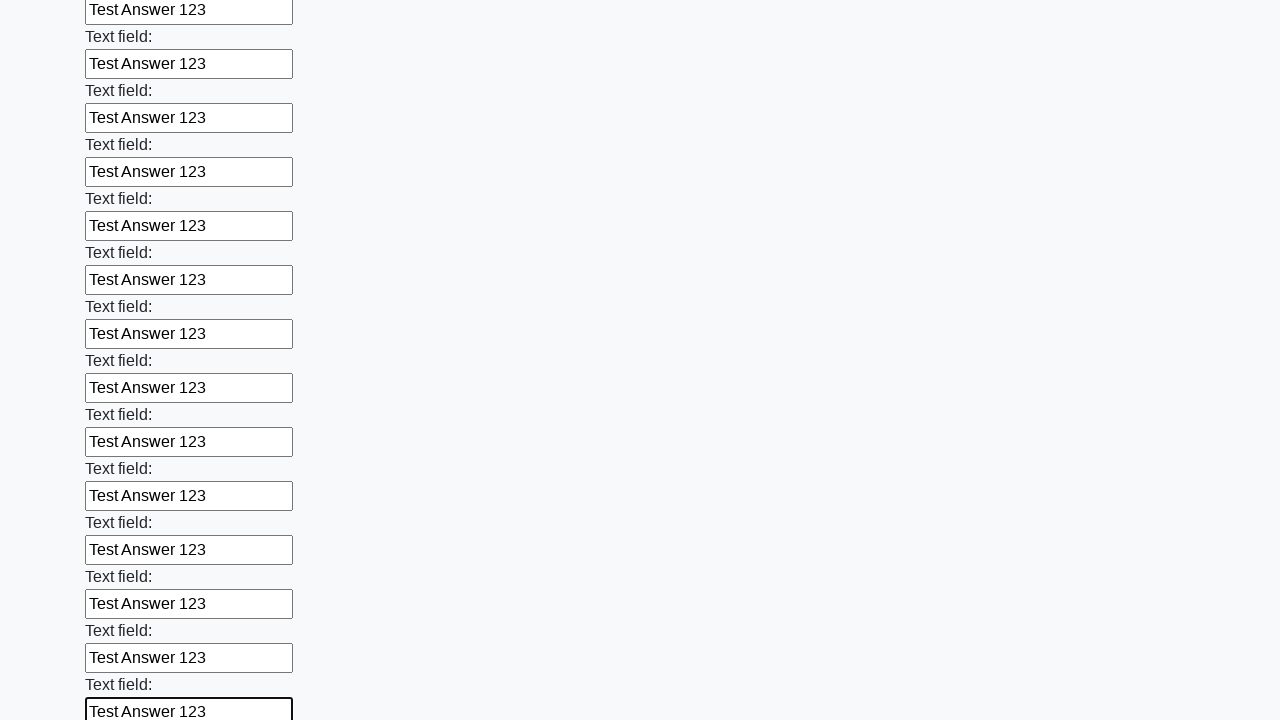

Filled input field with 'Test Answer 123' on input >> nth=58
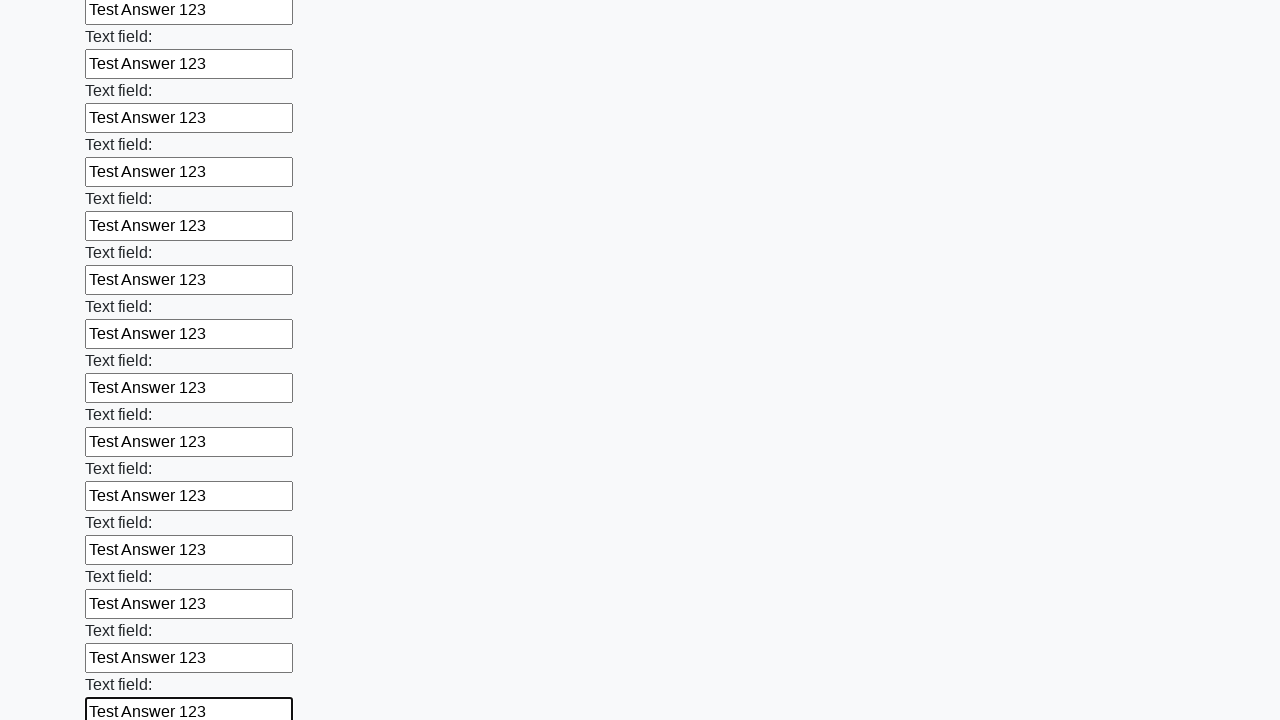

Filled input field with 'Test Answer 123' on input >> nth=59
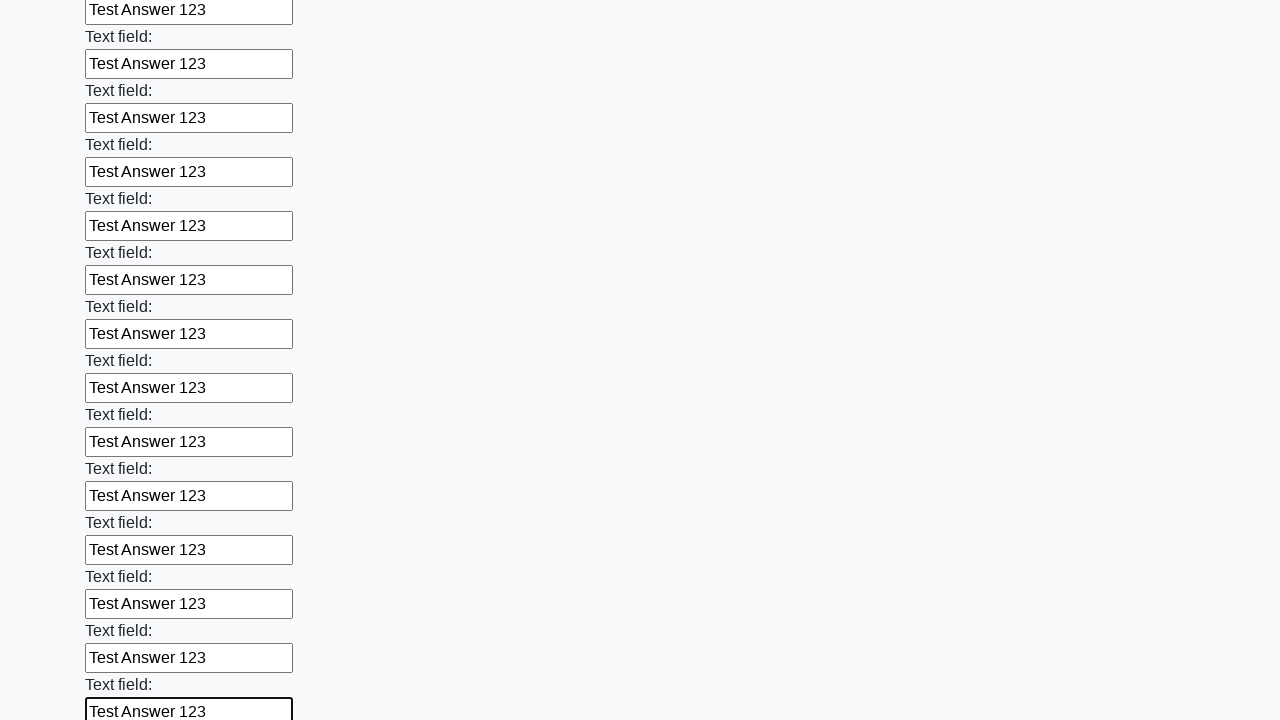

Filled input field with 'Test Answer 123' on input >> nth=60
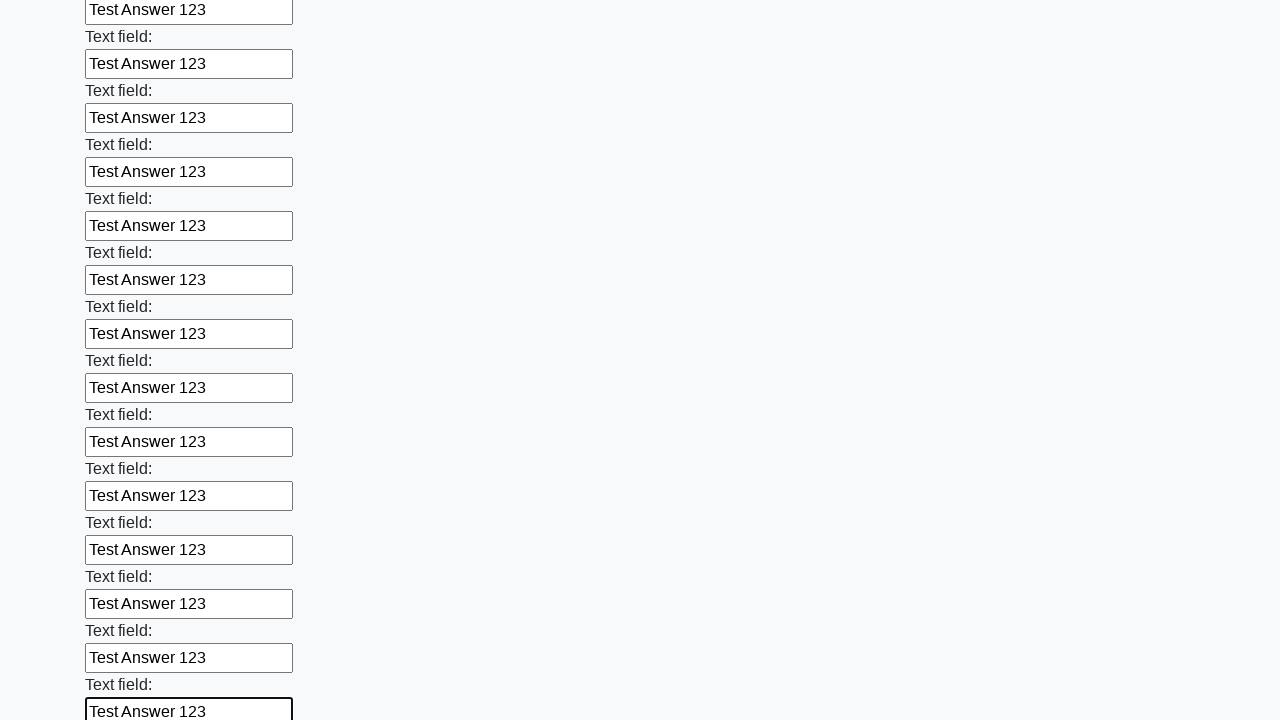

Filled input field with 'Test Answer 123' on input >> nth=61
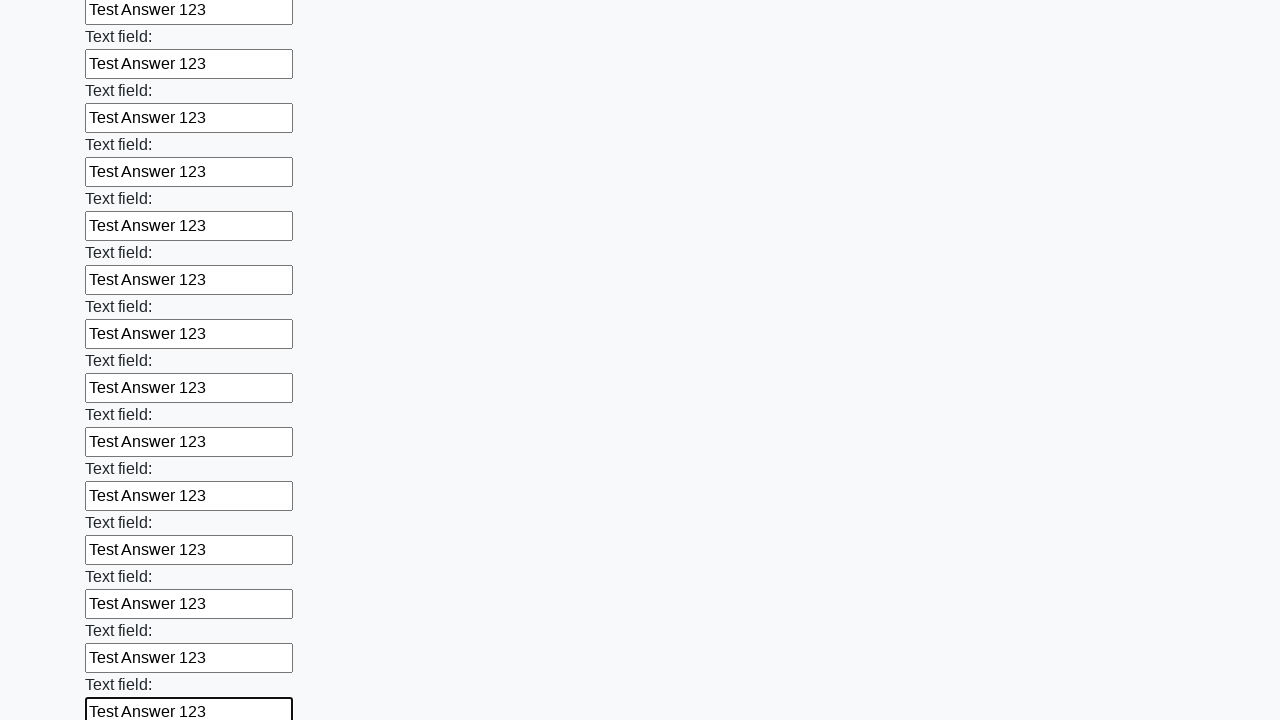

Filled input field with 'Test Answer 123' on input >> nth=62
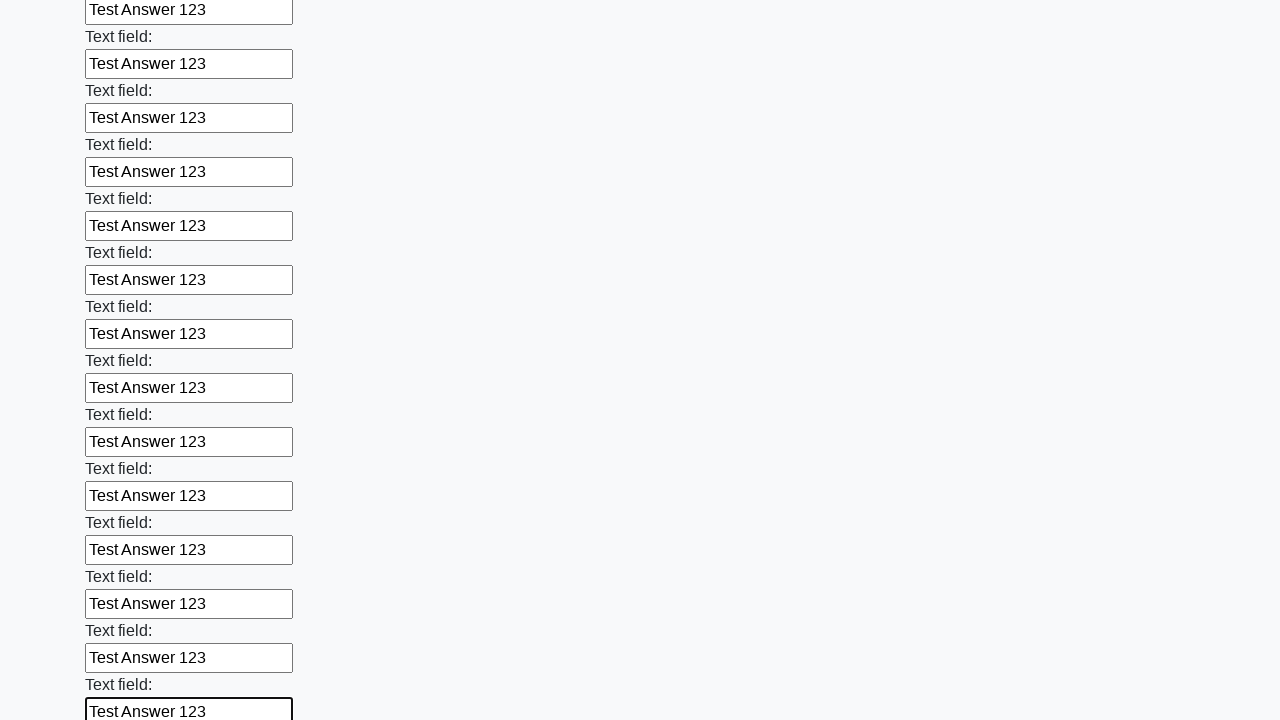

Filled input field with 'Test Answer 123' on input >> nth=63
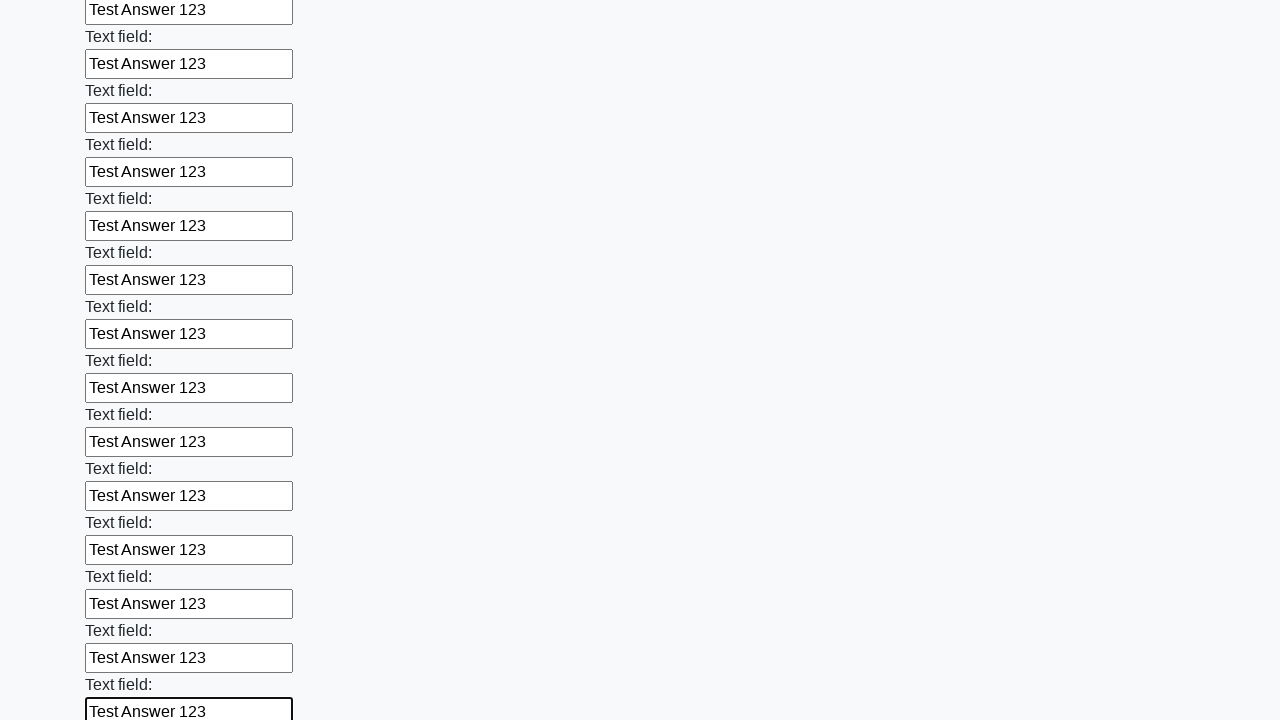

Filled input field with 'Test Answer 123' on input >> nth=64
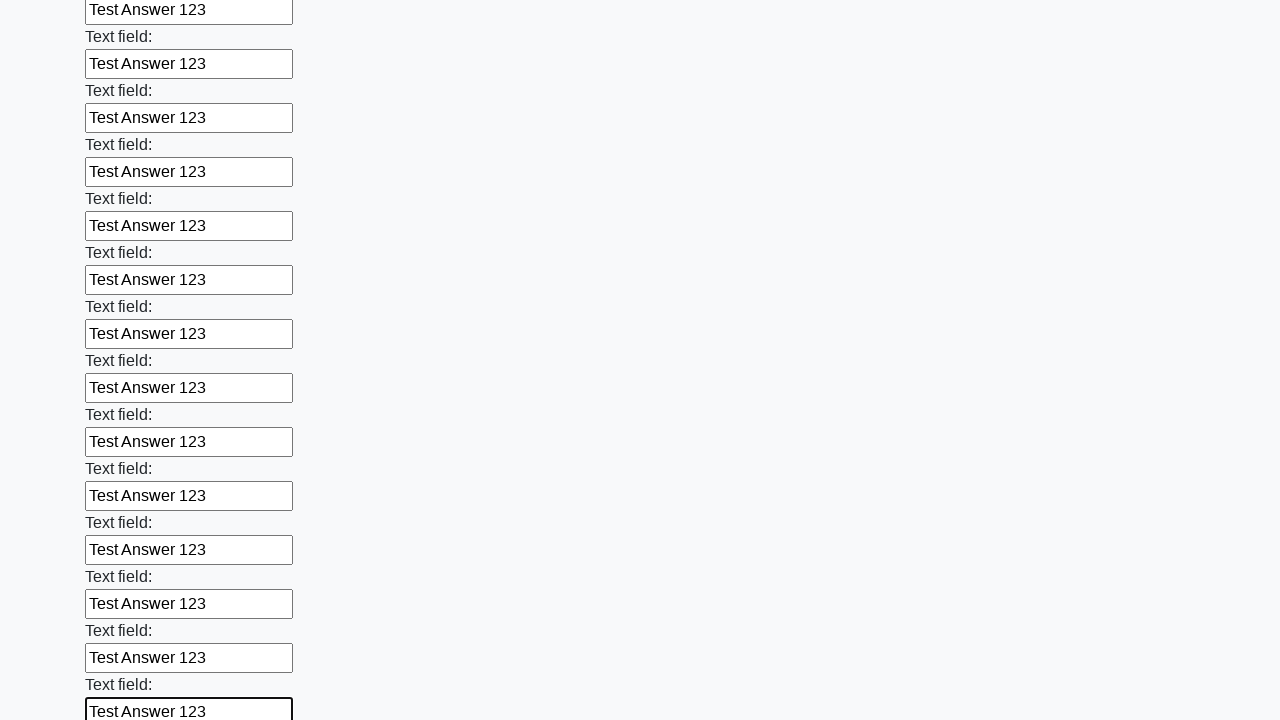

Filled input field with 'Test Answer 123' on input >> nth=65
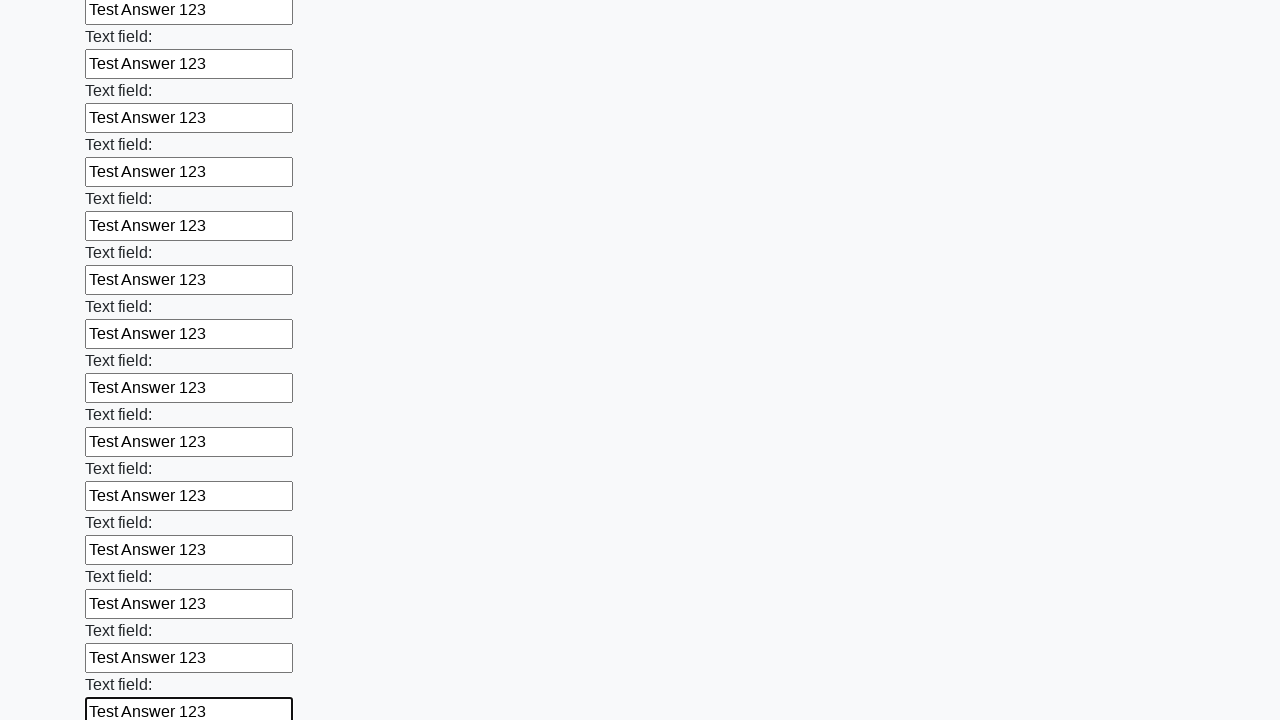

Filled input field with 'Test Answer 123' on input >> nth=66
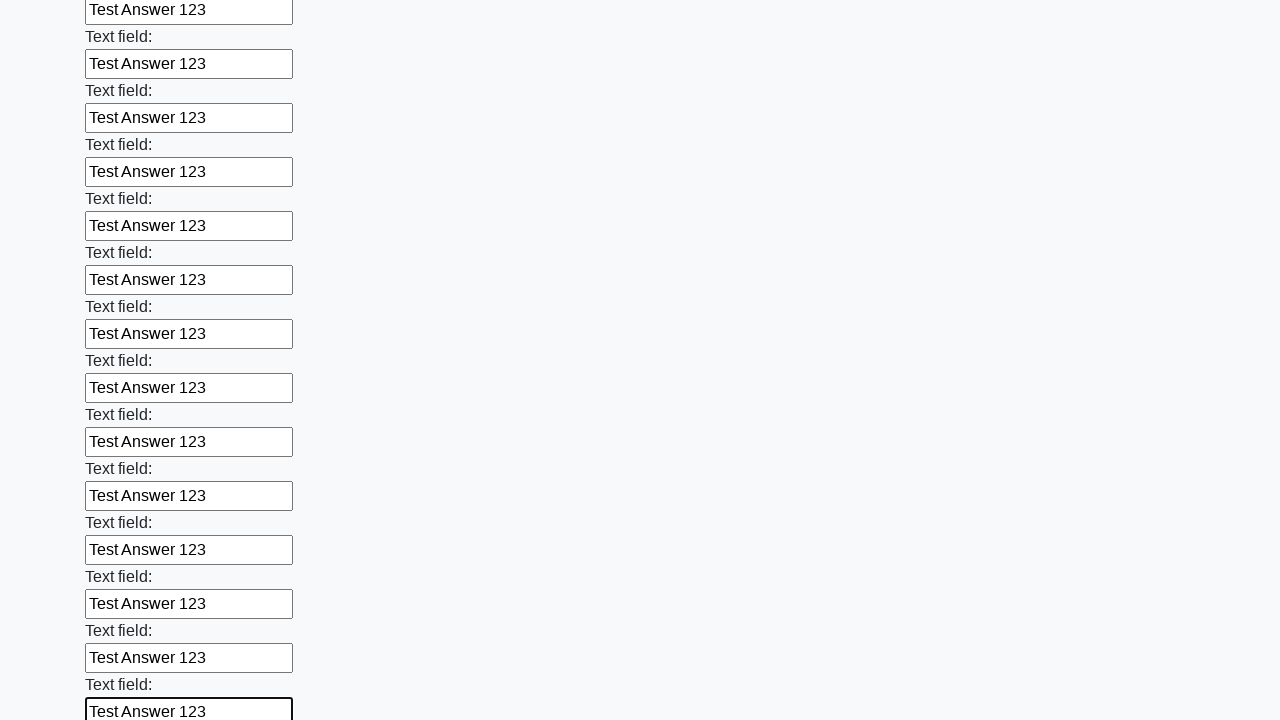

Filled input field with 'Test Answer 123' on input >> nth=67
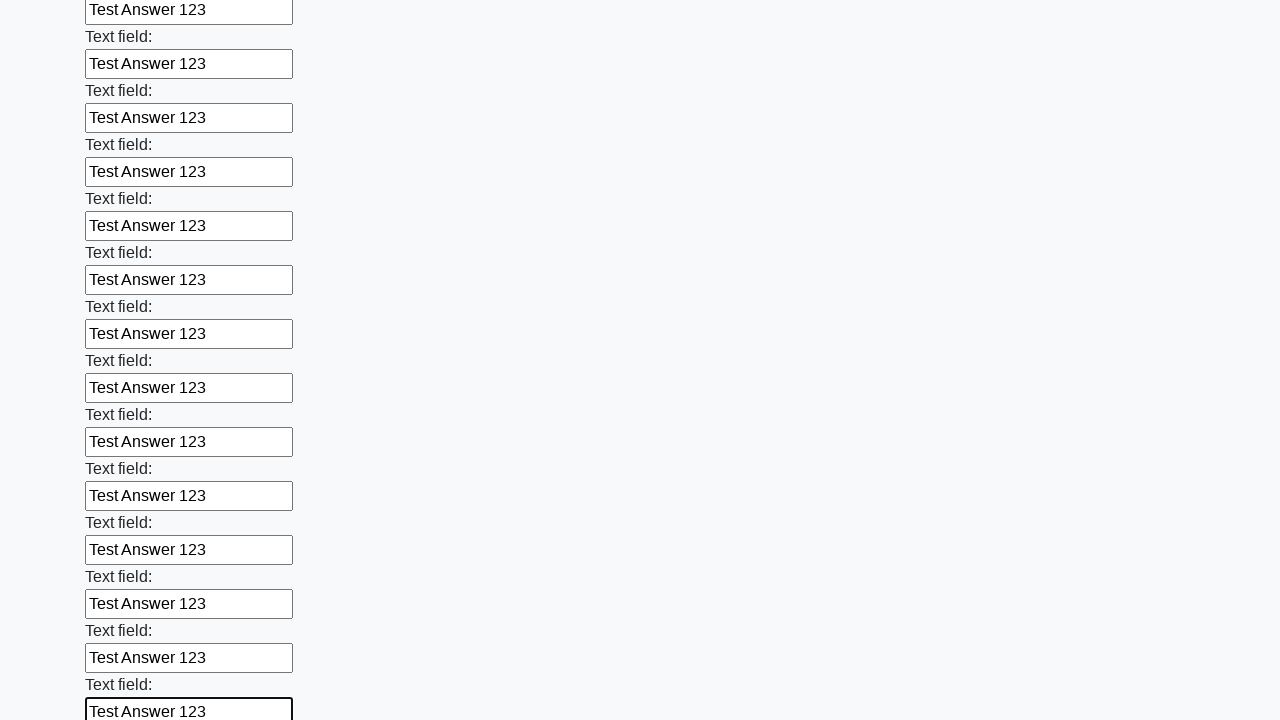

Filled input field with 'Test Answer 123' on input >> nth=68
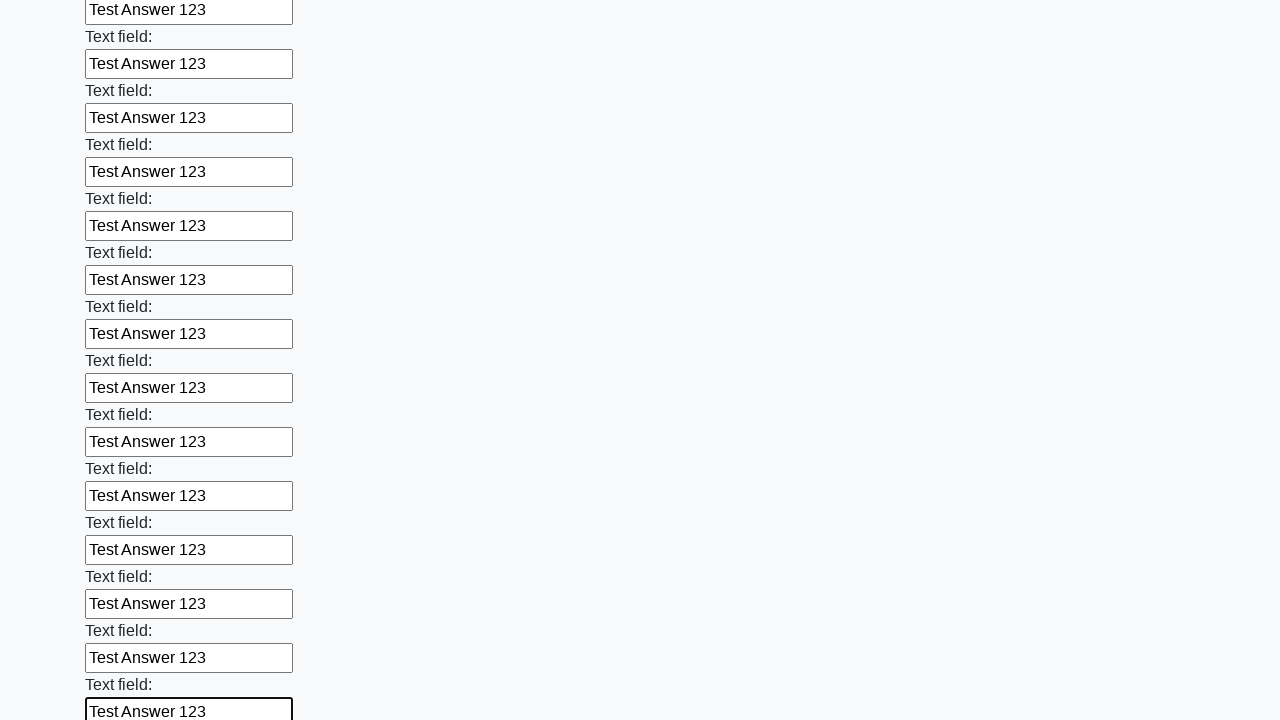

Filled input field with 'Test Answer 123' on input >> nth=69
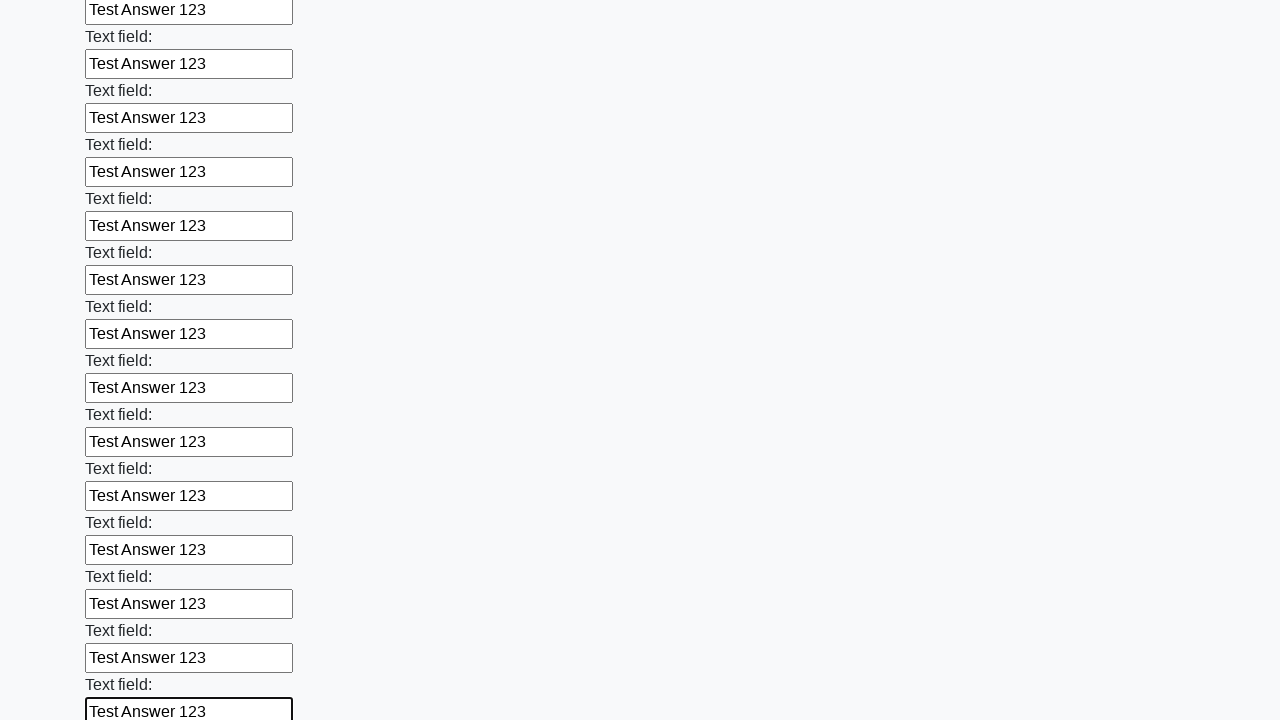

Filled input field with 'Test Answer 123' on input >> nth=70
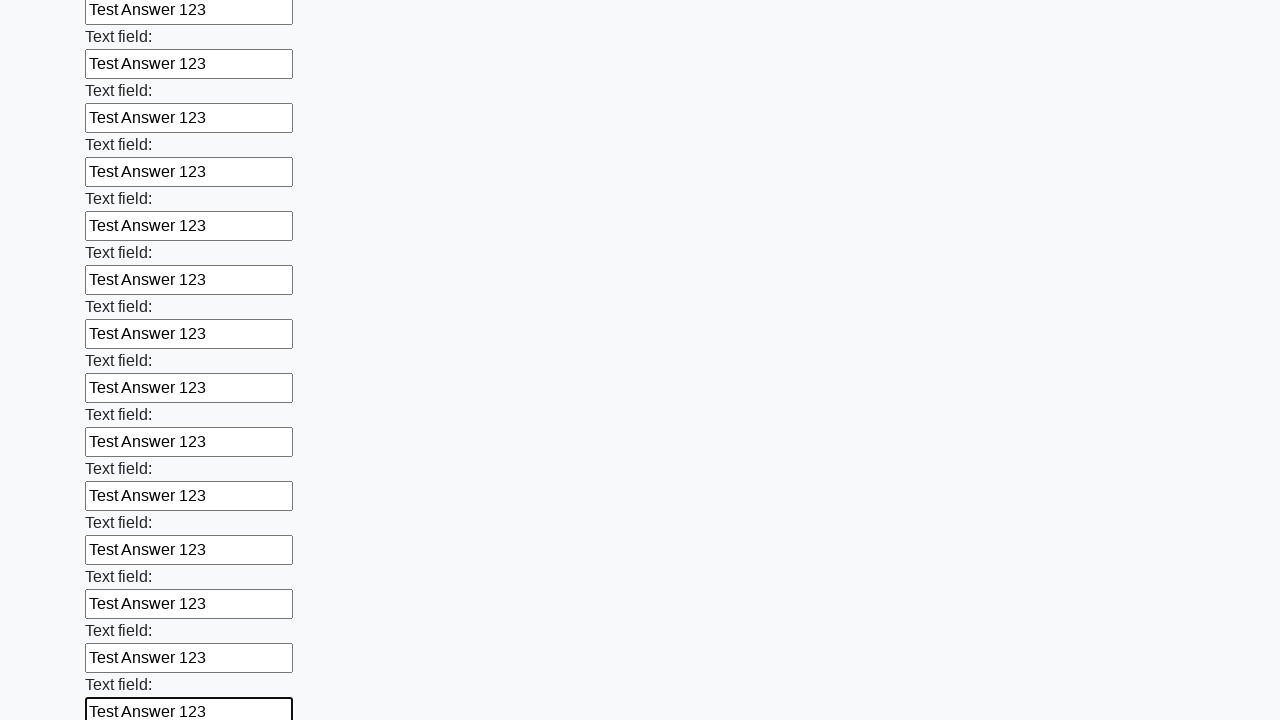

Filled input field with 'Test Answer 123' on input >> nth=71
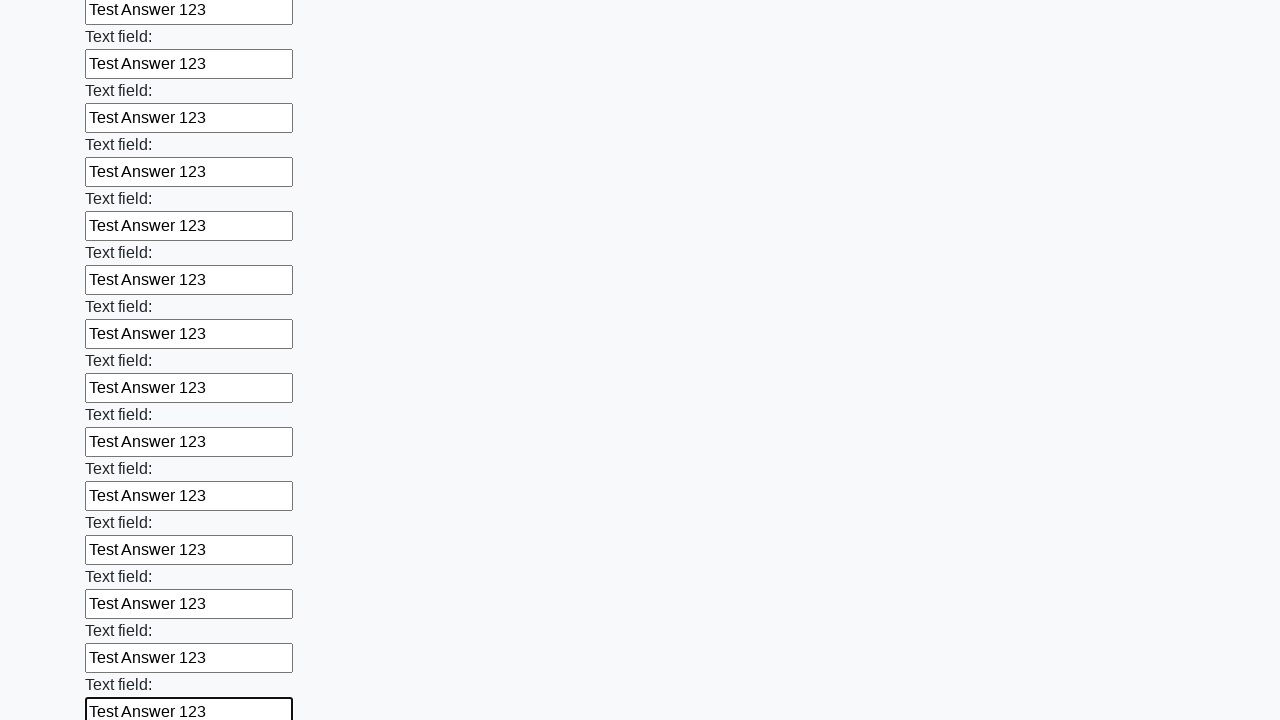

Filled input field with 'Test Answer 123' on input >> nth=72
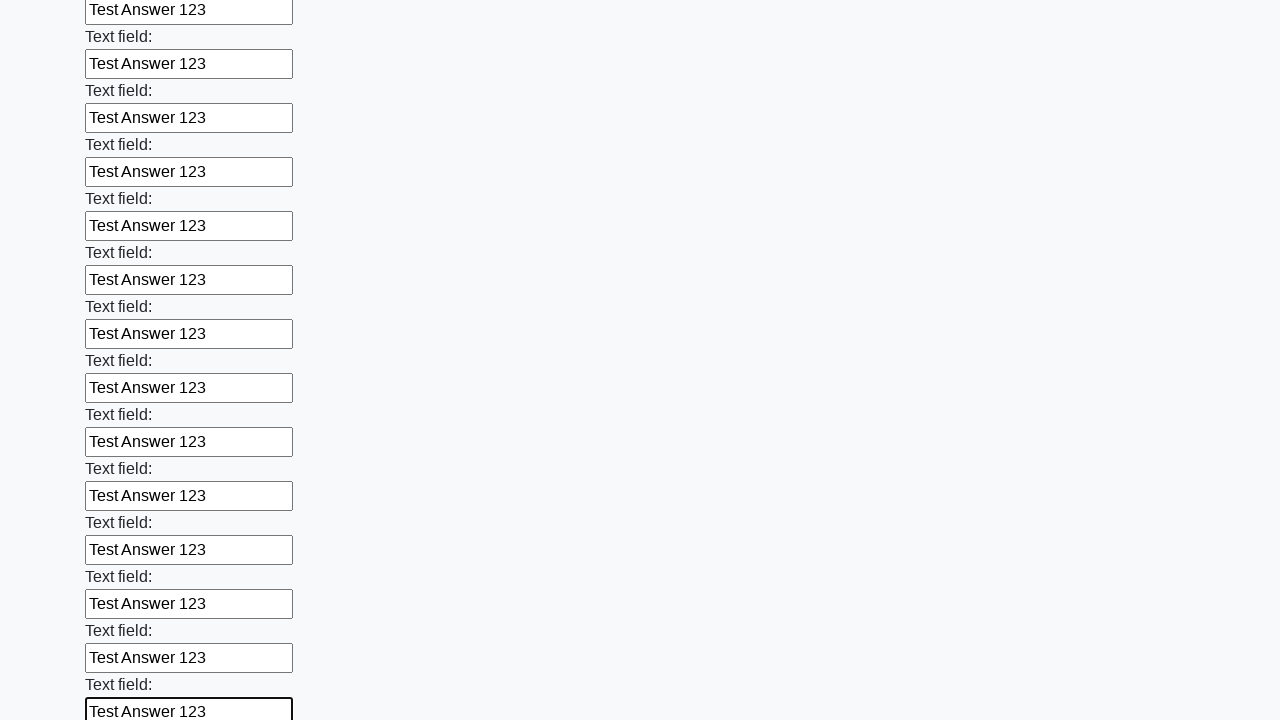

Filled input field with 'Test Answer 123' on input >> nth=73
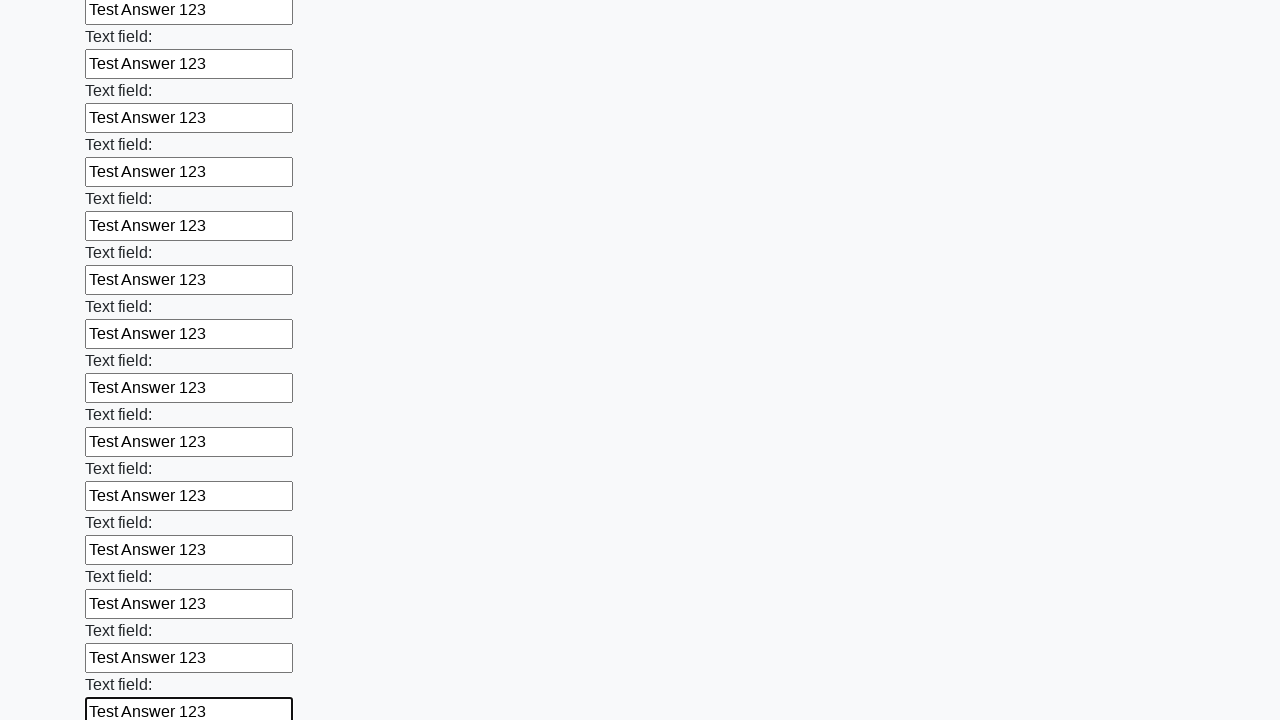

Filled input field with 'Test Answer 123' on input >> nth=74
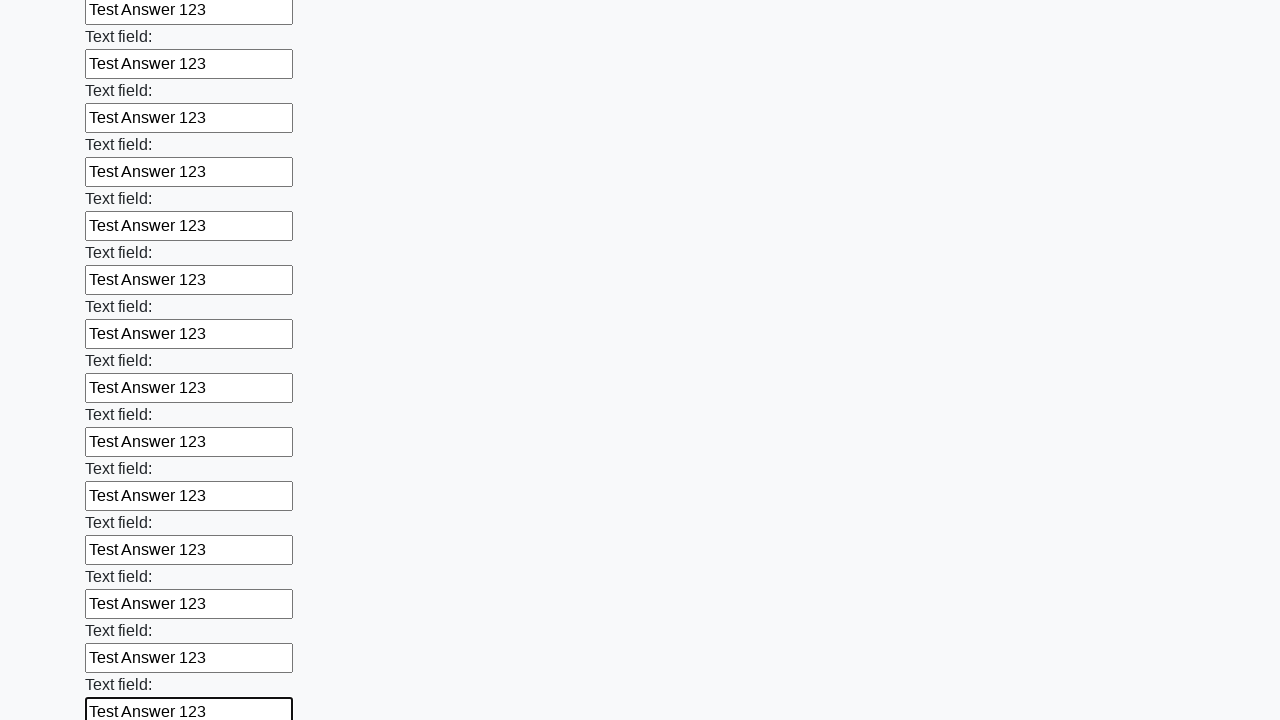

Filled input field with 'Test Answer 123' on input >> nth=75
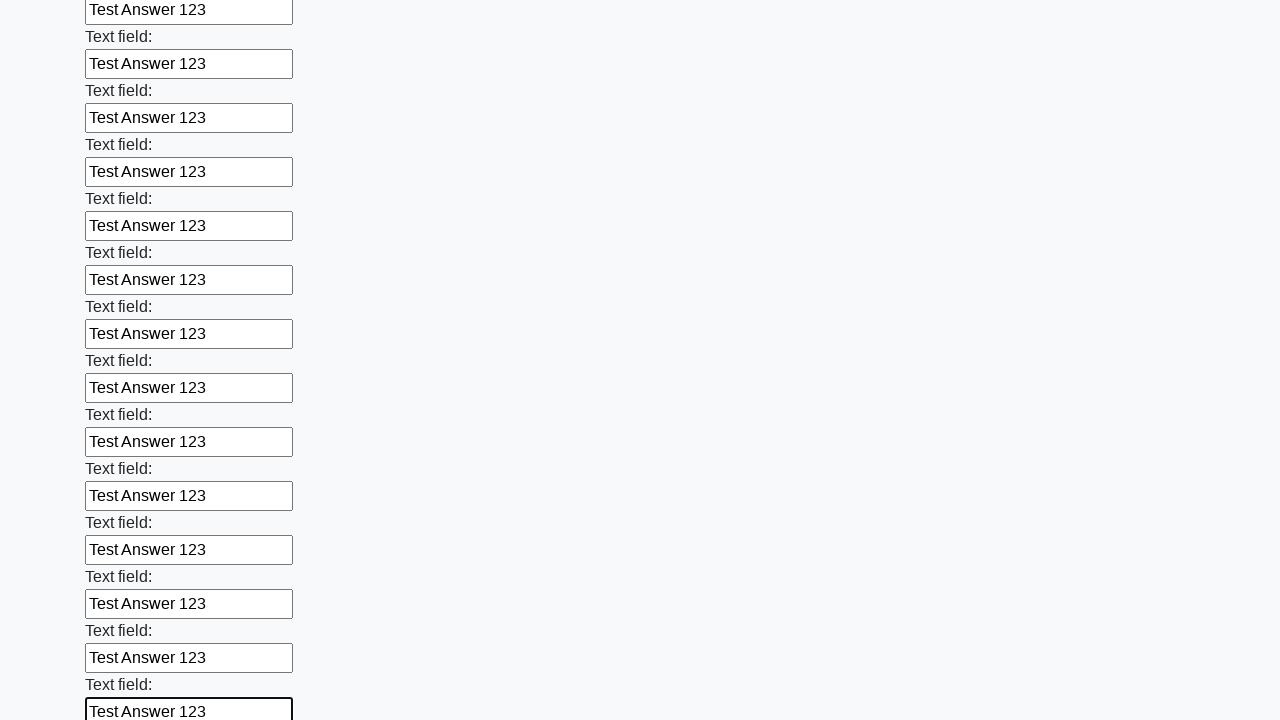

Filled input field with 'Test Answer 123' on input >> nth=76
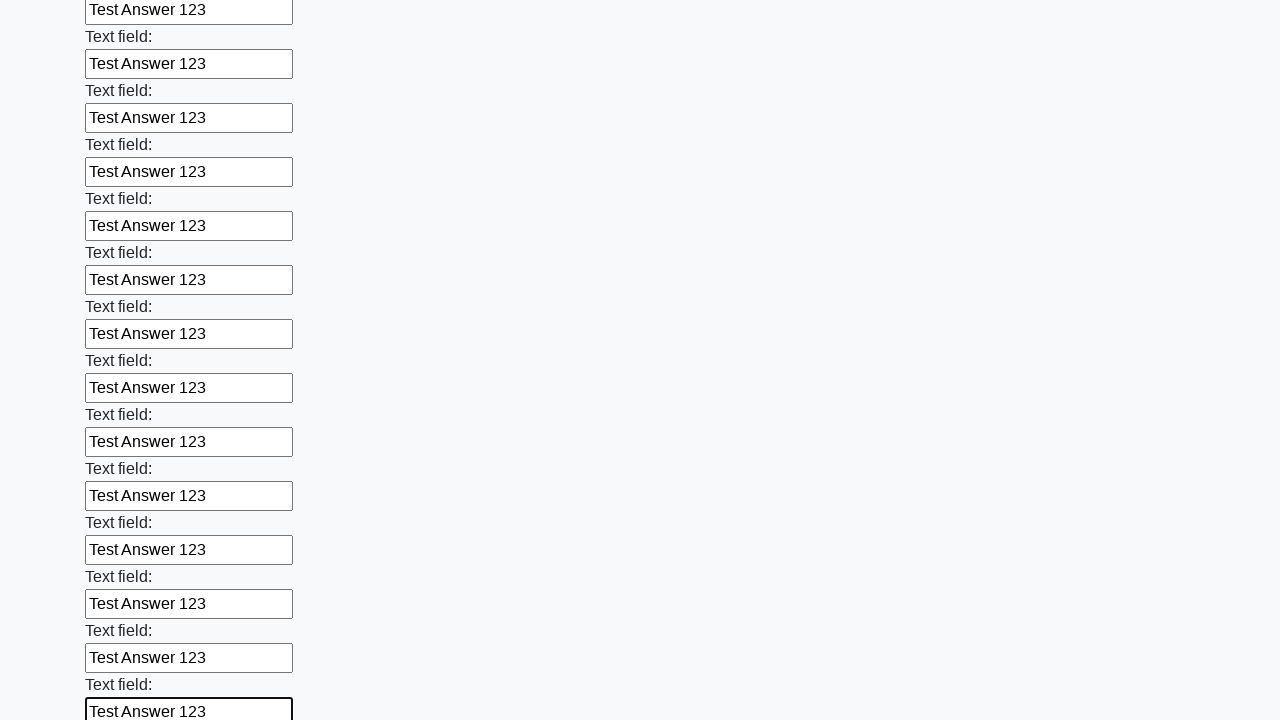

Filled input field with 'Test Answer 123' on input >> nth=77
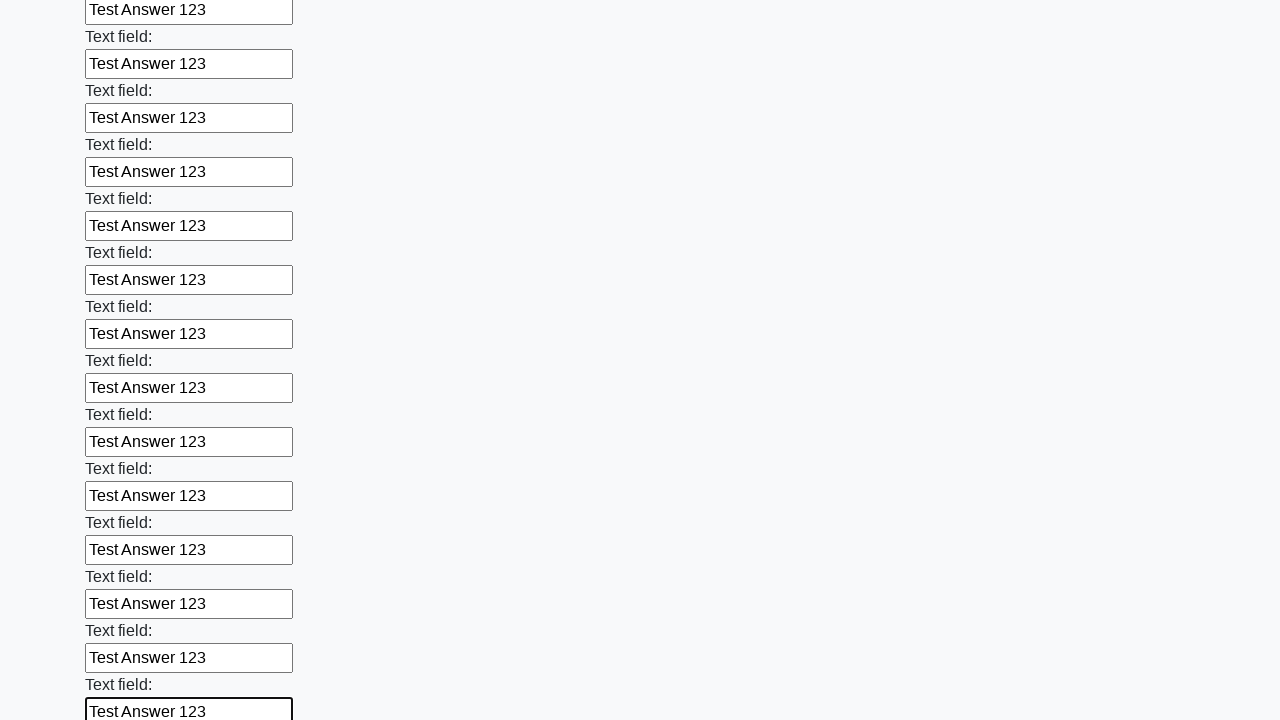

Filled input field with 'Test Answer 123' on input >> nth=78
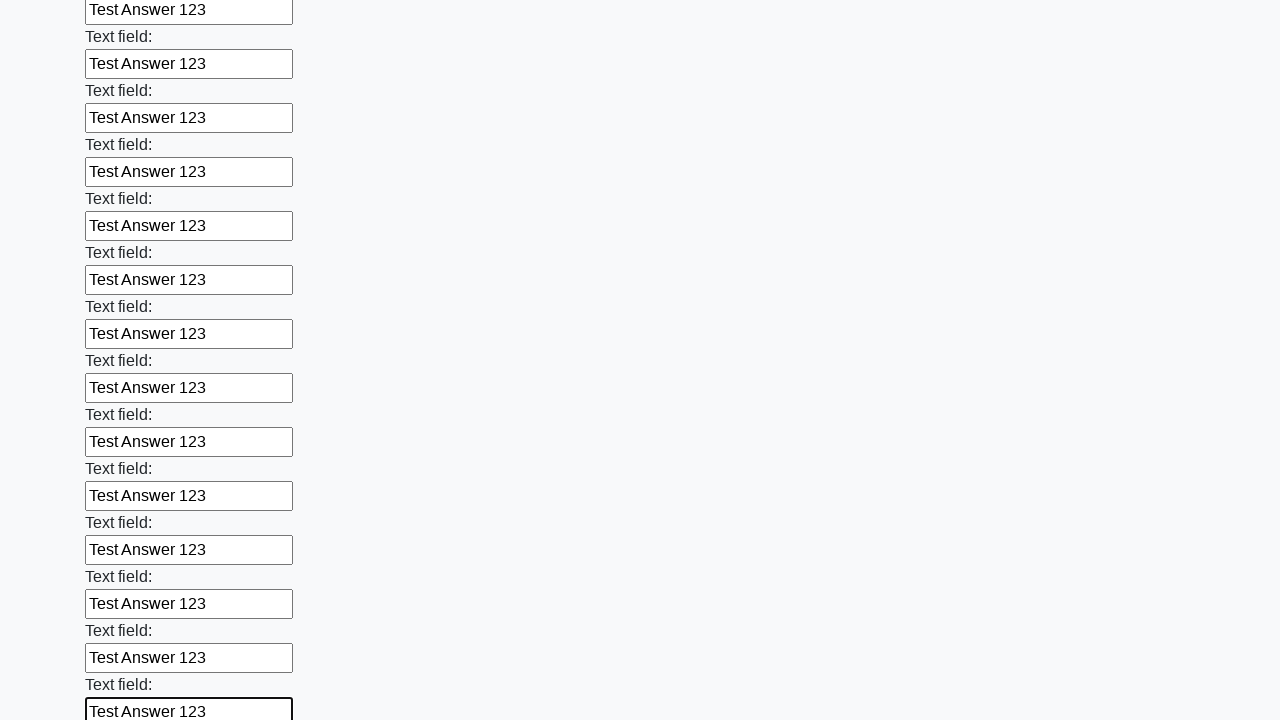

Filled input field with 'Test Answer 123' on input >> nth=79
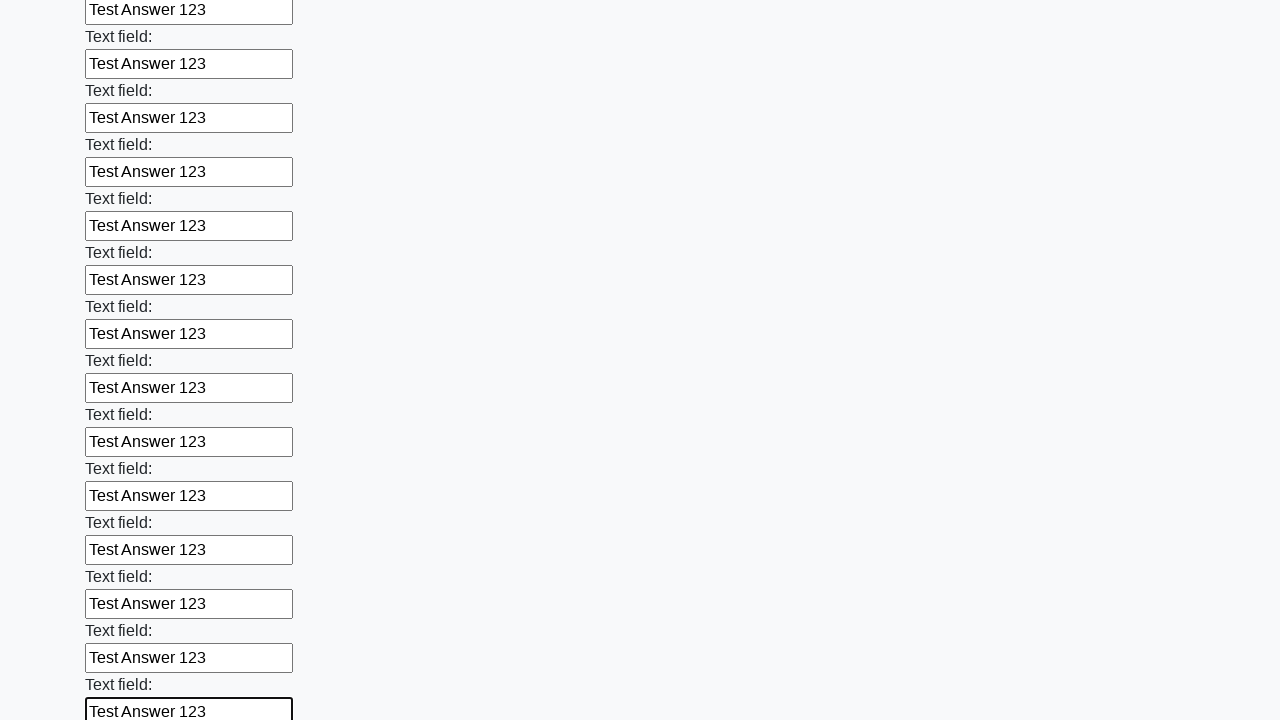

Filled input field with 'Test Answer 123' on input >> nth=80
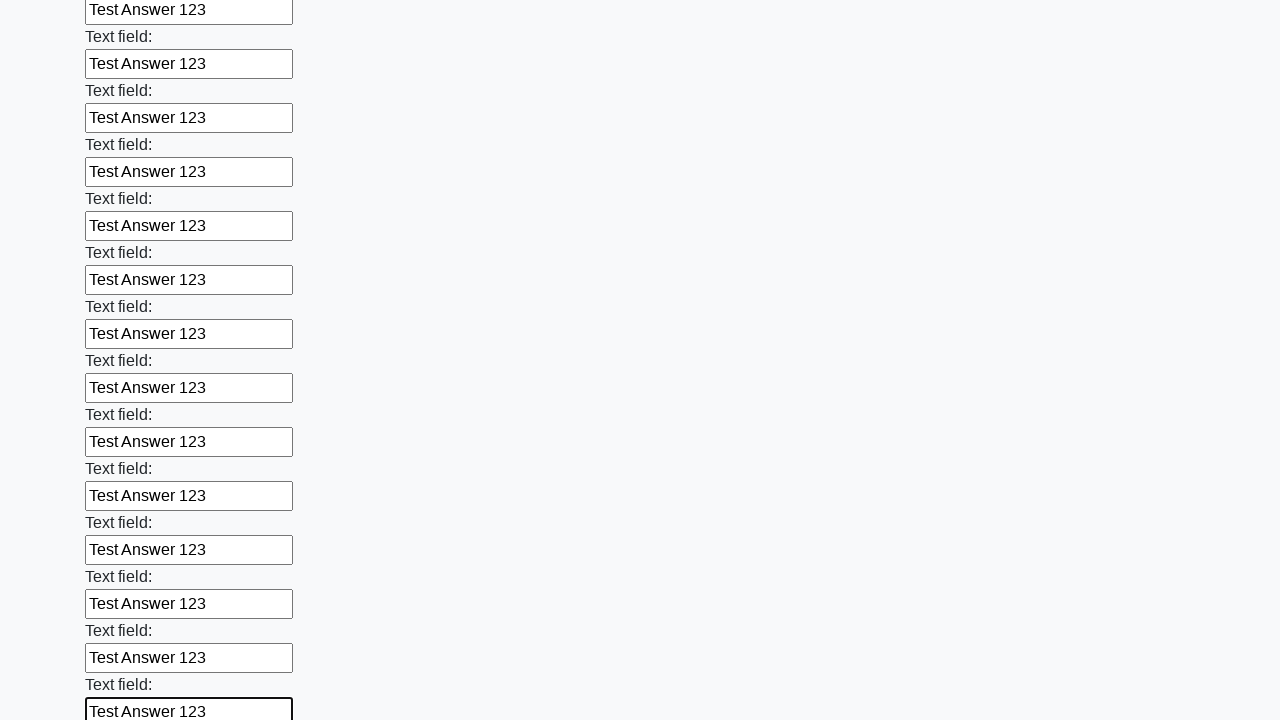

Filled input field with 'Test Answer 123' on input >> nth=81
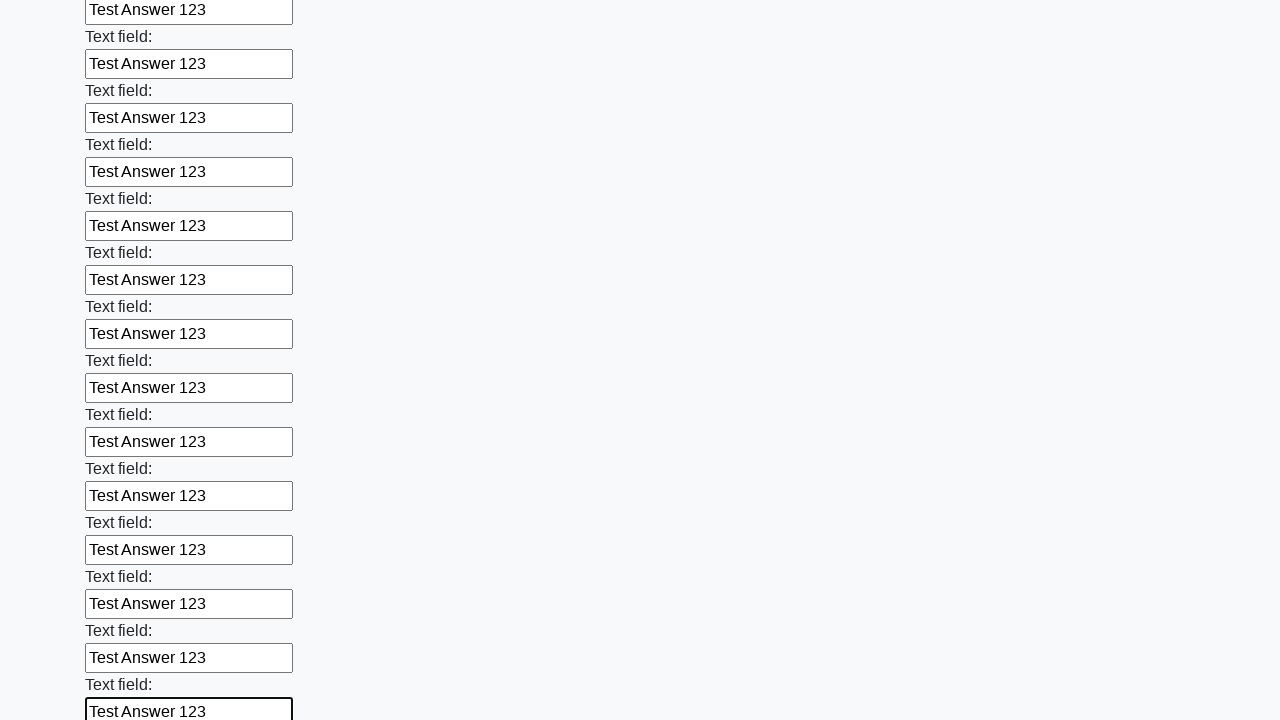

Filled input field with 'Test Answer 123' on input >> nth=82
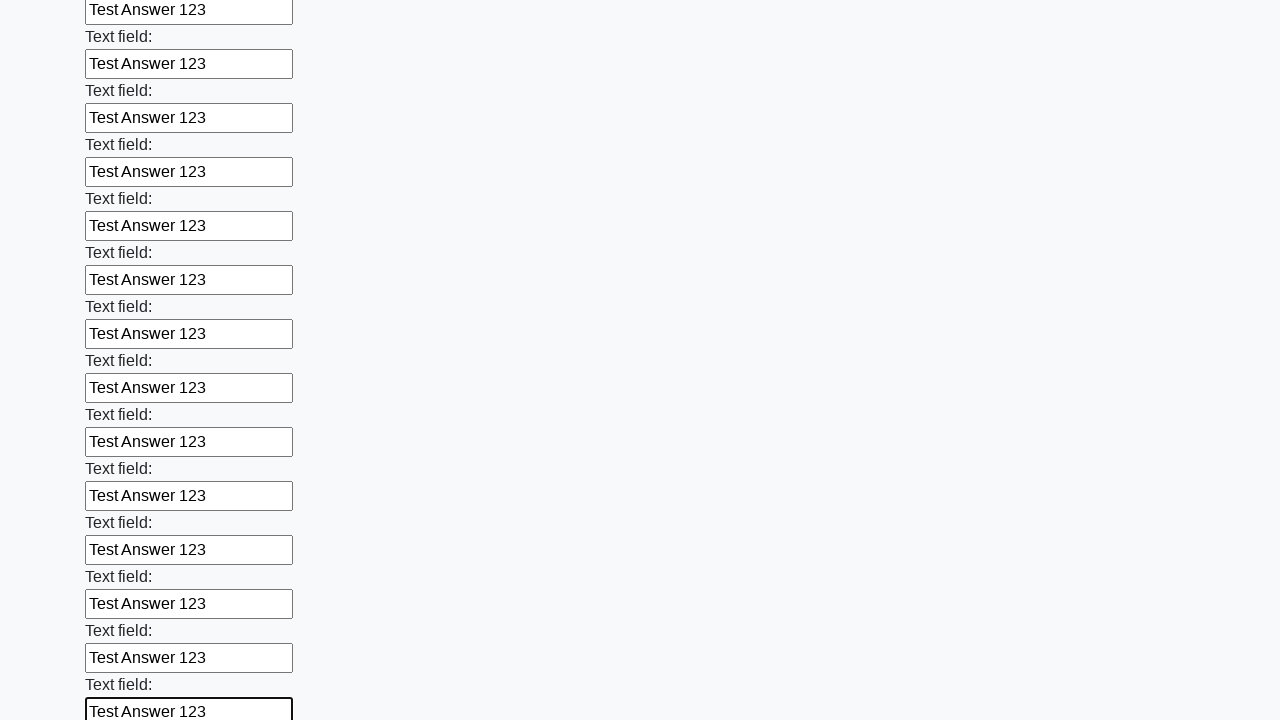

Filled input field with 'Test Answer 123' on input >> nth=83
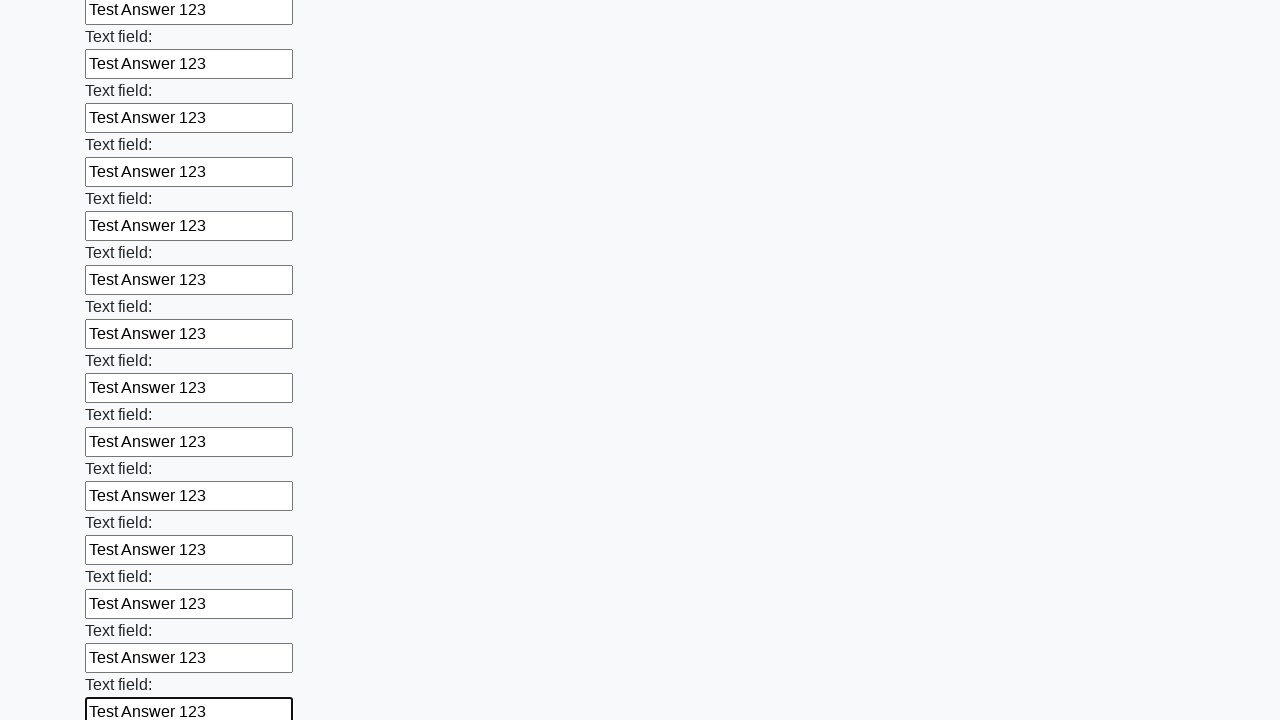

Filled input field with 'Test Answer 123' on input >> nth=84
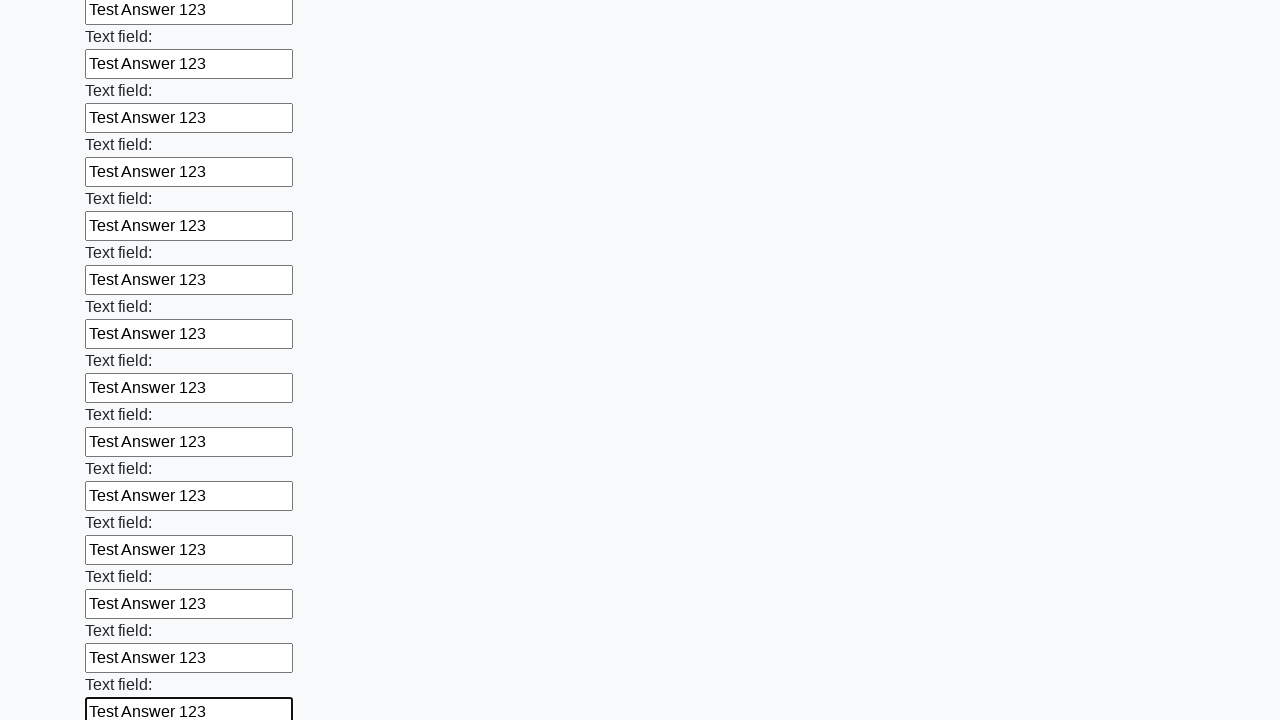

Filled input field with 'Test Answer 123' on input >> nth=85
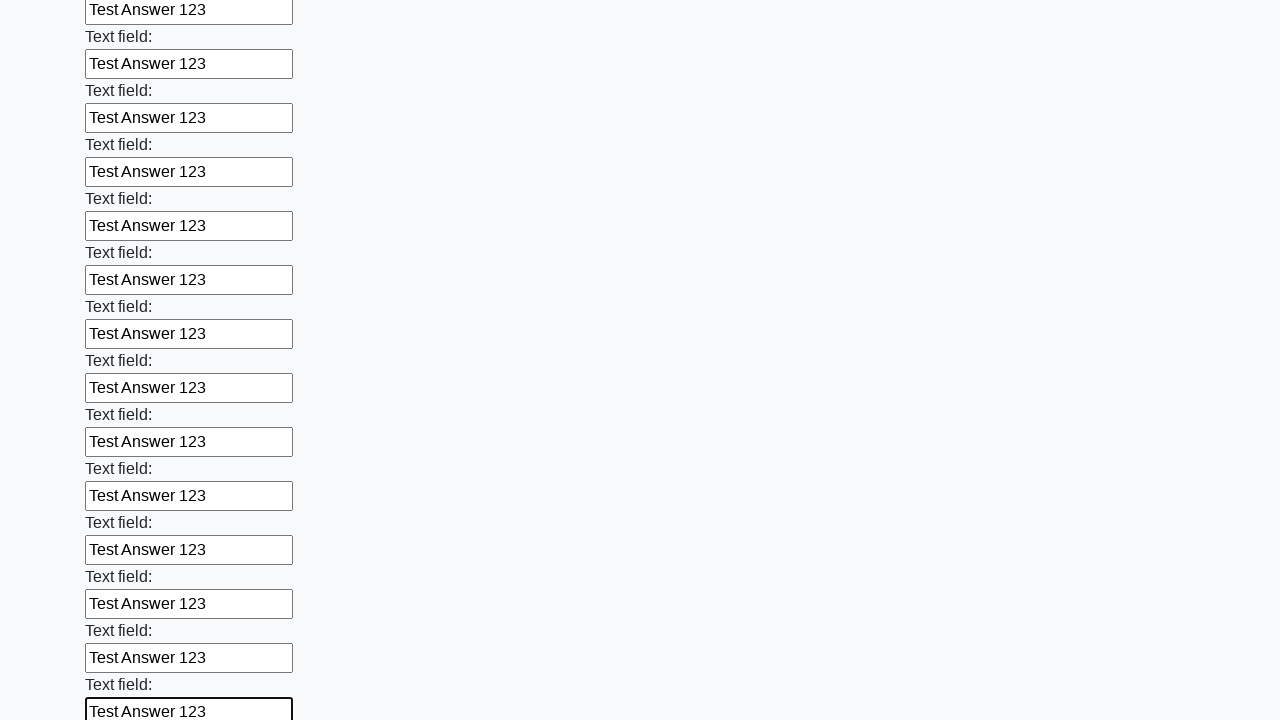

Filled input field with 'Test Answer 123' on input >> nth=86
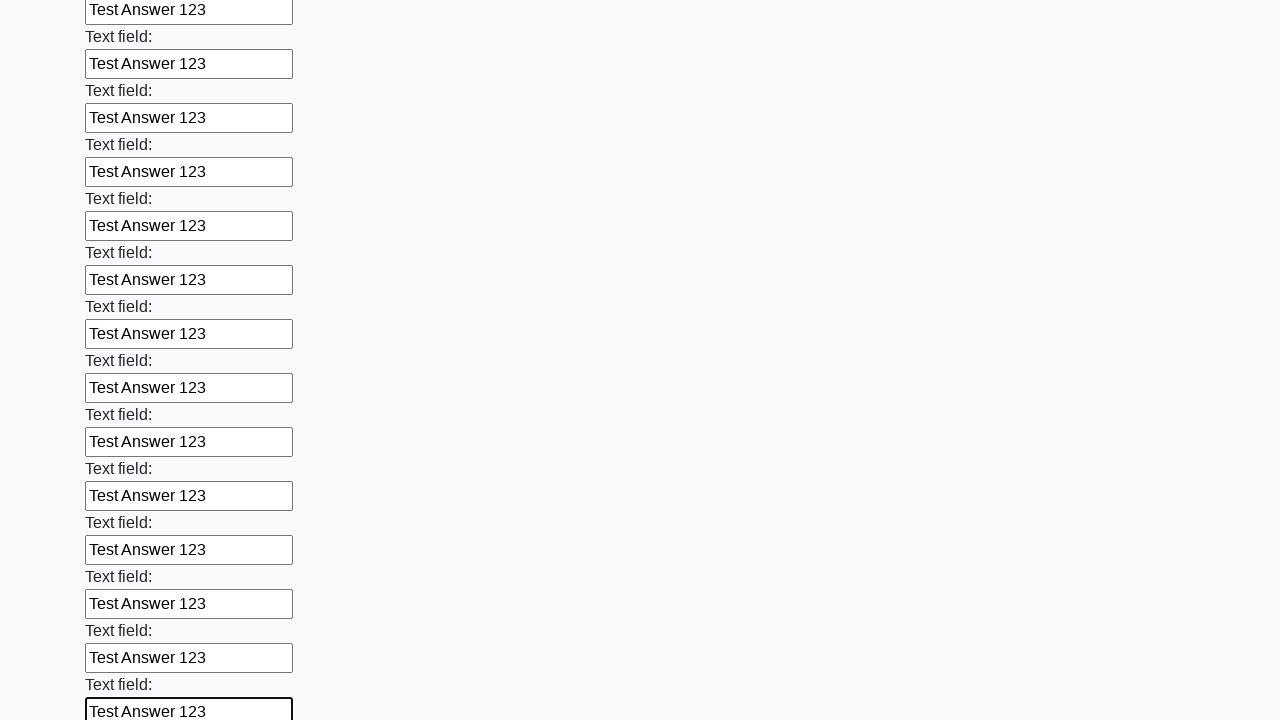

Filled input field with 'Test Answer 123' on input >> nth=87
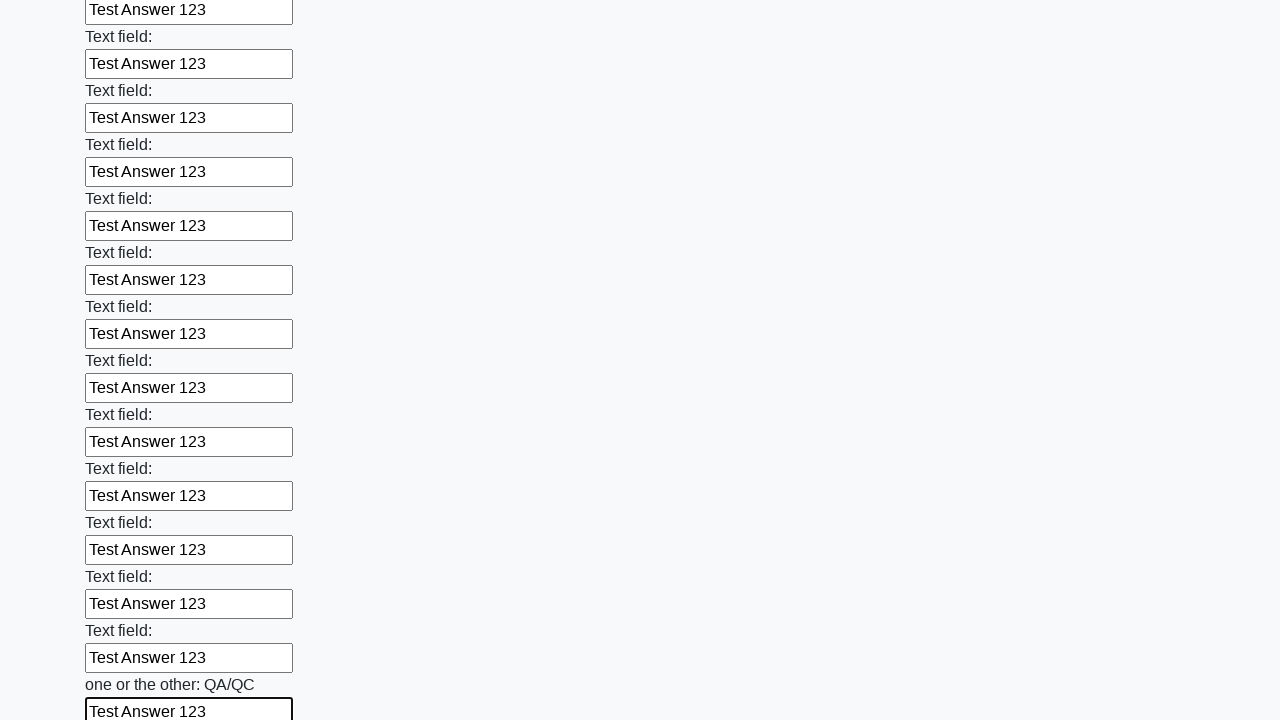

Filled input field with 'Test Answer 123' on input >> nth=88
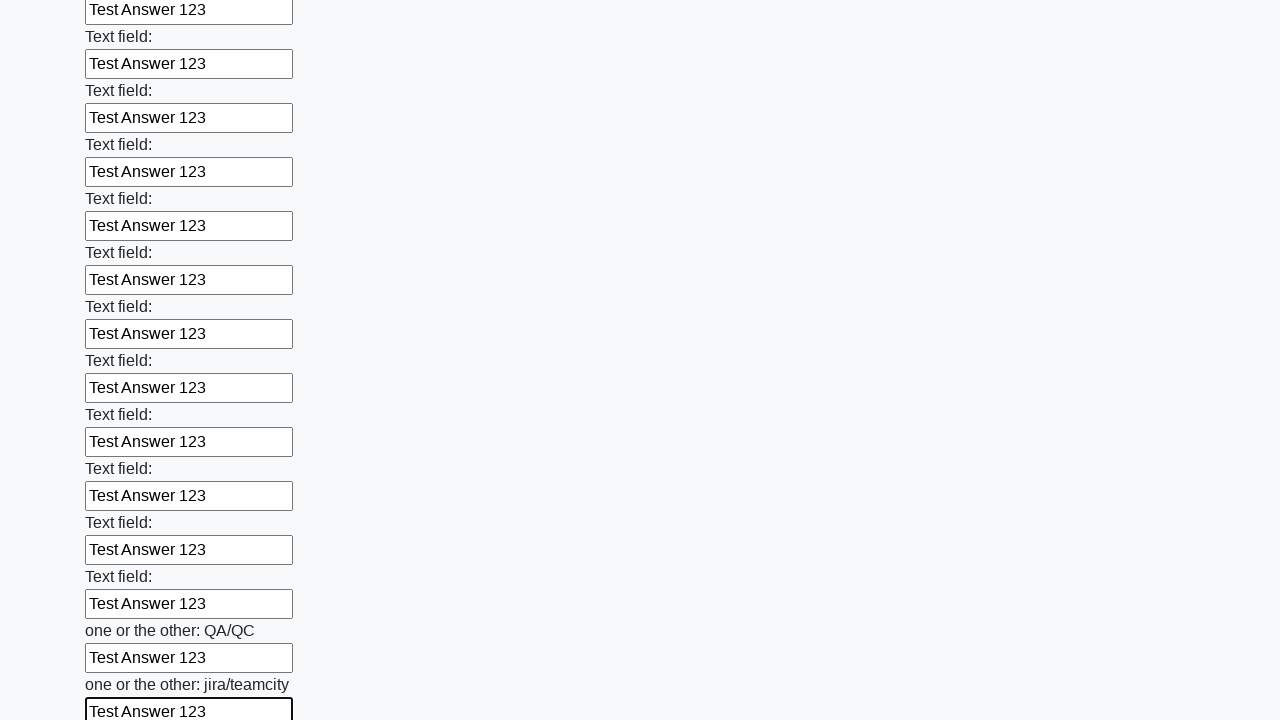

Filled input field with 'Test Answer 123' on input >> nth=89
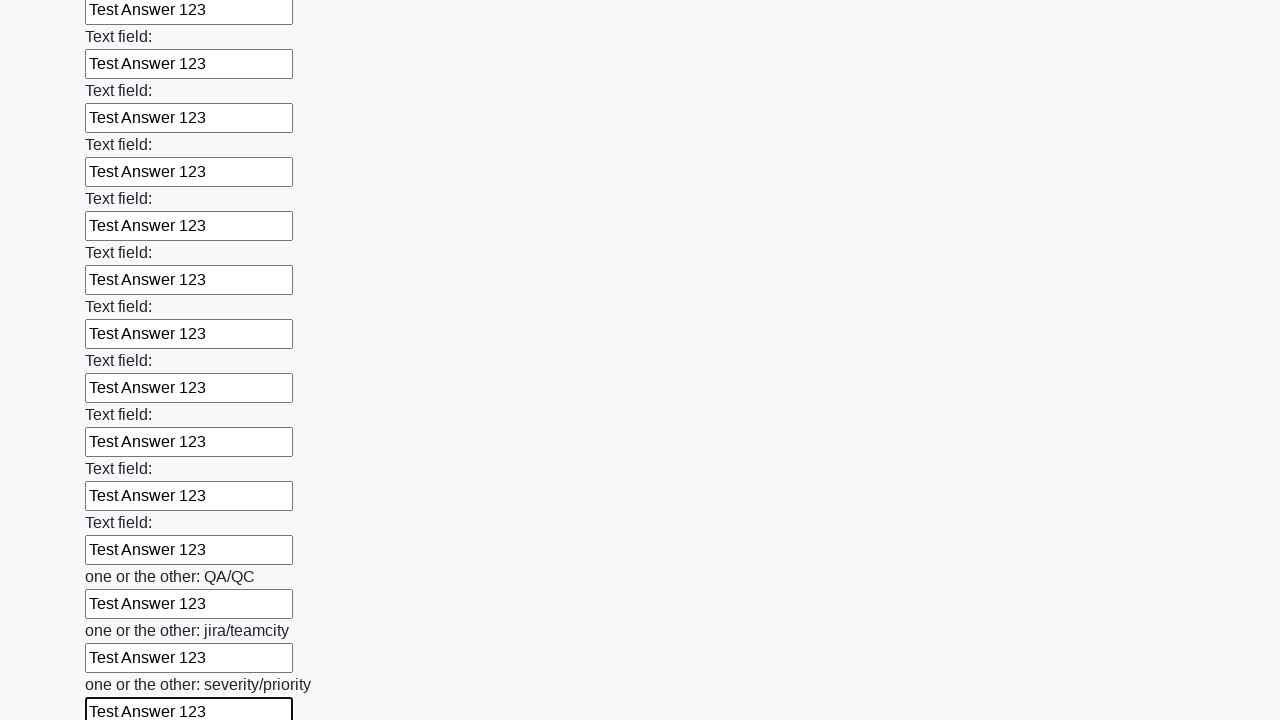

Filled input field with 'Test Answer 123' on input >> nth=90
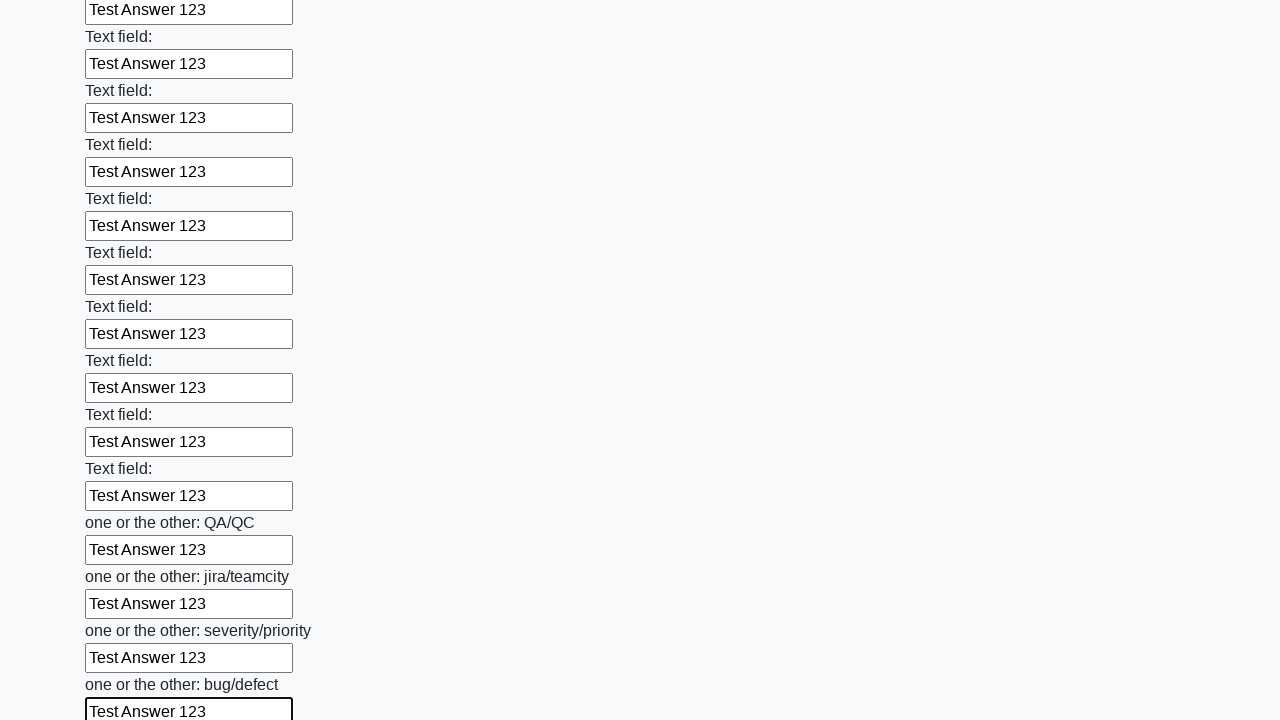

Filled input field with 'Test Answer 123' on input >> nth=91
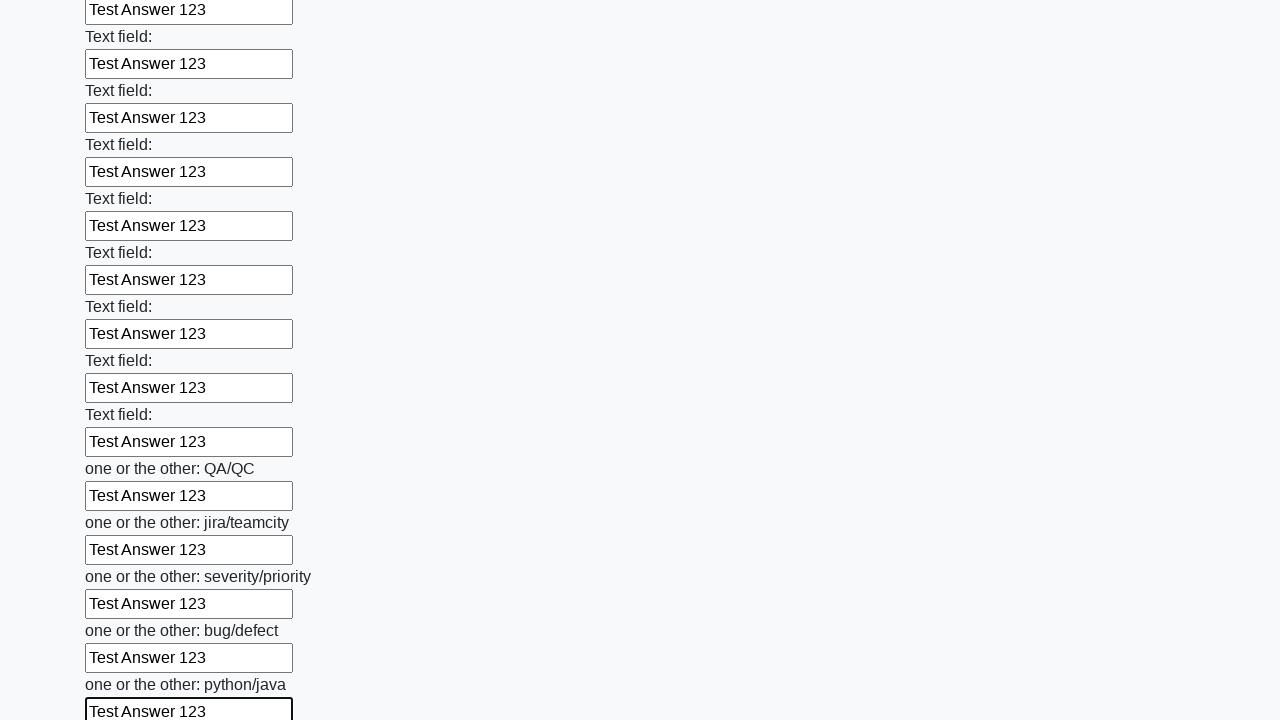

Filled input field with 'Test Answer 123' on input >> nth=92
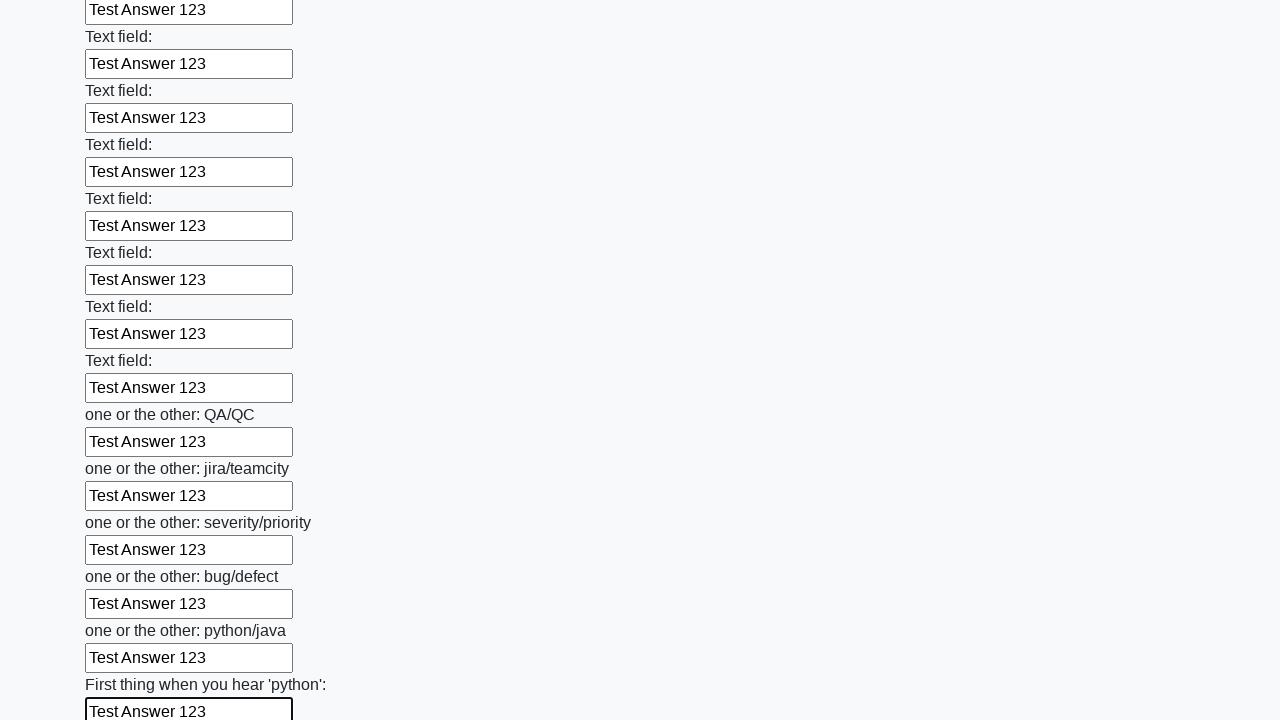

Filled input field with 'Test Answer 123' on input >> nth=93
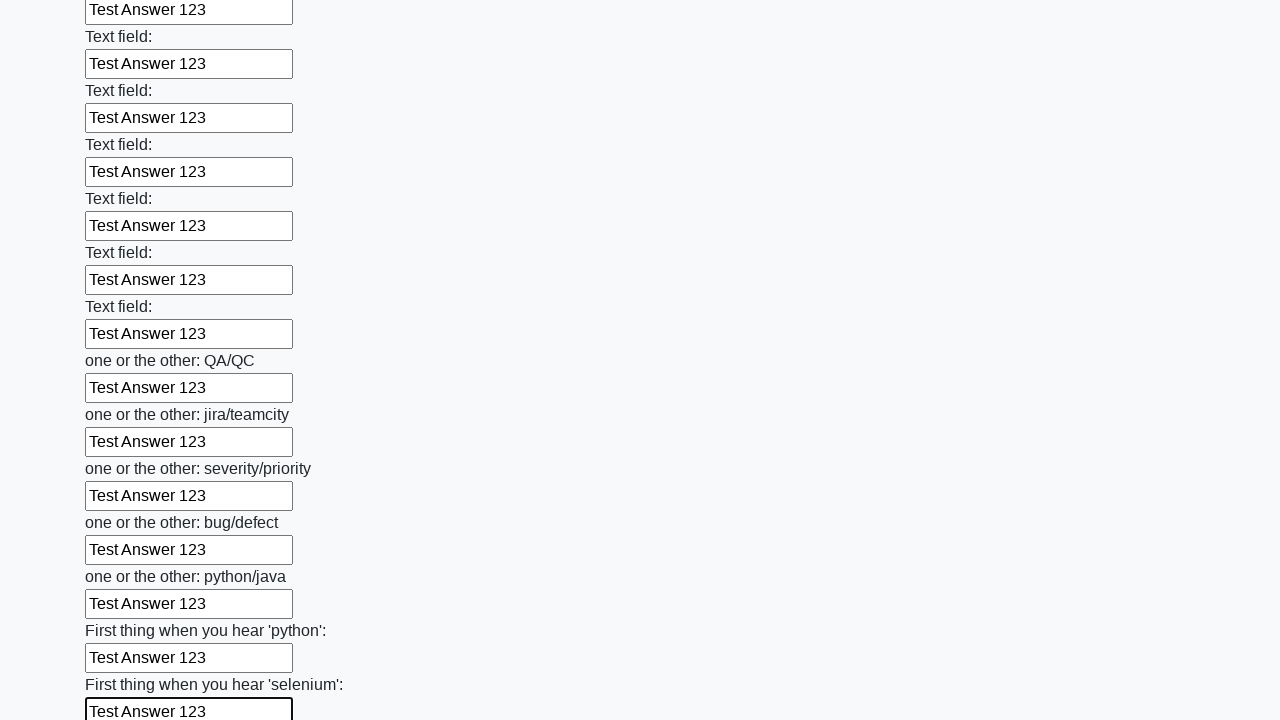

Filled input field with 'Test Answer 123' on input >> nth=94
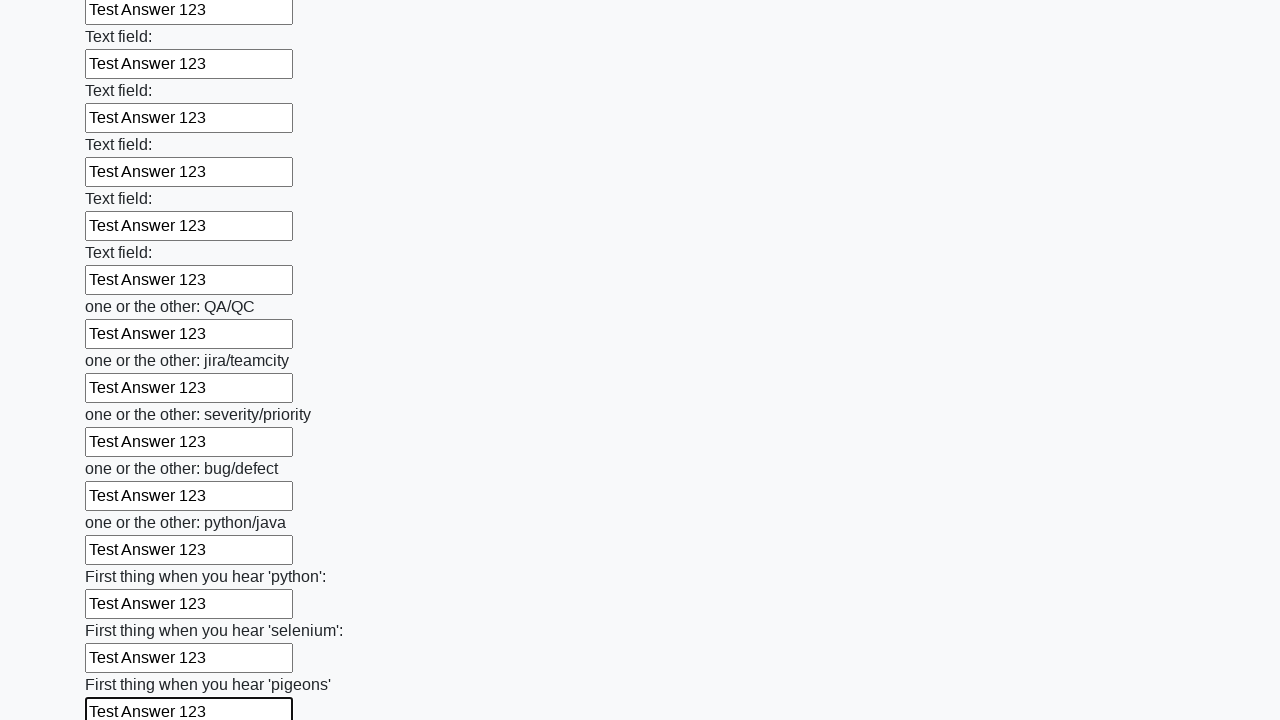

Filled input field with 'Test Answer 123' on input >> nth=95
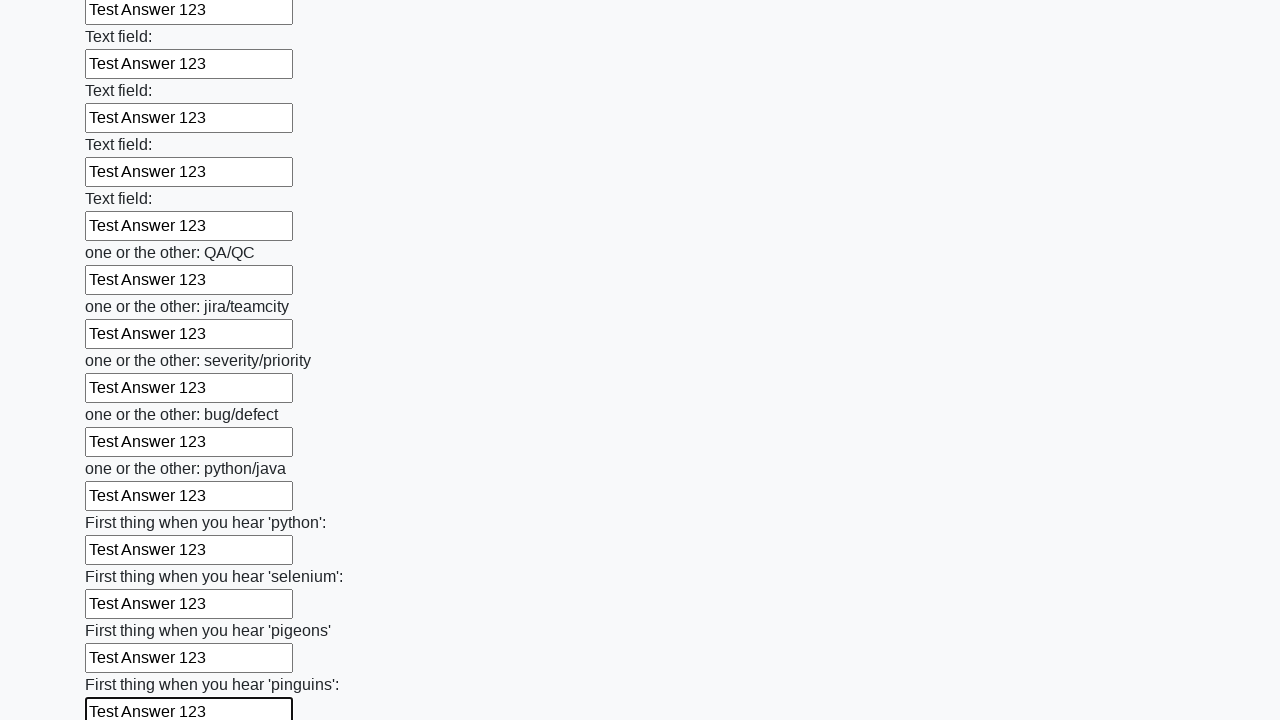

Filled input field with 'Test Answer 123' on input >> nth=96
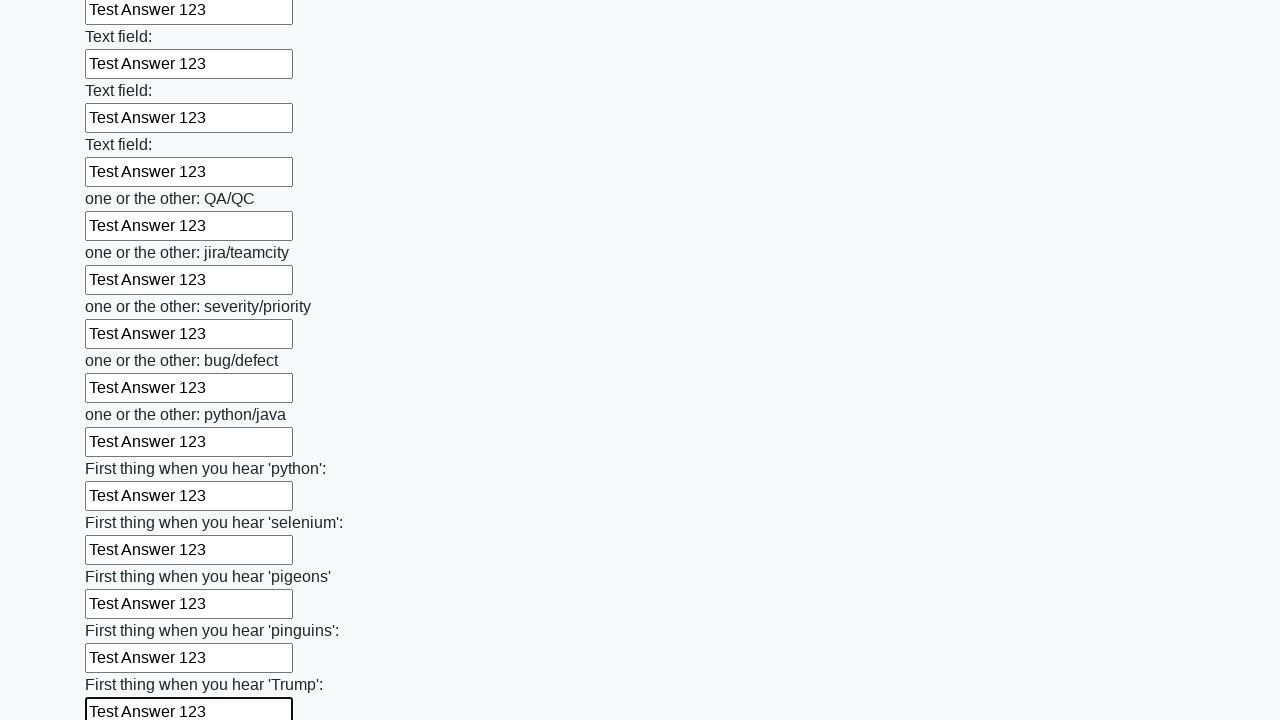

Filled input field with 'Test Answer 123' on input >> nth=97
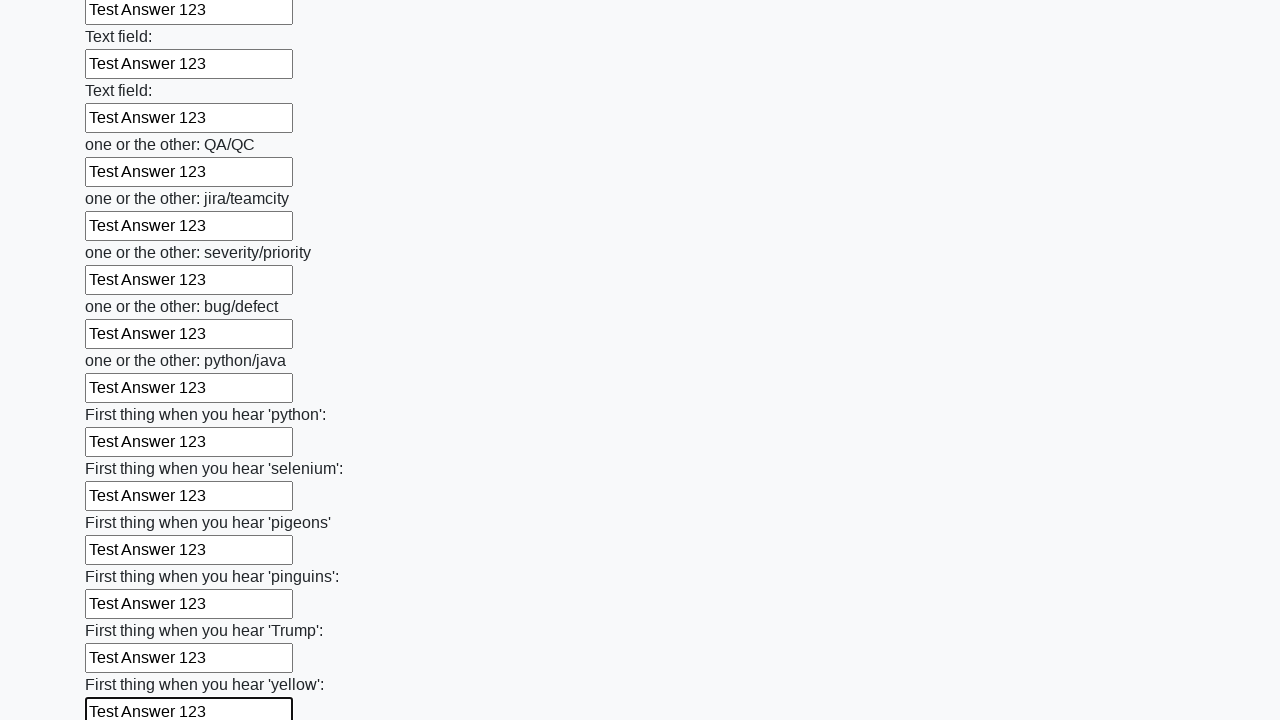

Filled input field with 'Test Answer 123' on input >> nth=98
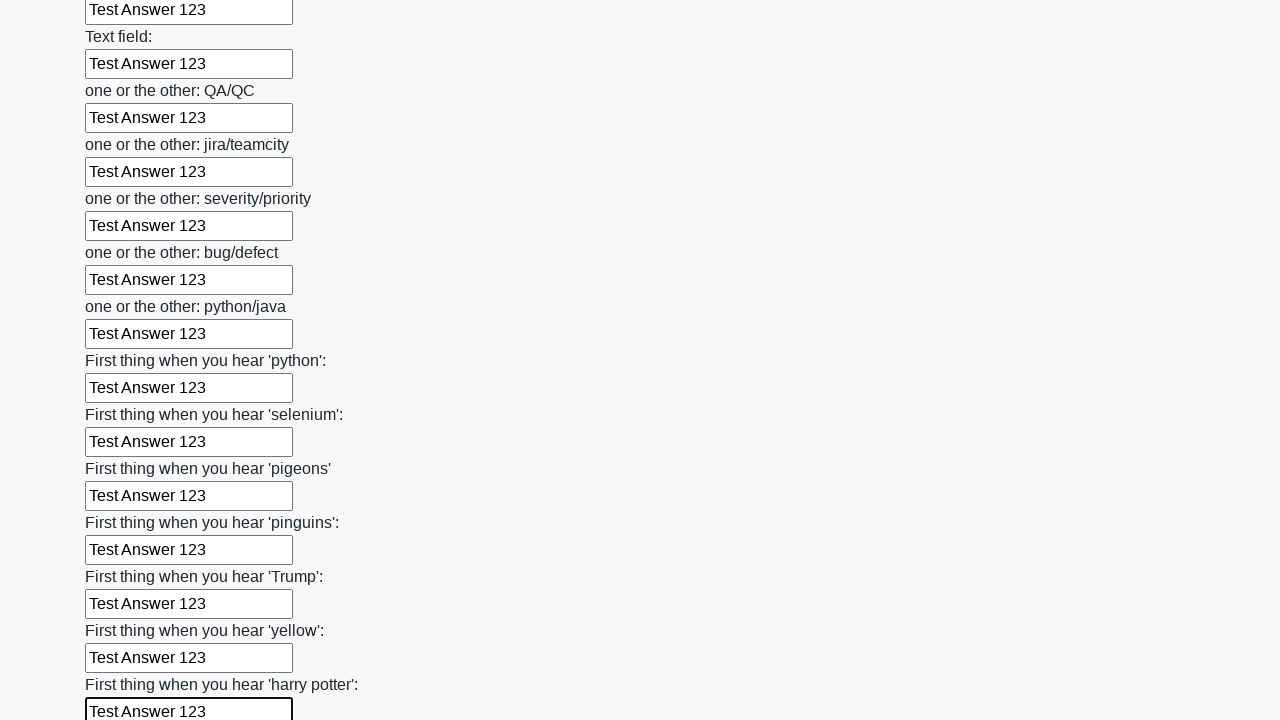

Filled input field with 'Test Answer 123' on input >> nth=99
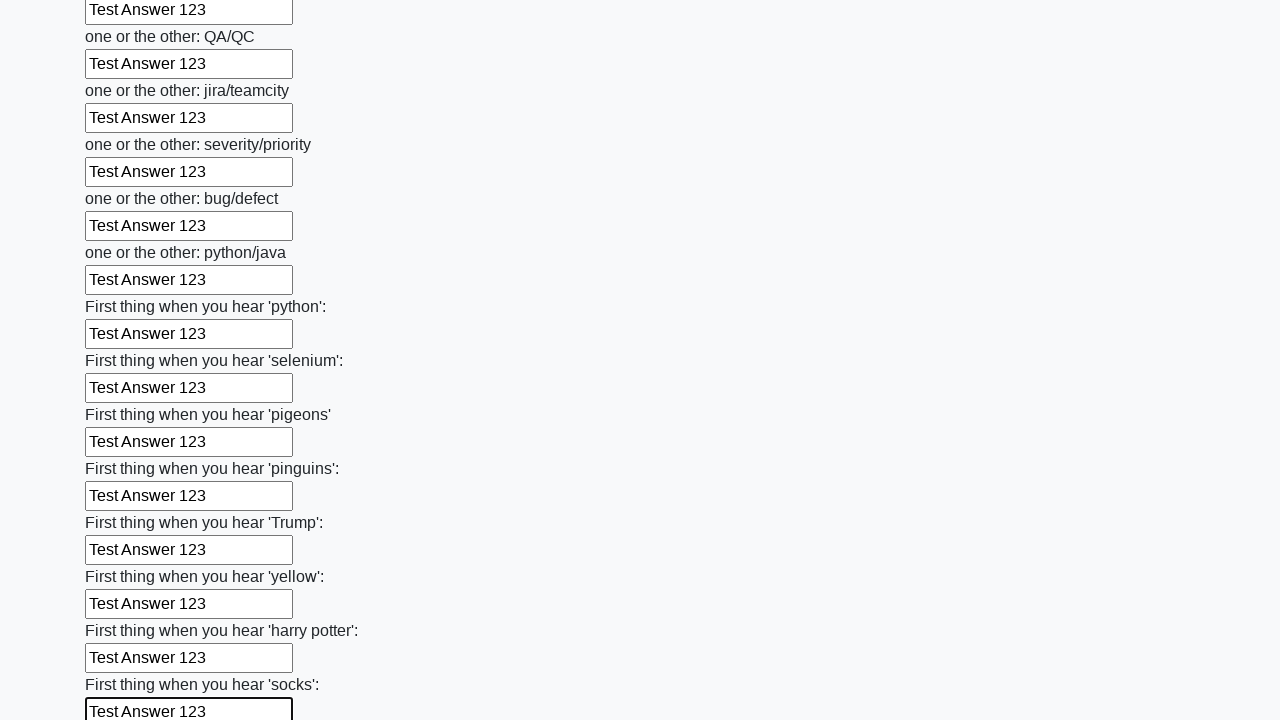

Clicked the submit button to submit the form at (123, 611) on button.btn
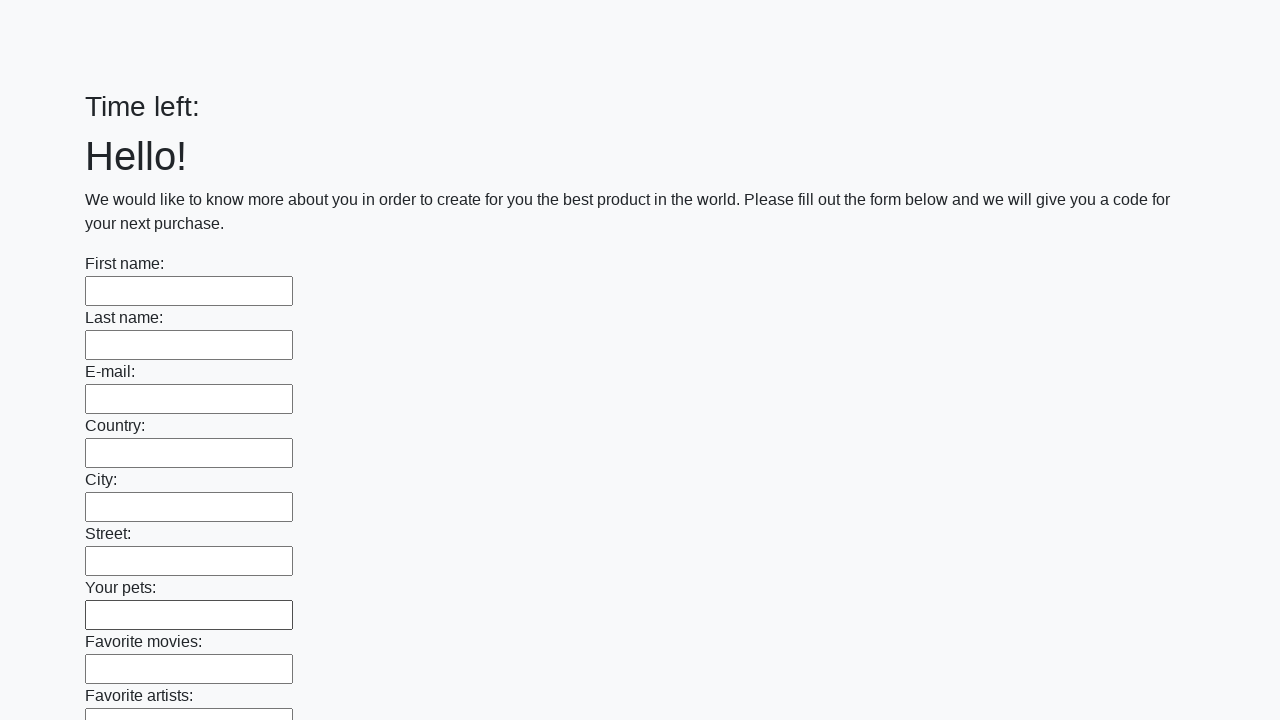

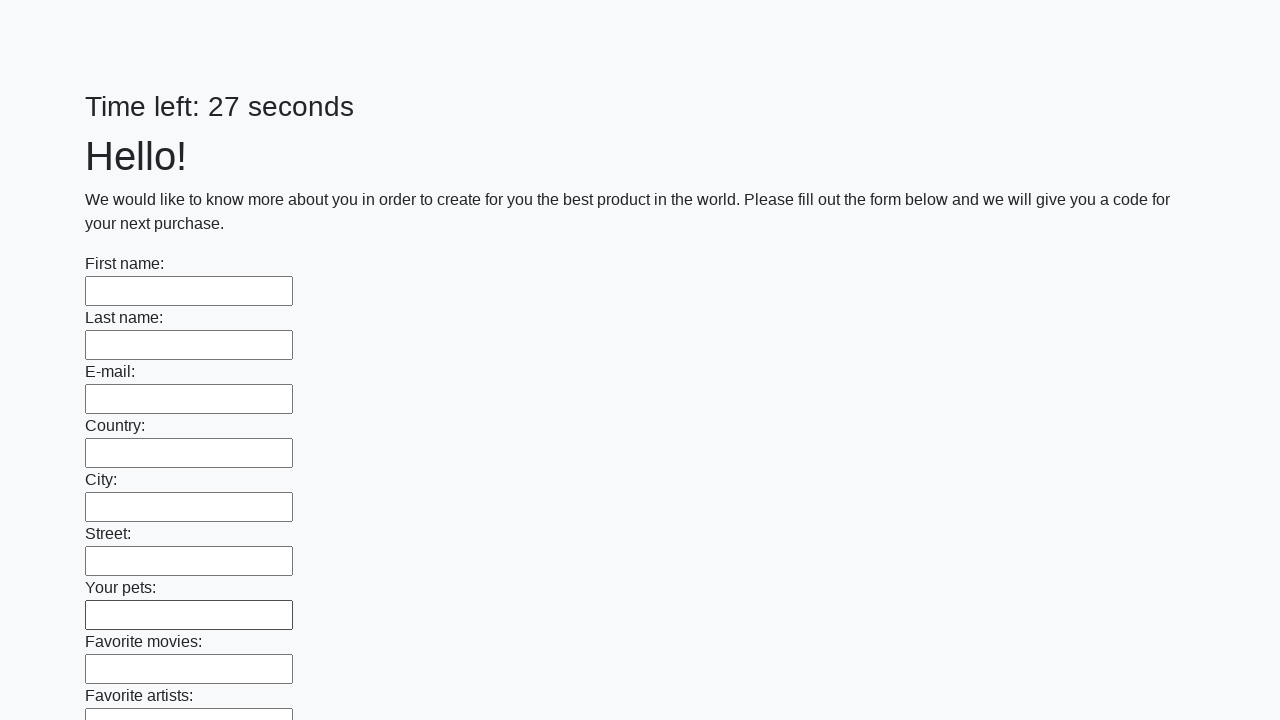